Tests a large form by filling all input fields with text and submitting the form via a button click

Starting URL: http://suninjuly.github.io/huge_form.html

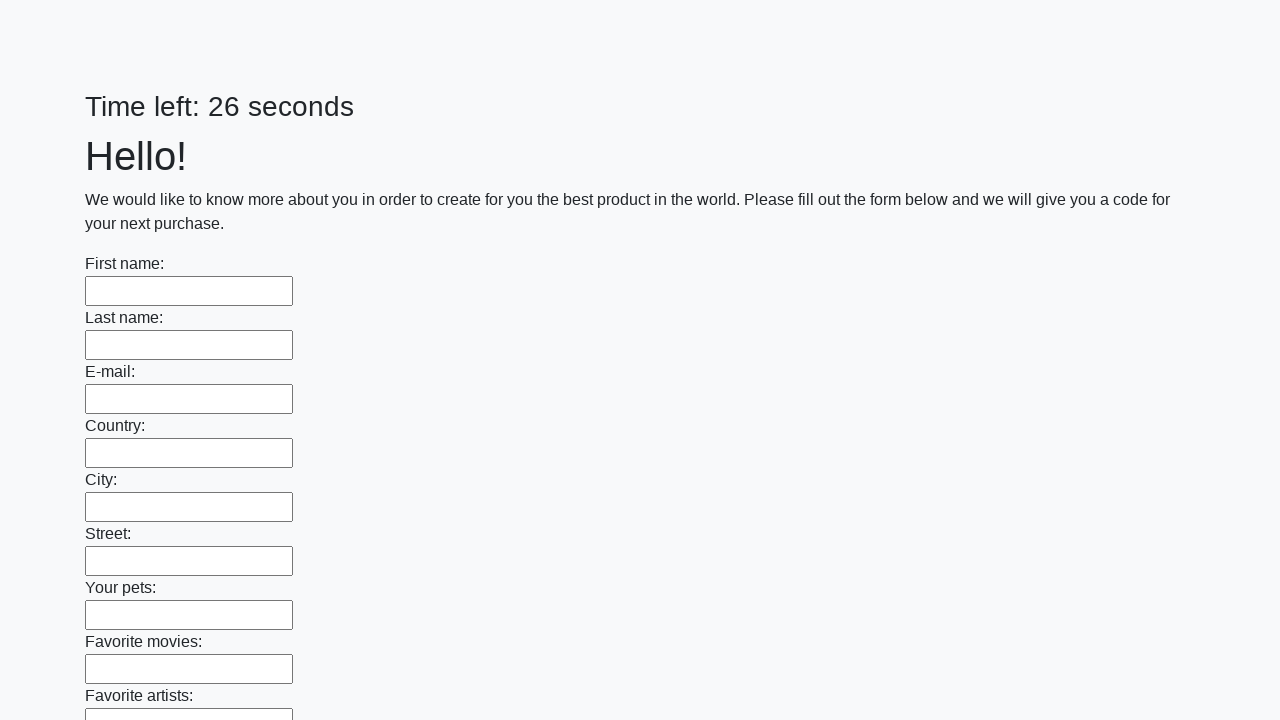

Located all input fields on the form
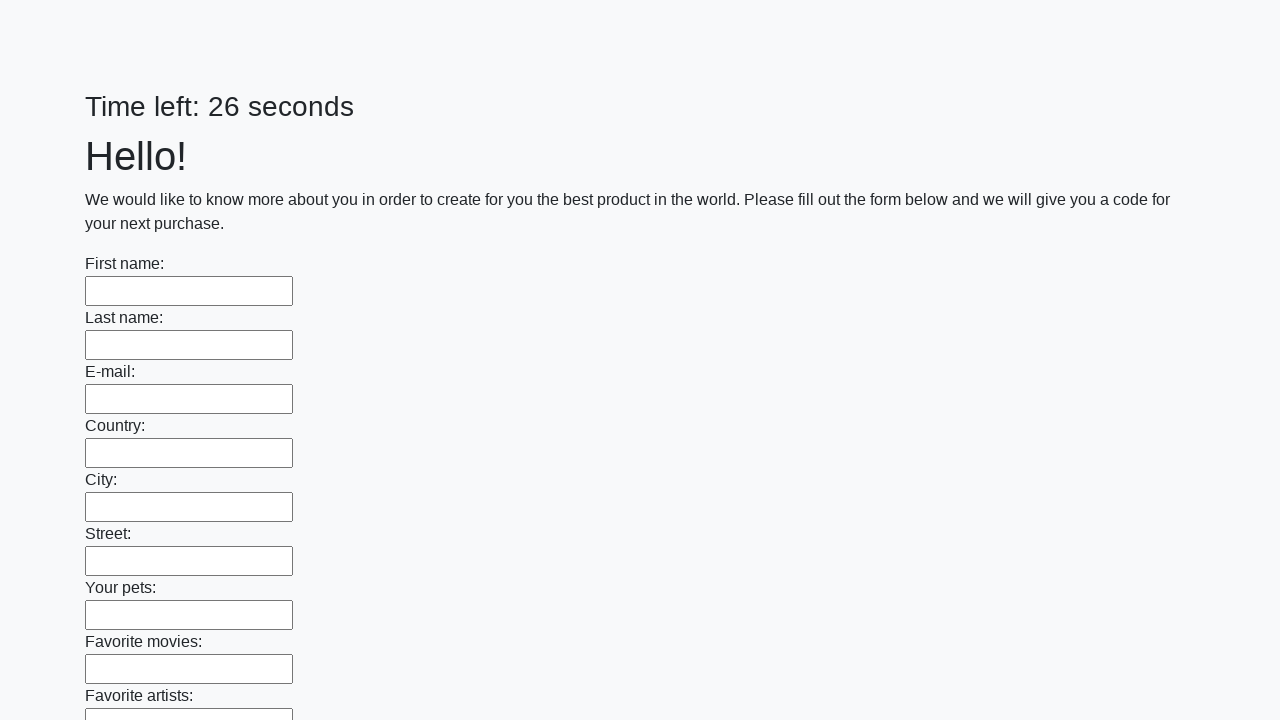

Filled an input field with 'Test input data 12345' on input >> nth=0
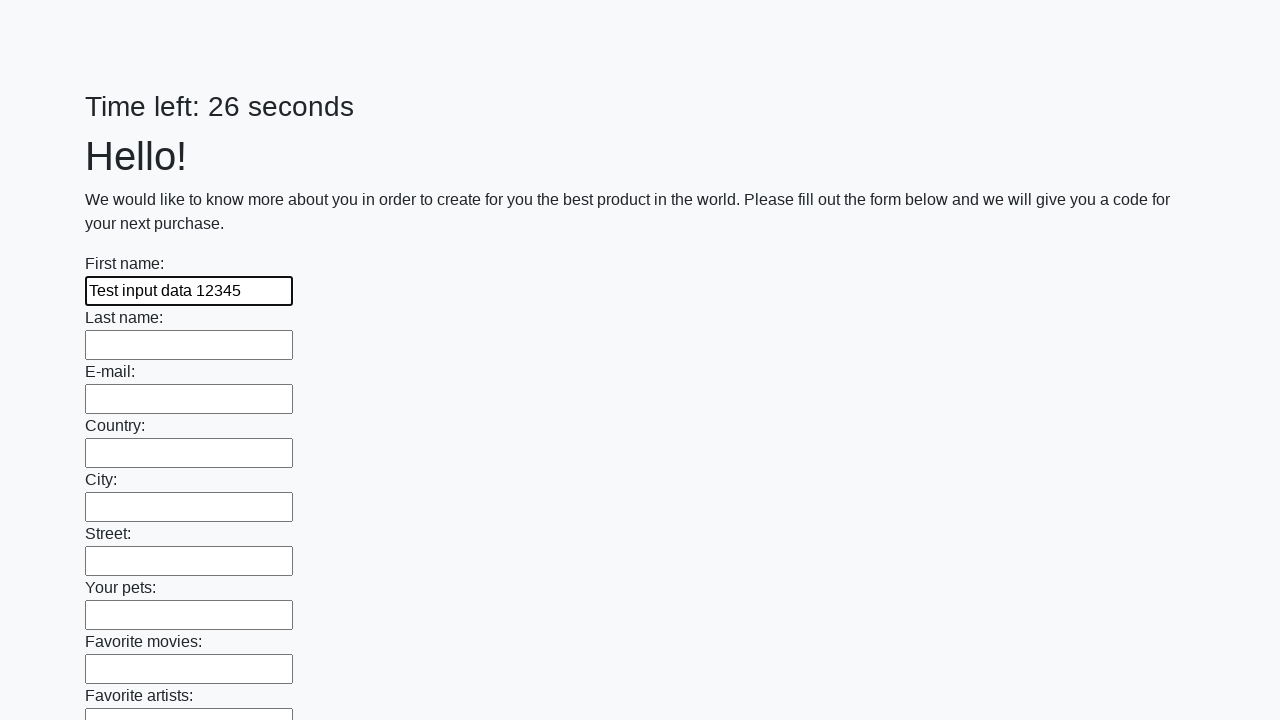

Filled an input field with 'Test input data 12345' on input >> nth=1
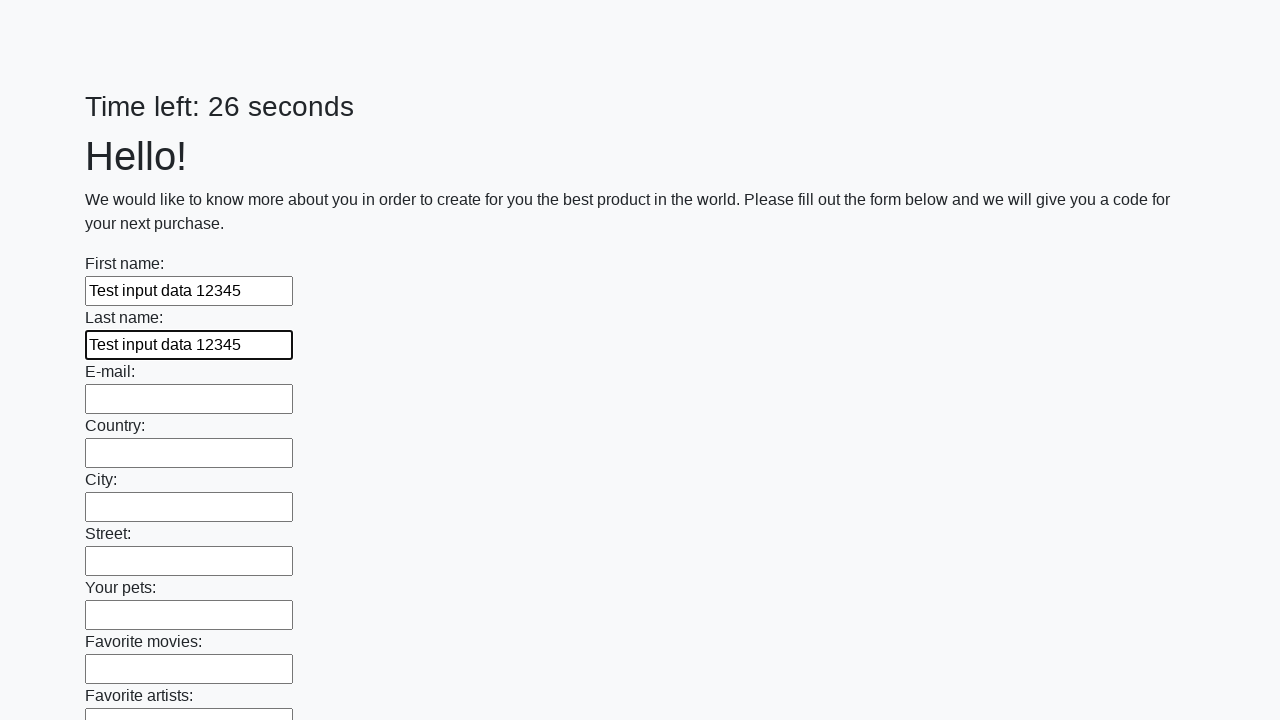

Filled an input field with 'Test input data 12345' on input >> nth=2
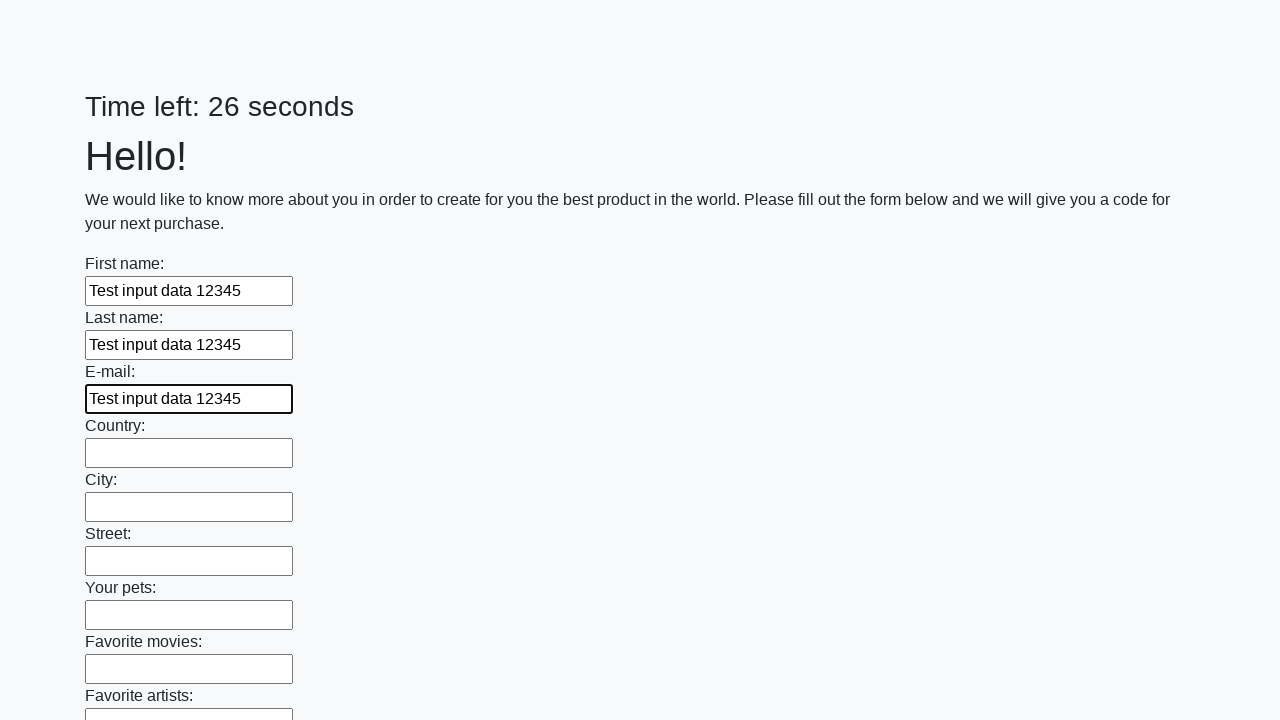

Filled an input field with 'Test input data 12345' on input >> nth=3
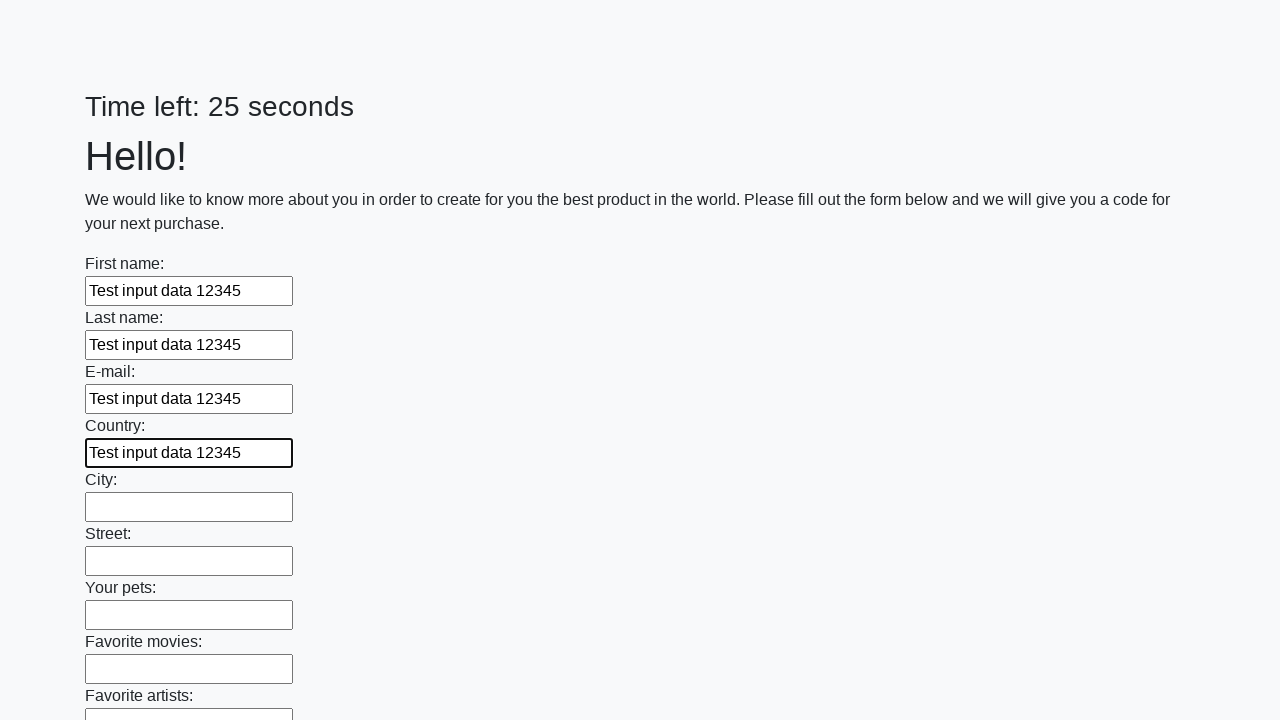

Filled an input field with 'Test input data 12345' on input >> nth=4
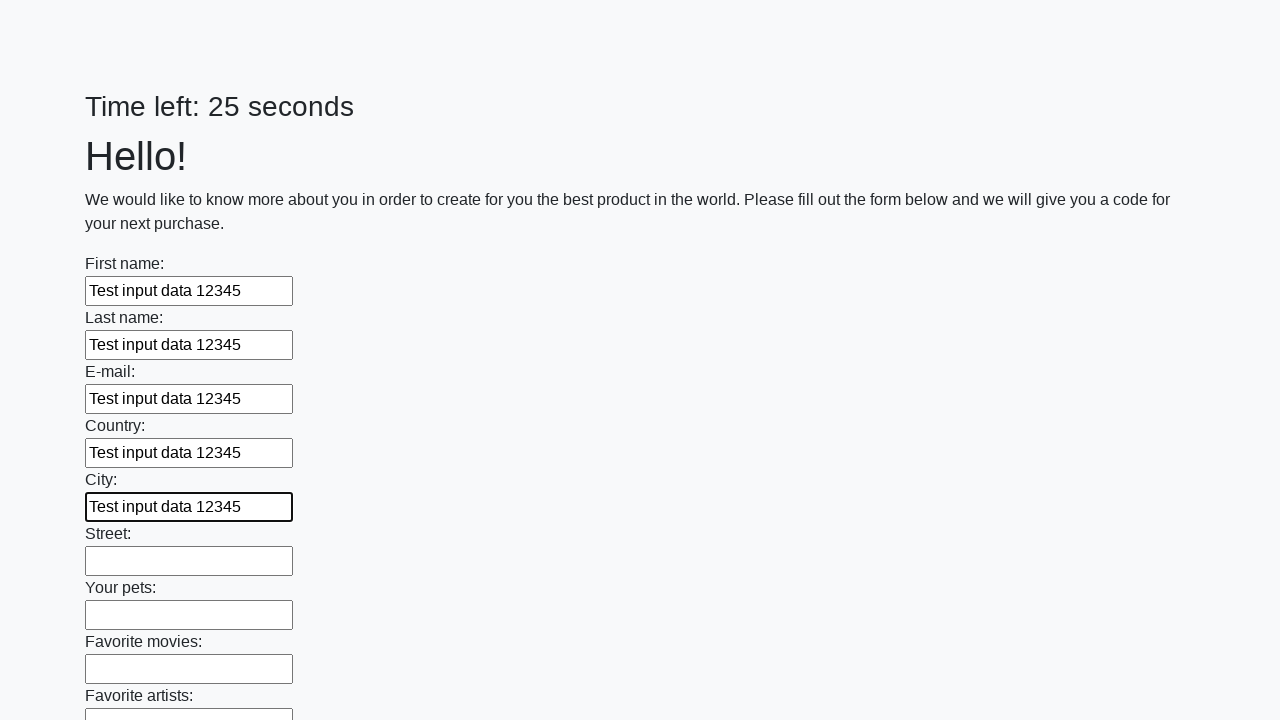

Filled an input field with 'Test input data 12345' on input >> nth=5
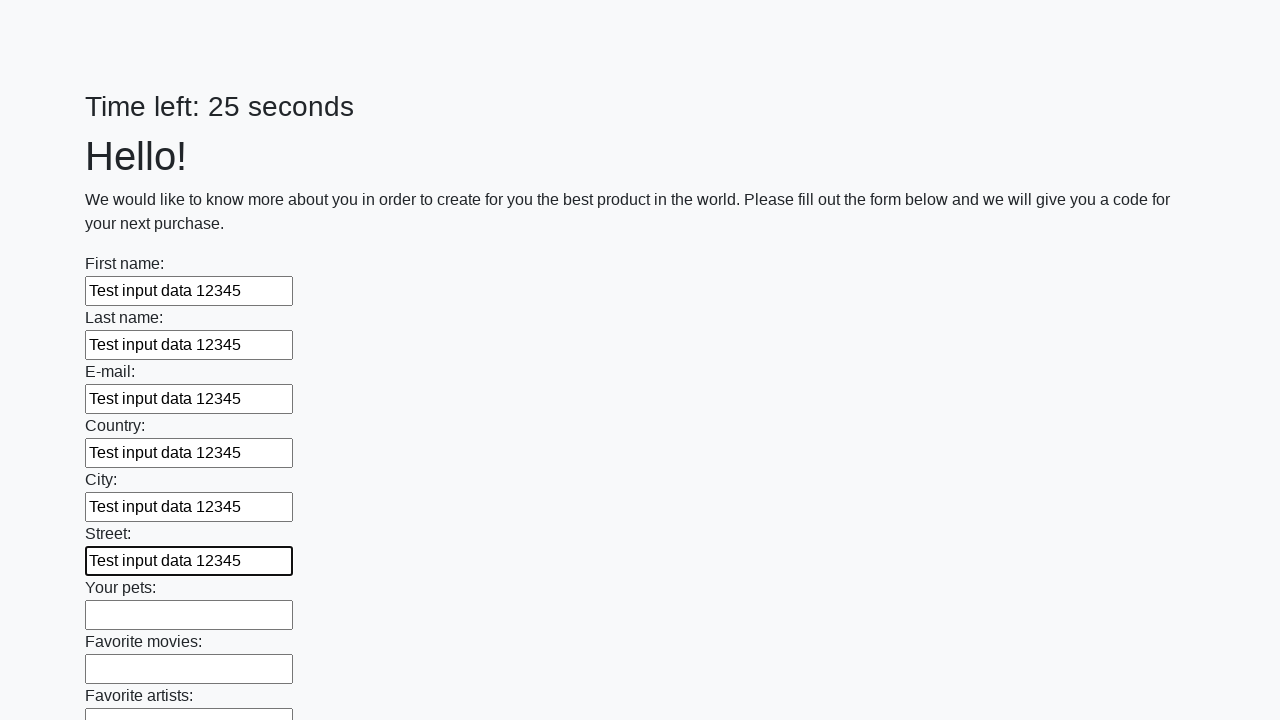

Filled an input field with 'Test input data 12345' on input >> nth=6
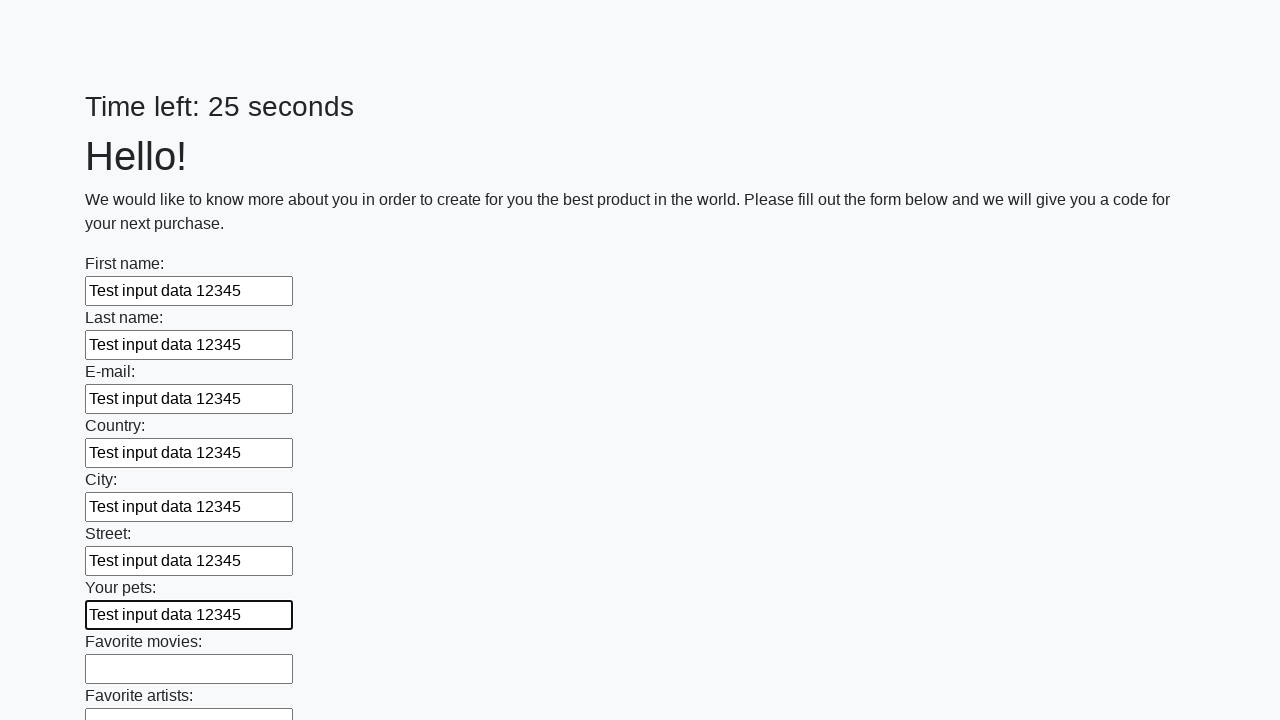

Filled an input field with 'Test input data 12345' on input >> nth=7
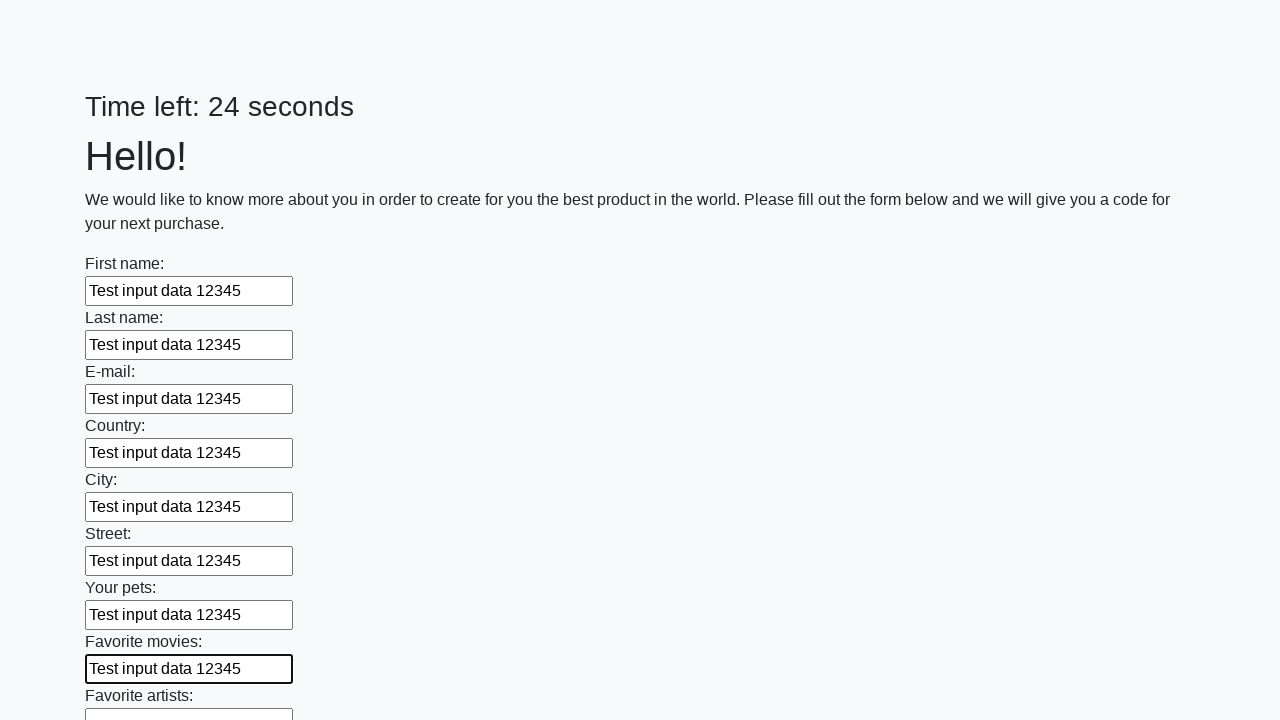

Filled an input field with 'Test input data 12345' on input >> nth=8
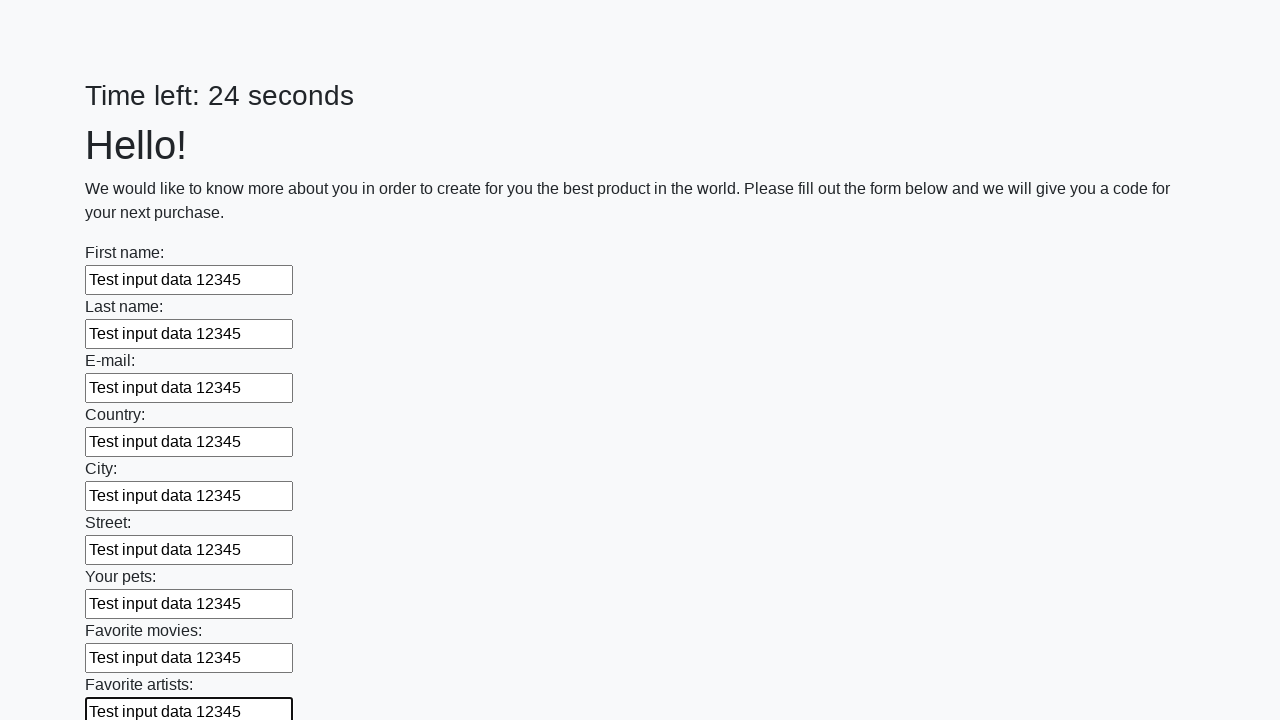

Filled an input field with 'Test input data 12345' on input >> nth=9
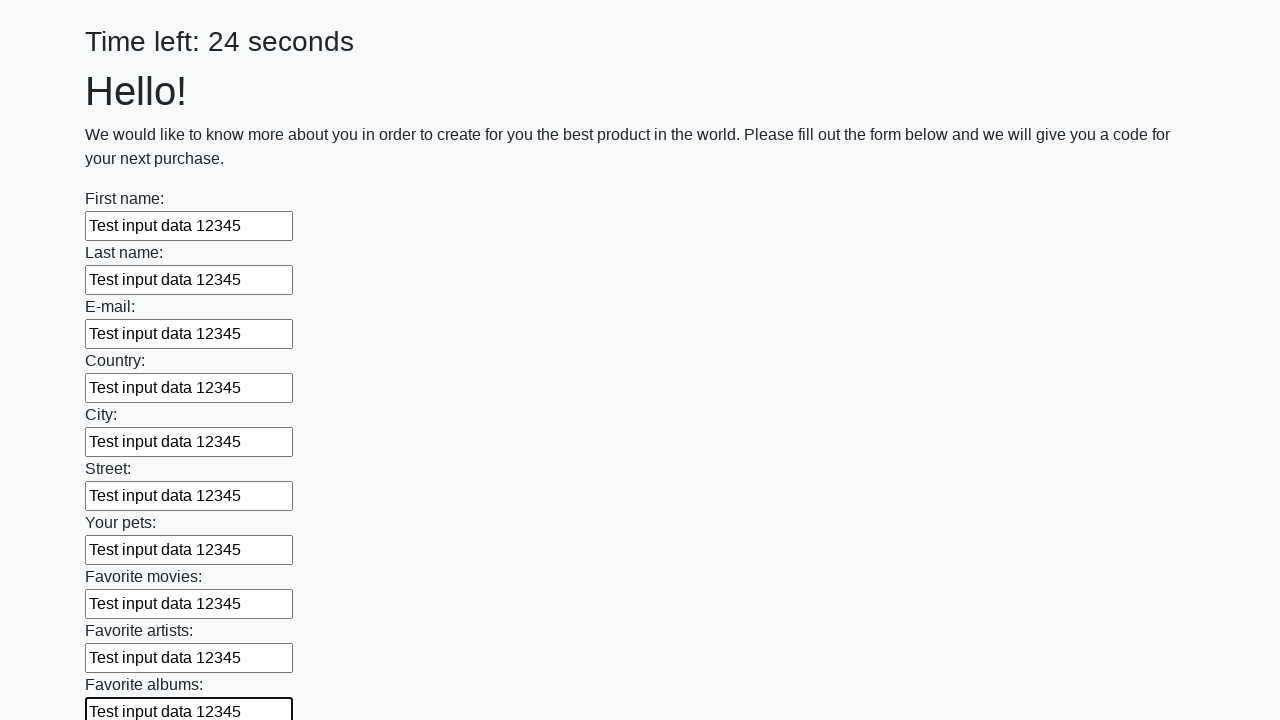

Filled an input field with 'Test input data 12345' on input >> nth=10
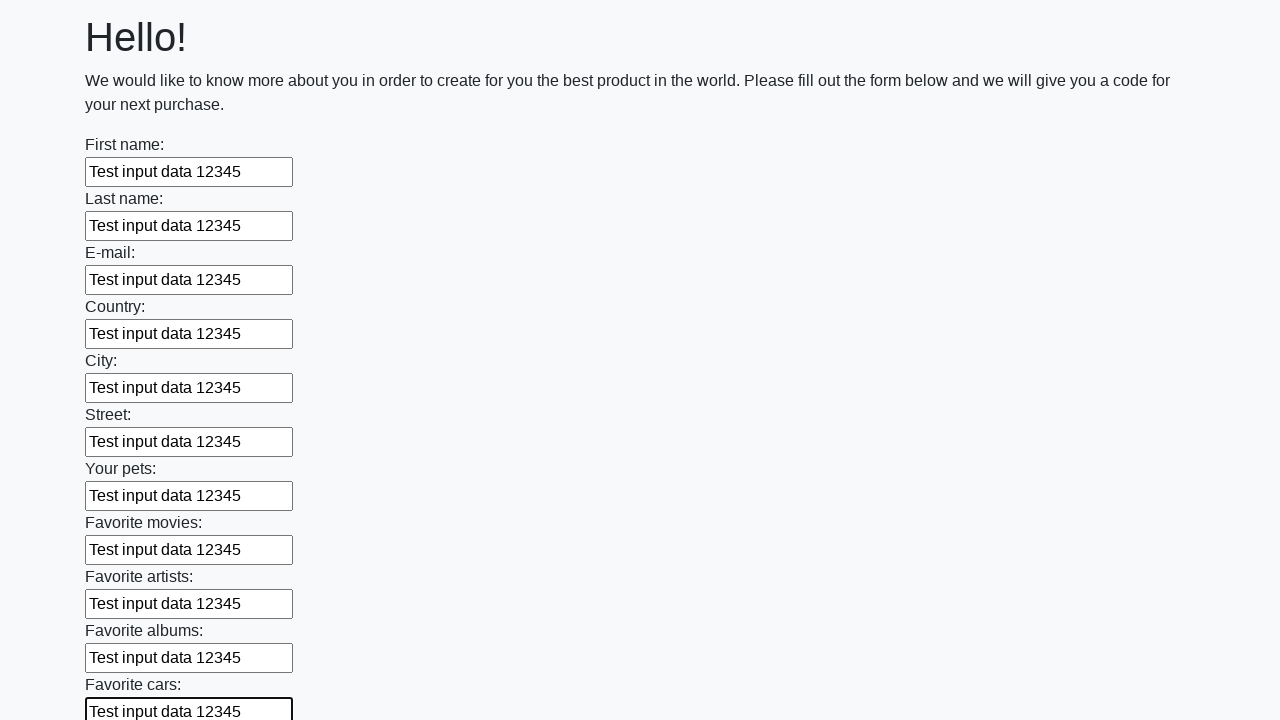

Filled an input field with 'Test input data 12345' on input >> nth=11
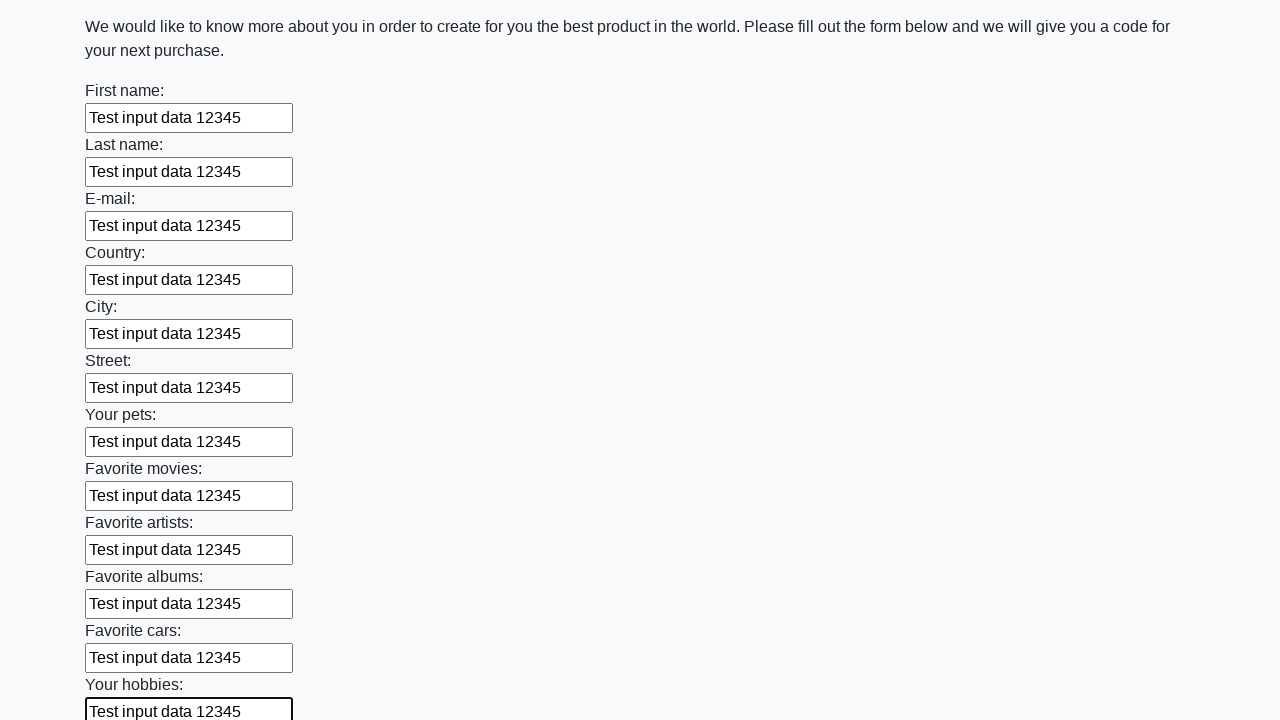

Filled an input field with 'Test input data 12345' on input >> nth=12
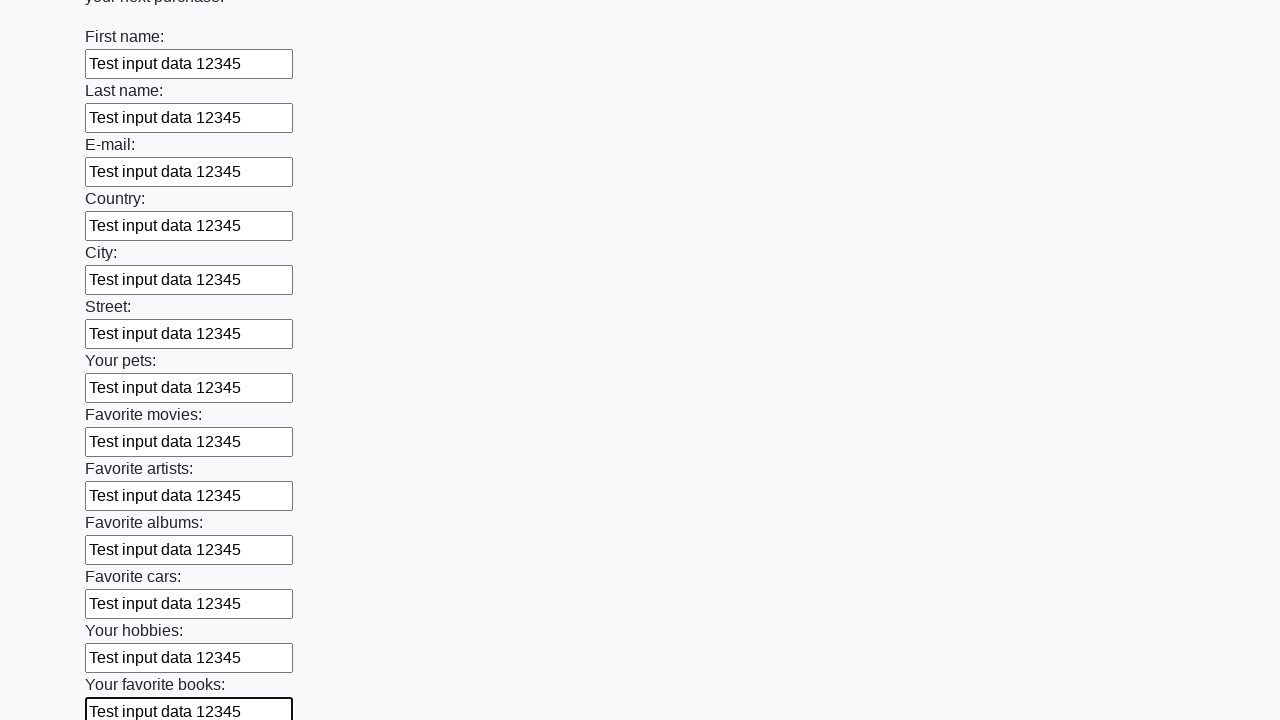

Filled an input field with 'Test input data 12345' on input >> nth=13
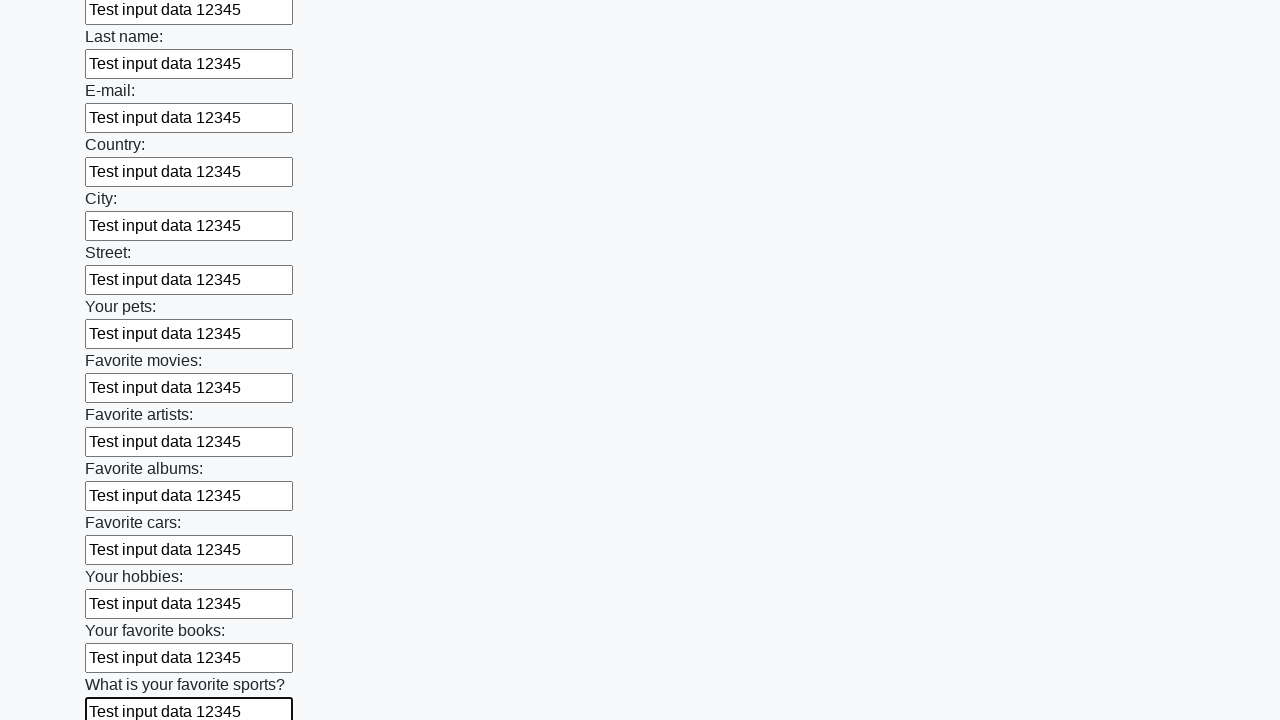

Filled an input field with 'Test input data 12345' on input >> nth=14
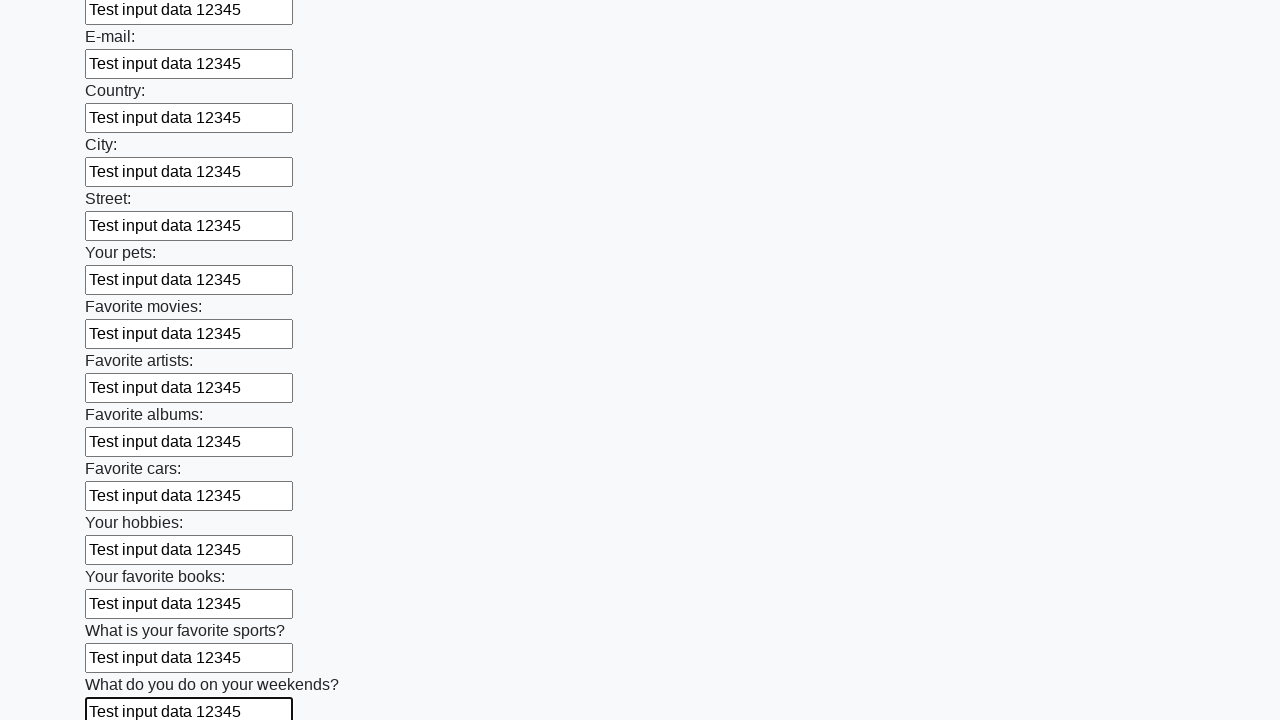

Filled an input field with 'Test input data 12345' on input >> nth=15
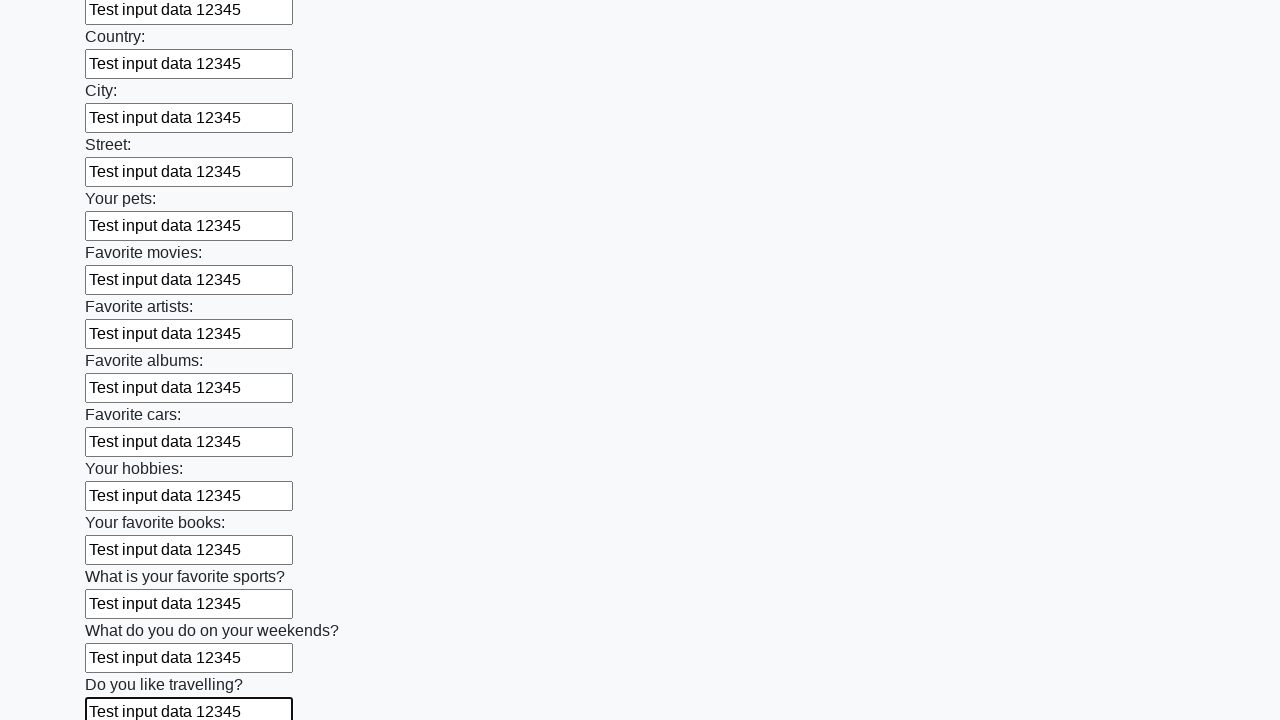

Filled an input field with 'Test input data 12345' on input >> nth=16
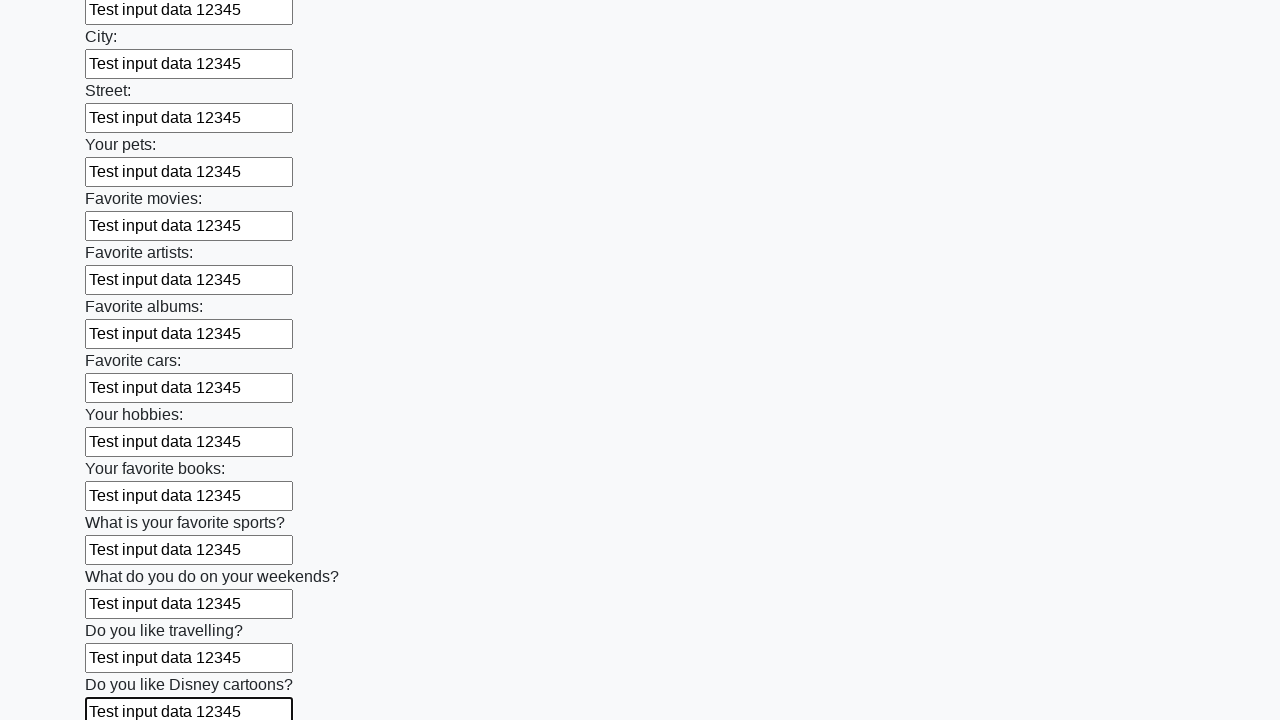

Filled an input field with 'Test input data 12345' on input >> nth=17
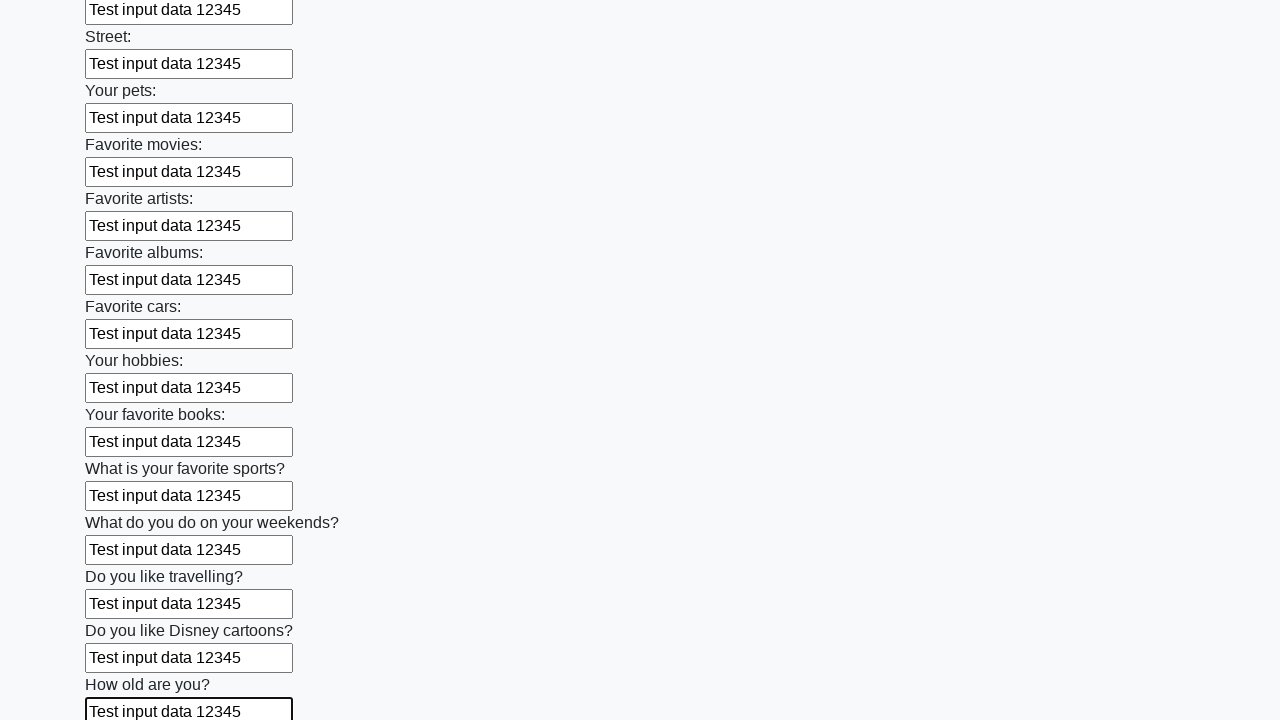

Filled an input field with 'Test input data 12345' on input >> nth=18
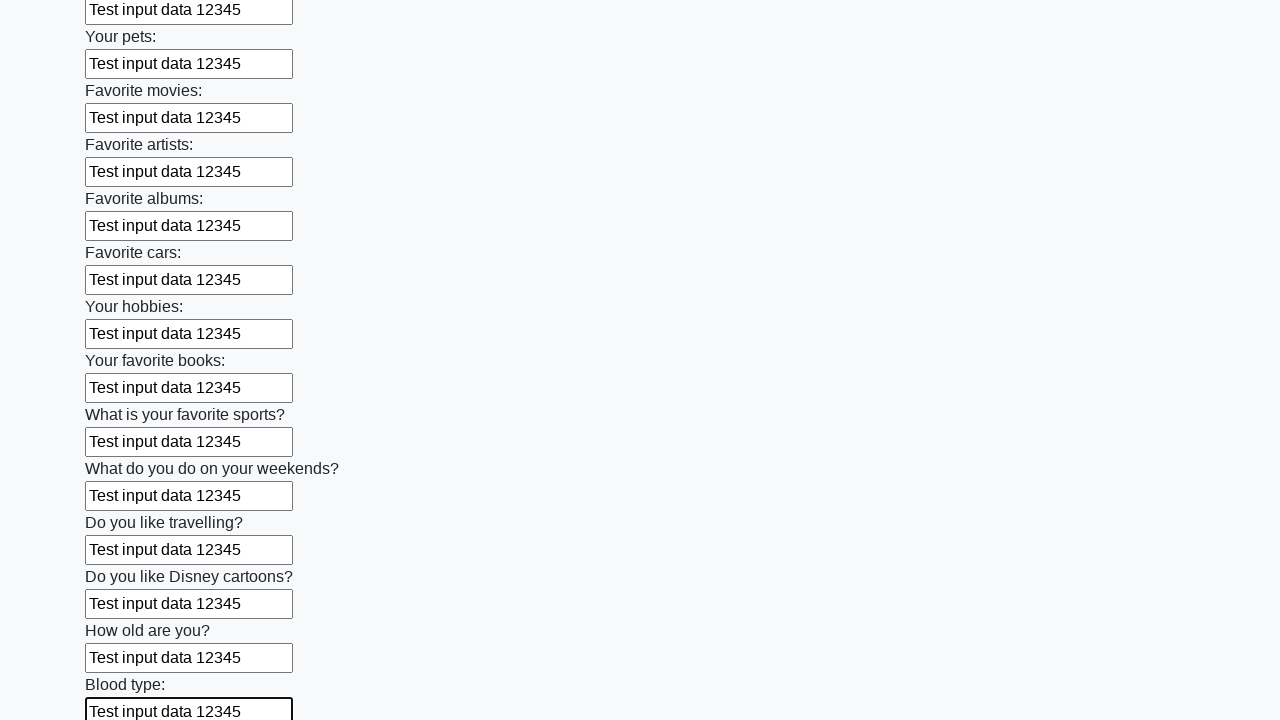

Filled an input field with 'Test input data 12345' on input >> nth=19
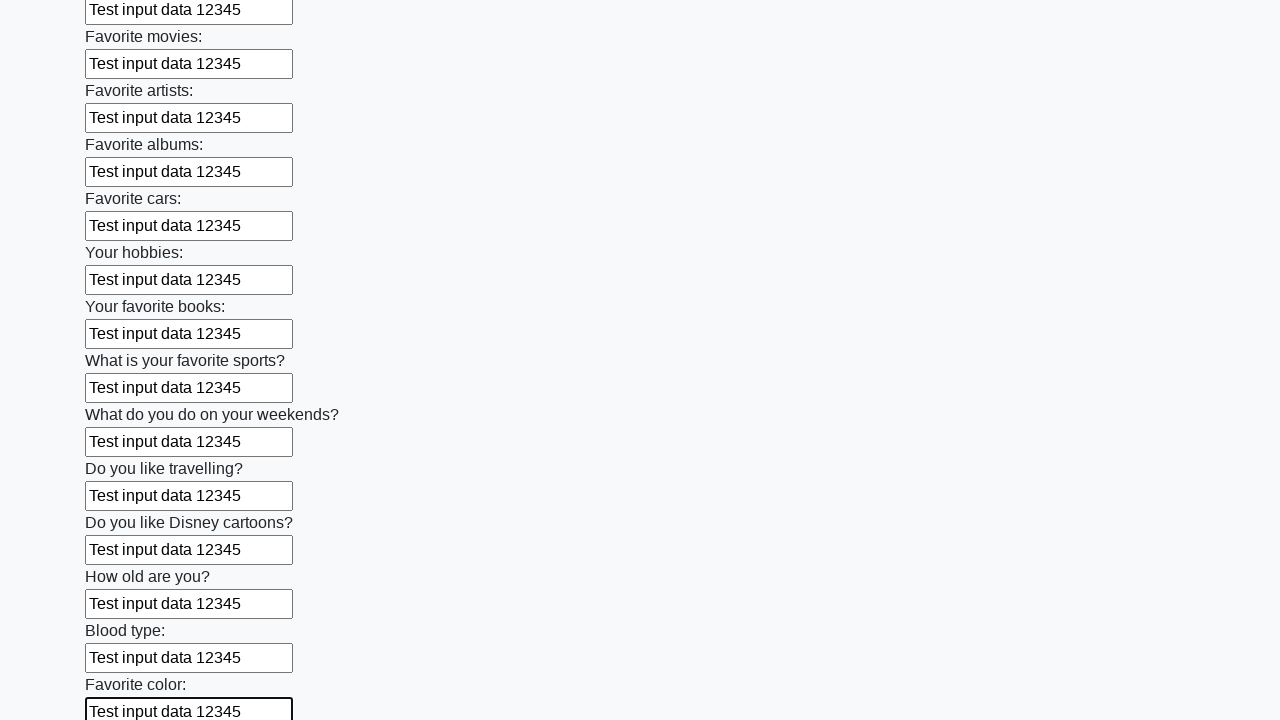

Filled an input field with 'Test input data 12345' on input >> nth=20
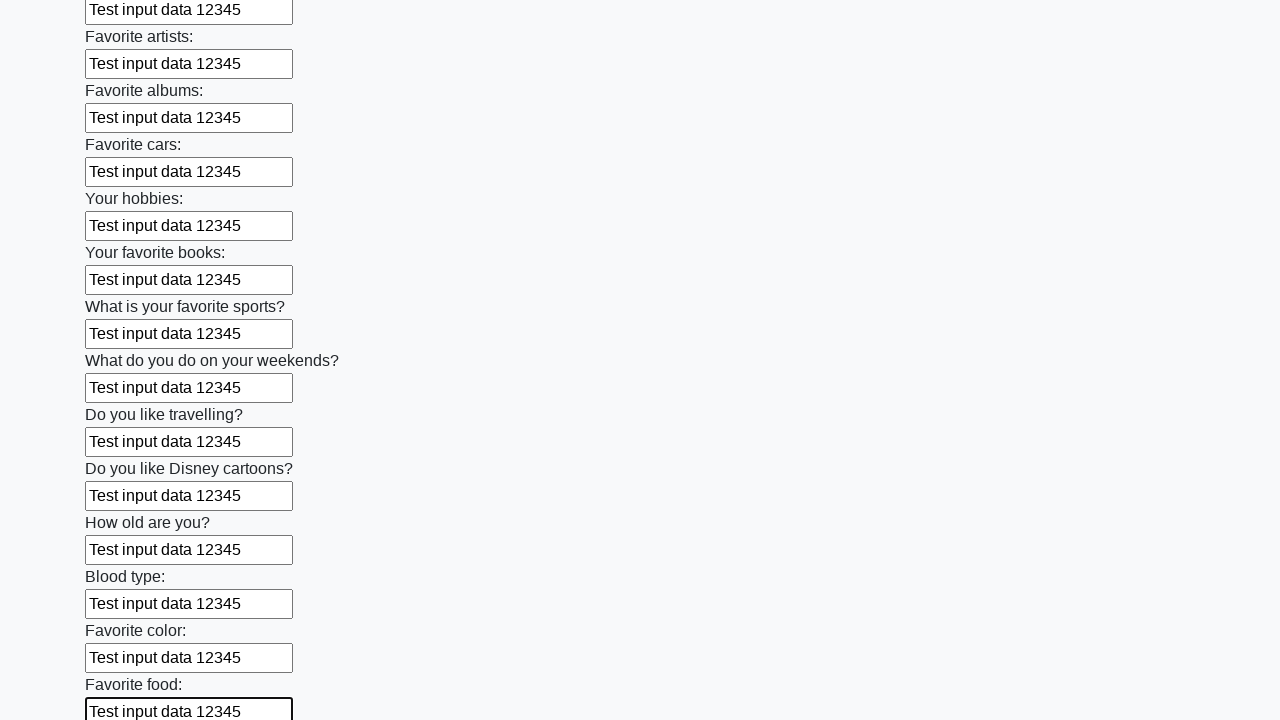

Filled an input field with 'Test input data 12345' on input >> nth=21
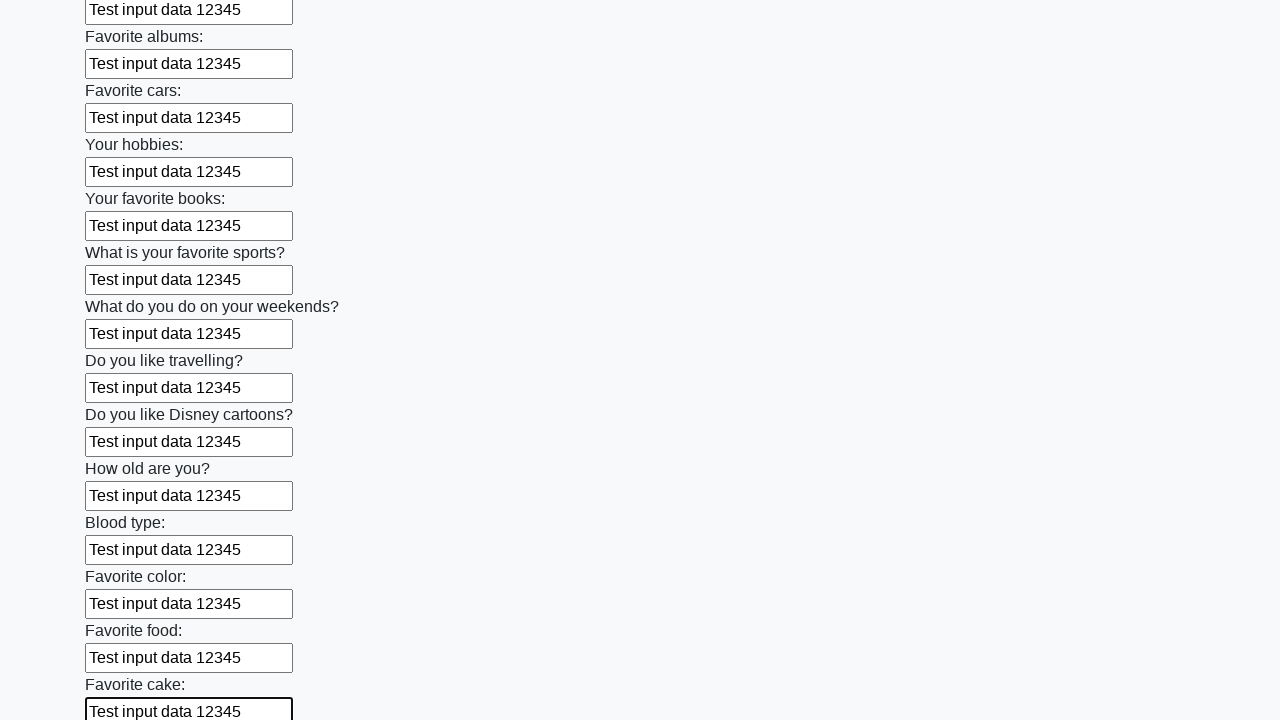

Filled an input field with 'Test input data 12345' on input >> nth=22
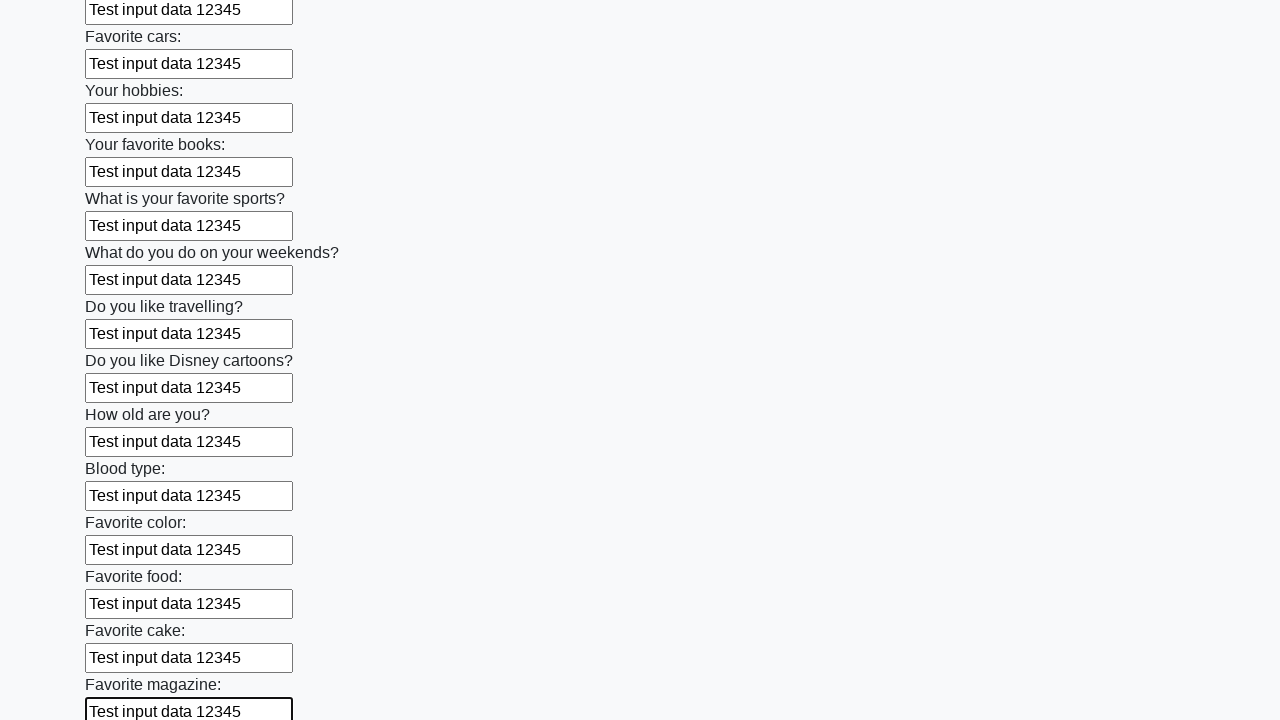

Filled an input field with 'Test input data 12345' on input >> nth=23
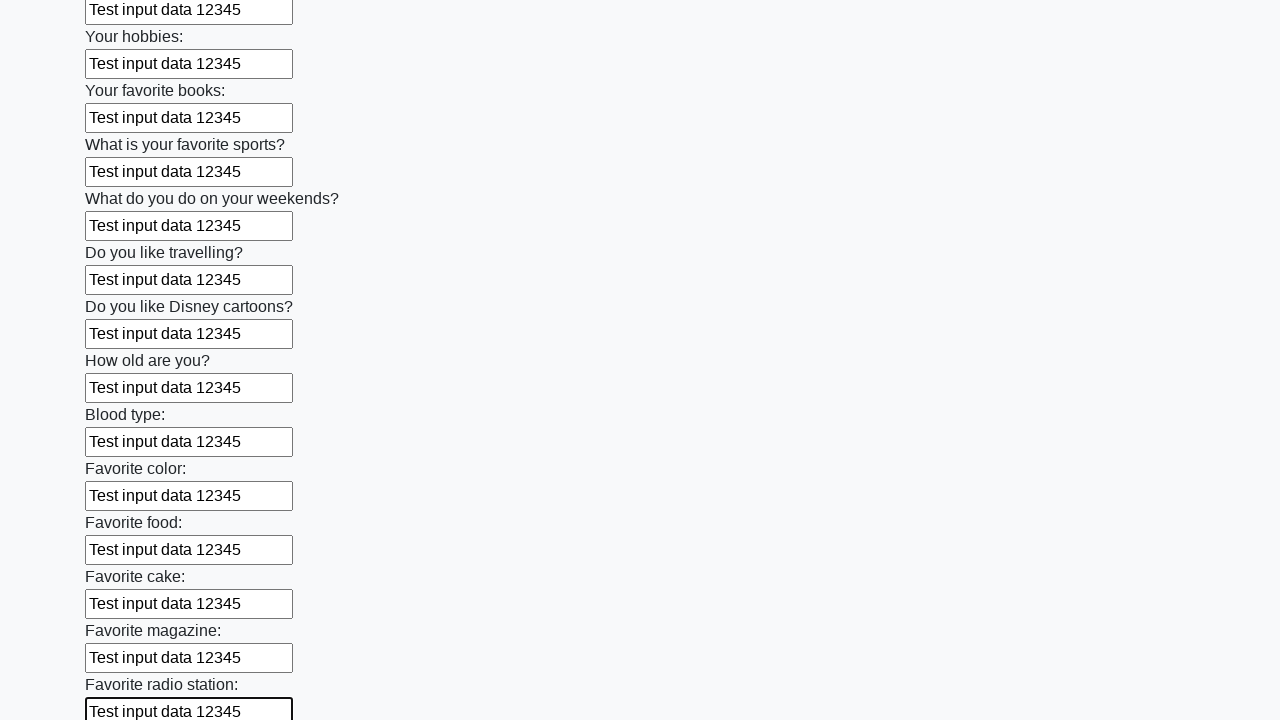

Filled an input field with 'Test input data 12345' on input >> nth=24
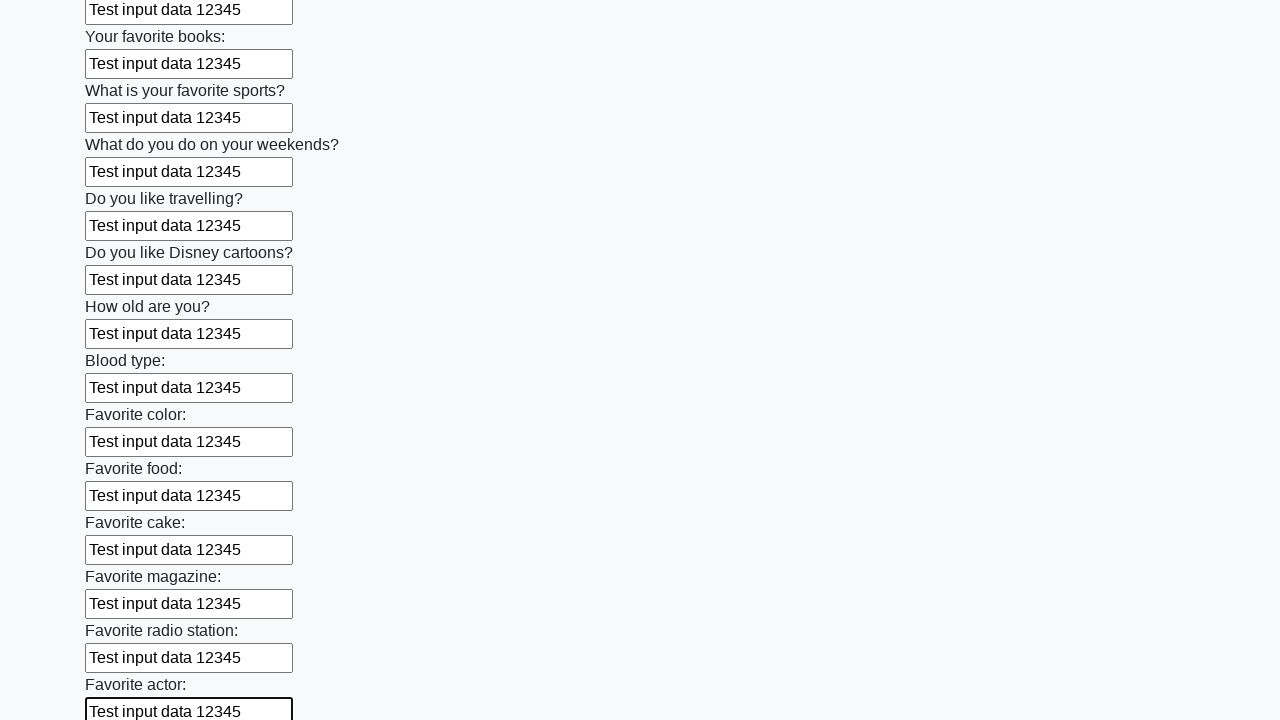

Filled an input field with 'Test input data 12345' on input >> nth=25
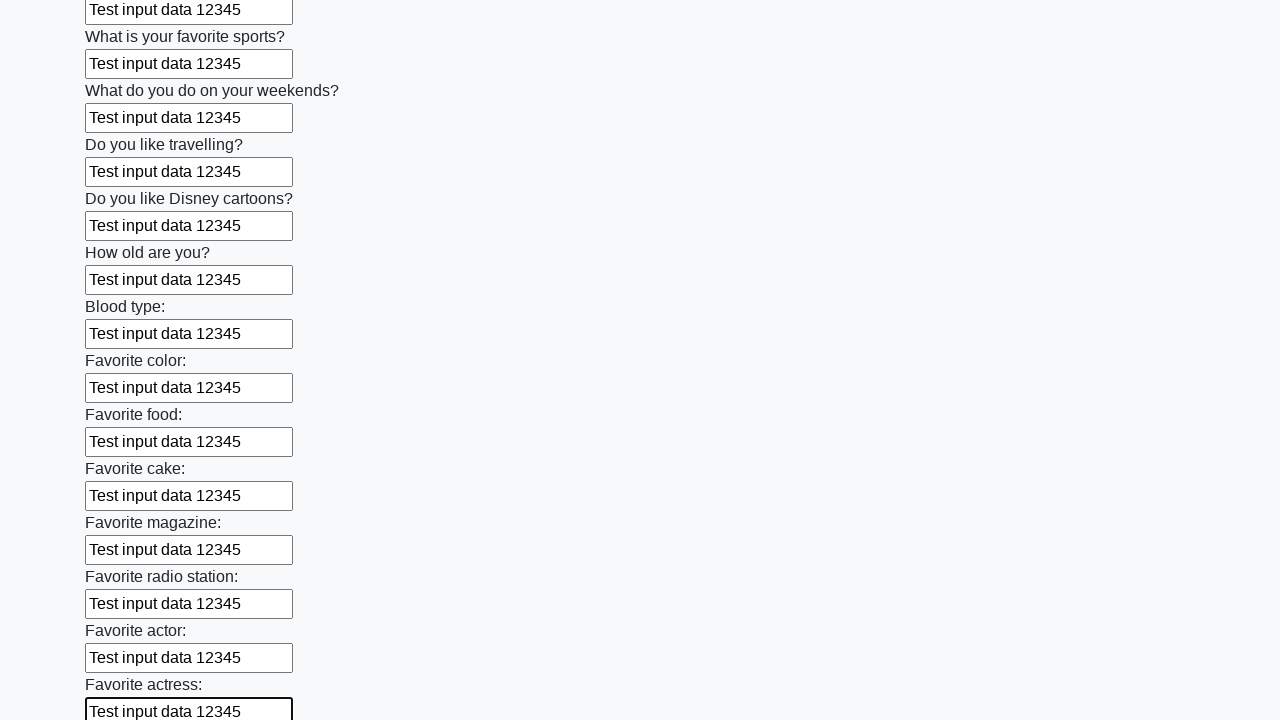

Filled an input field with 'Test input data 12345' on input >> nth=26
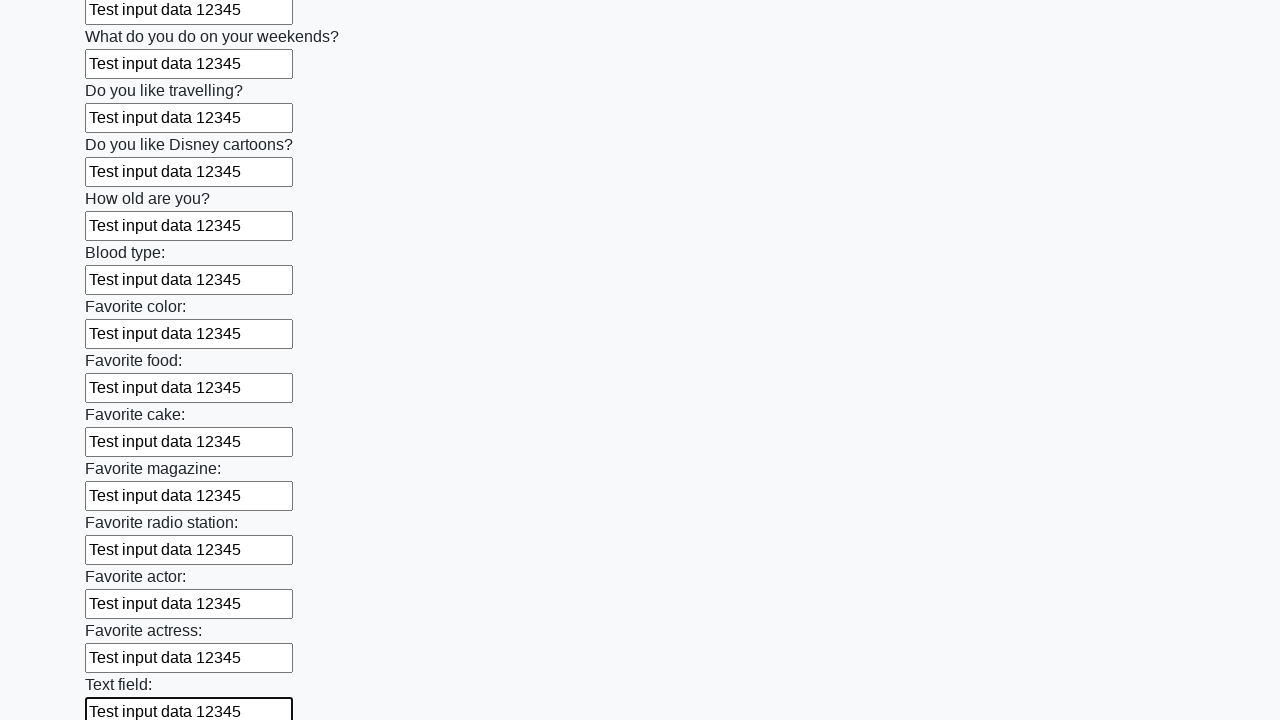

Filled an input field with 'Test input data 12345' on input >> nth=27
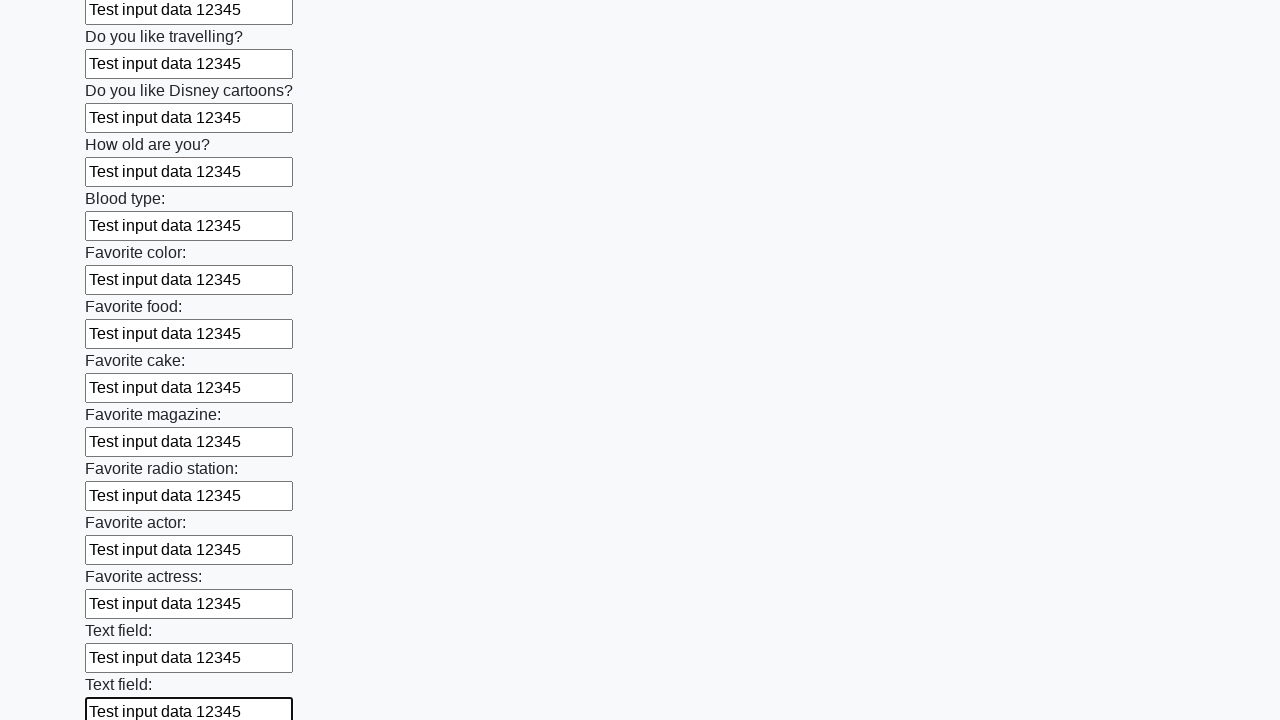

Filled an input field with 'Test input data 12345' on input >> nth=28
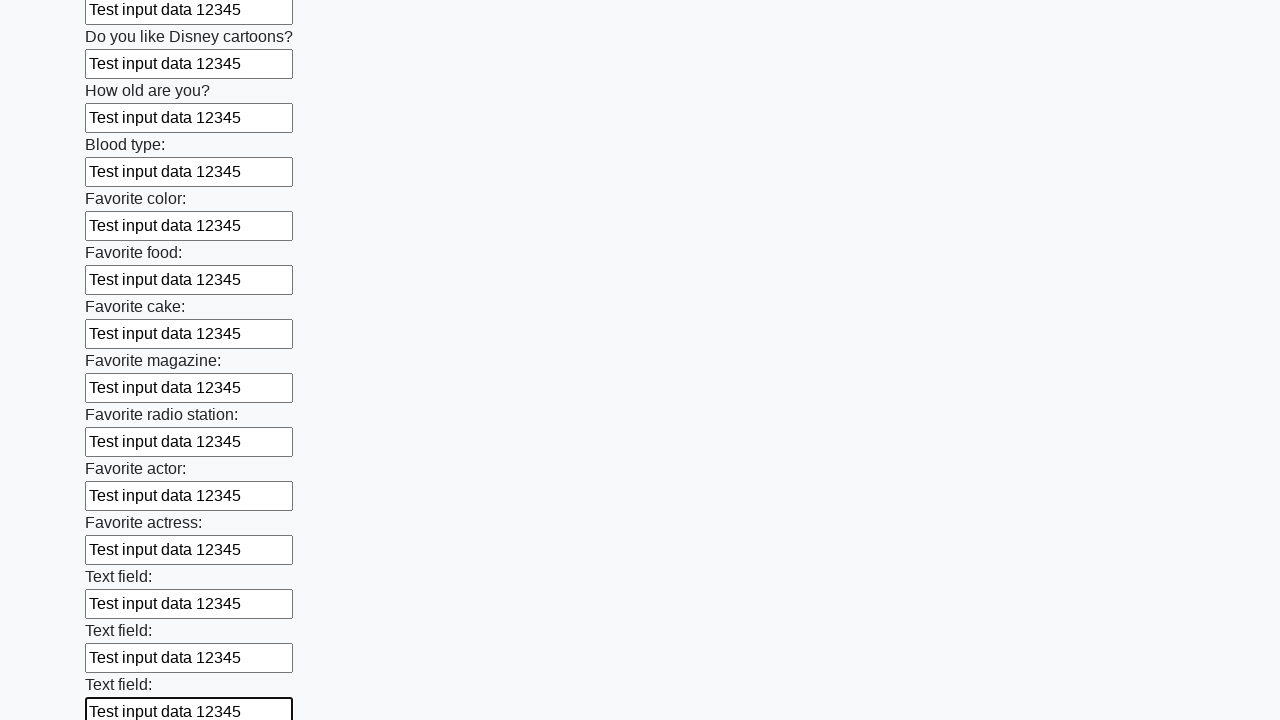

Filled an input field with 'Test input data 12345' on input >> nth=29
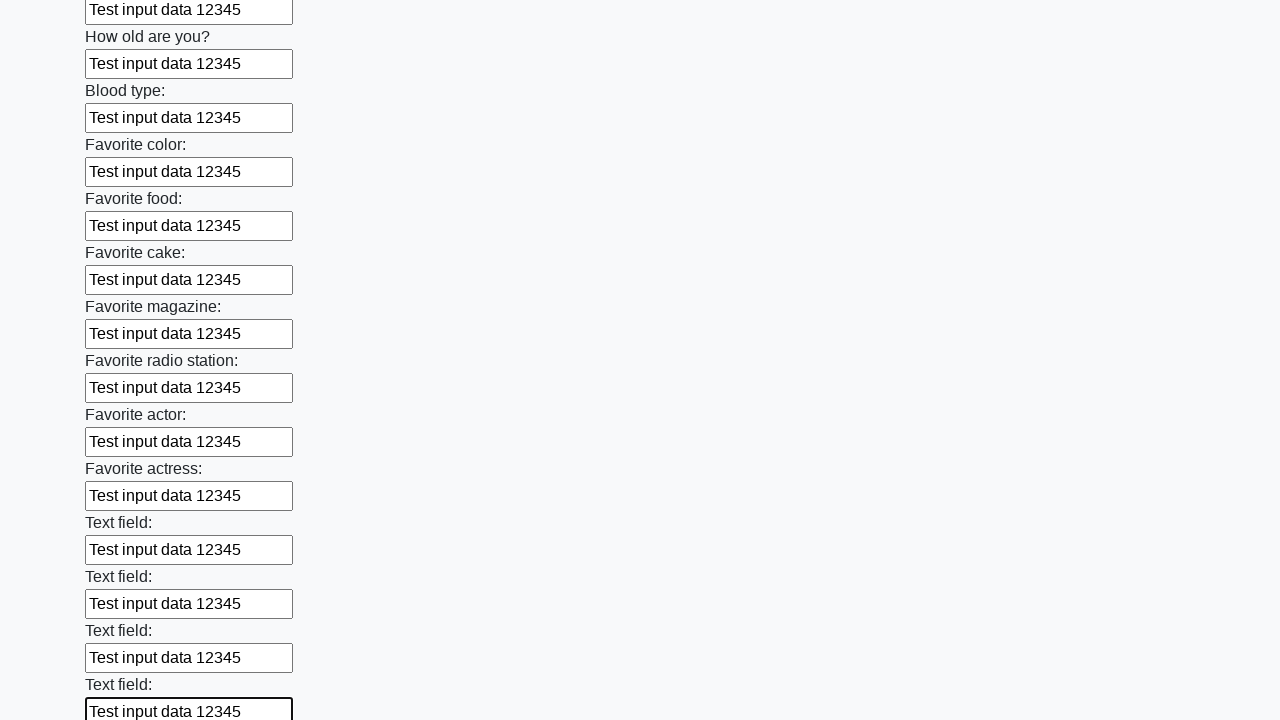

Filled an input field with 'Test input data 12345' on input >> nth=30
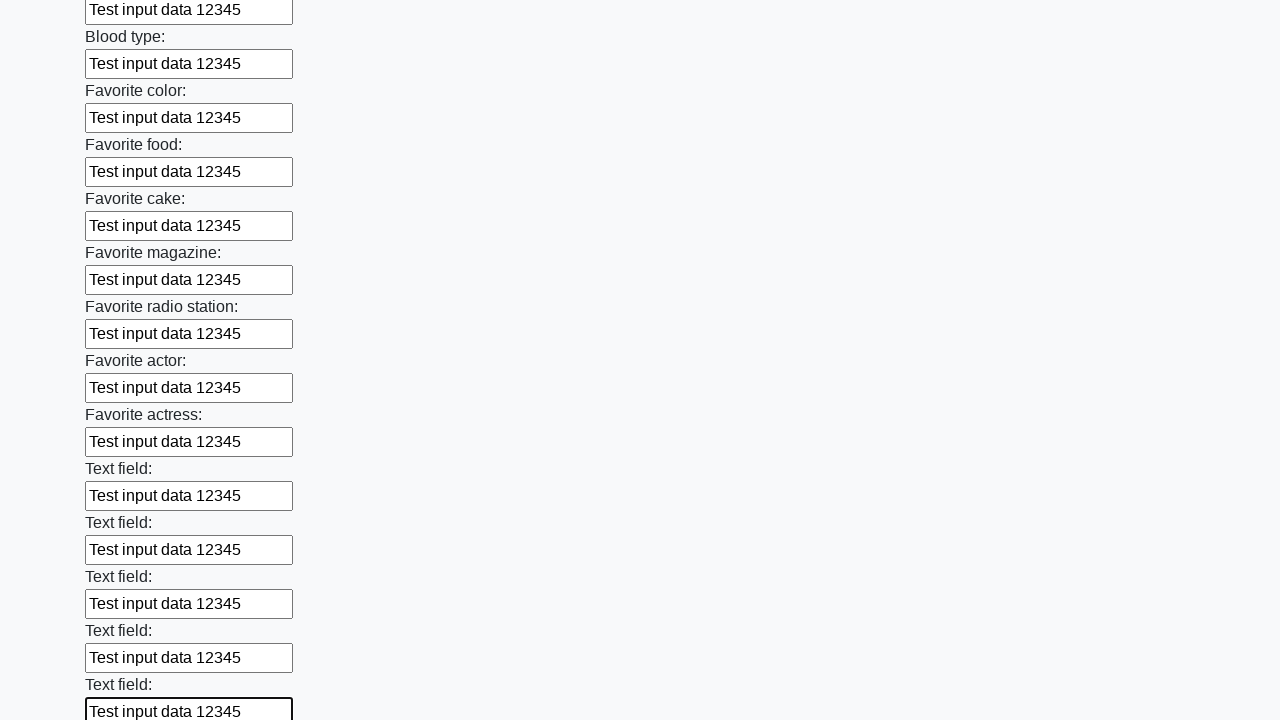

Filled an input field with 'Test input data 12345' on input >> nth=31
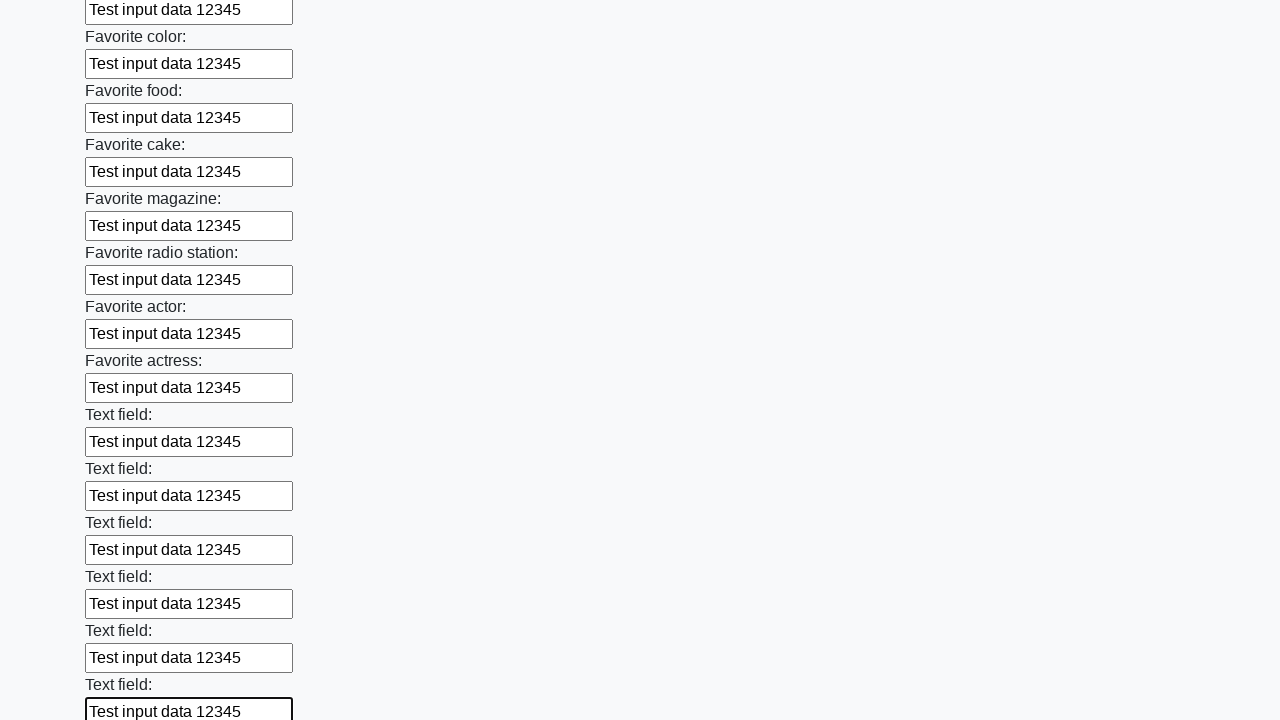

Filled an input field with 'Test input data 12345' on input >> nth=32
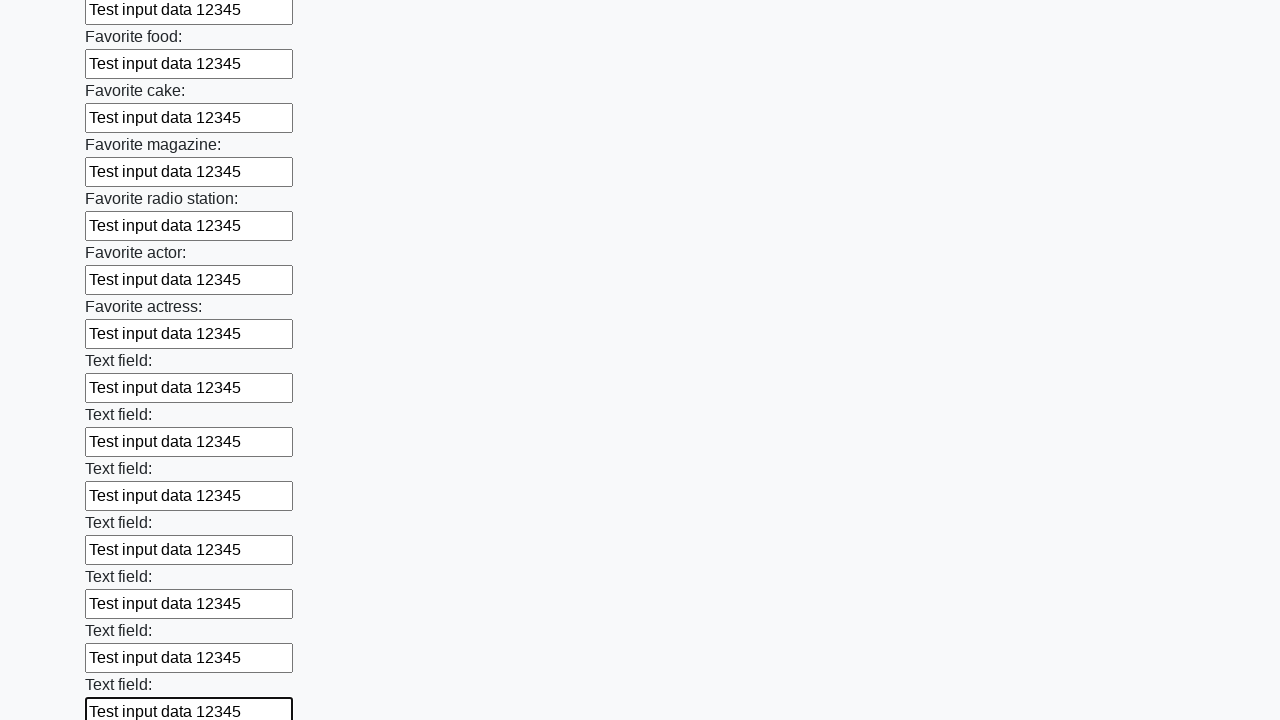

Filled an input field with 'Test input data 12345' on input >> nth=33
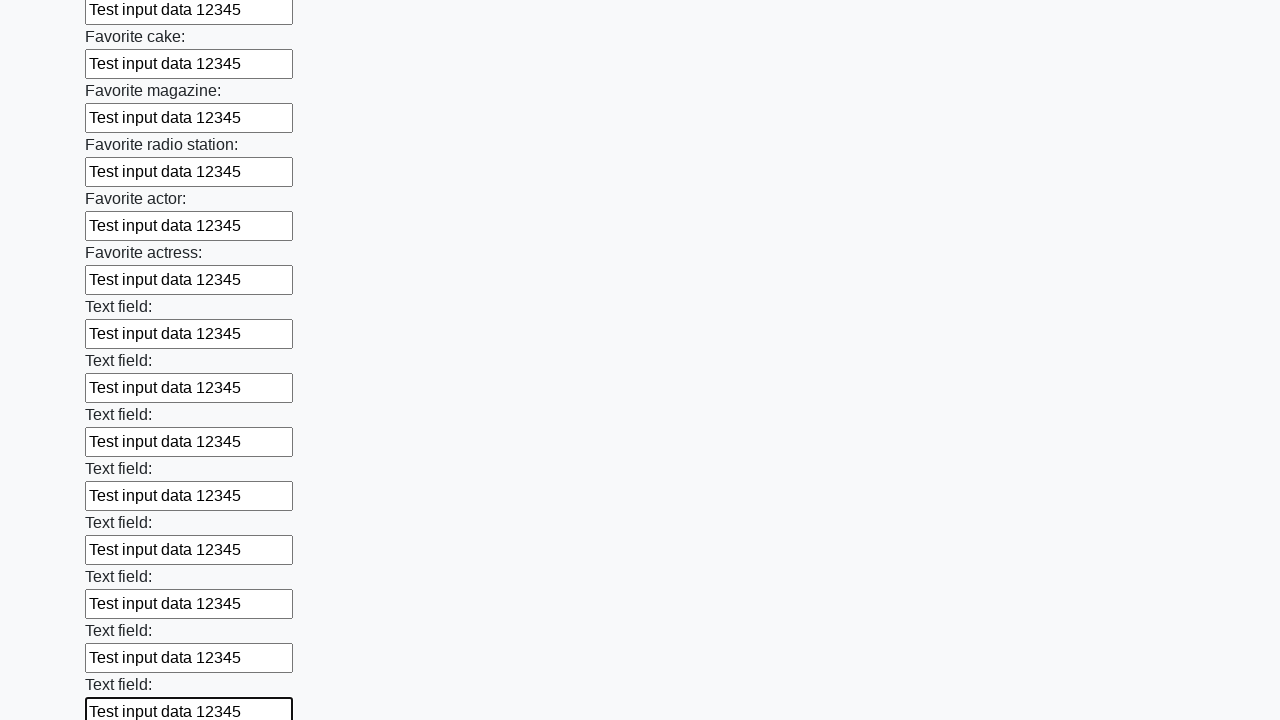

Filled an input field with 'Test input data 12345' on input >> nth=34
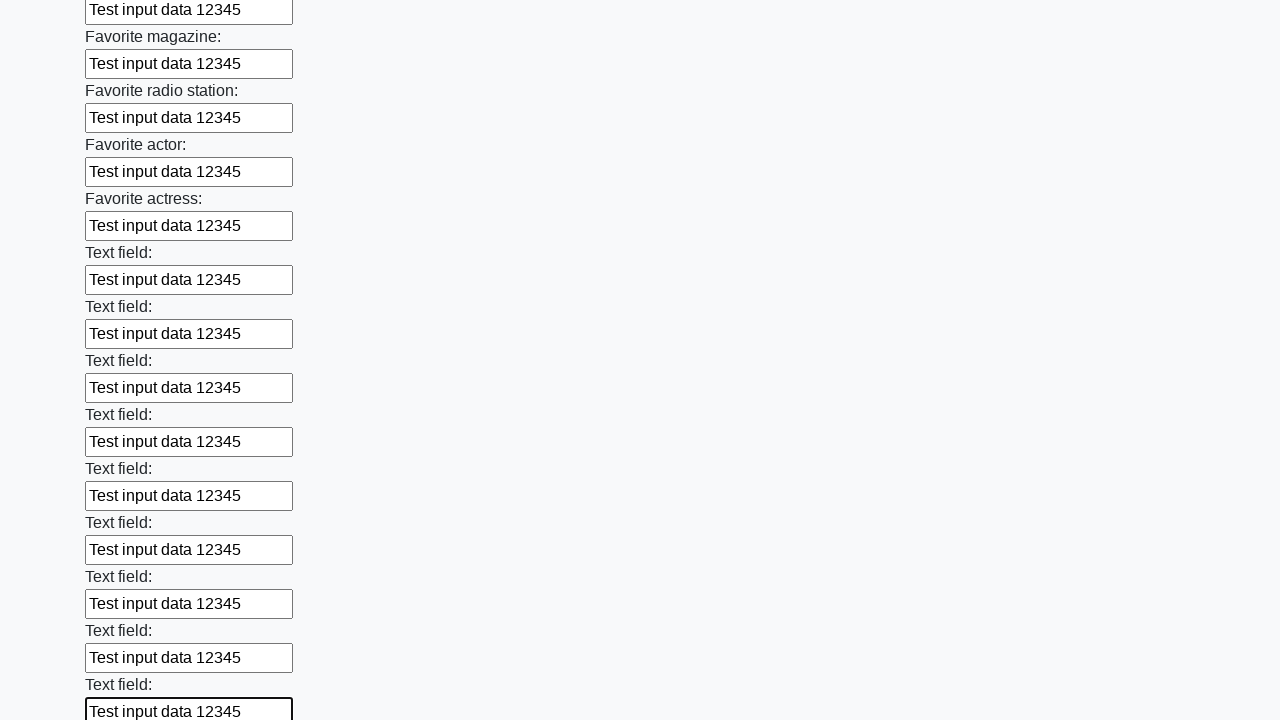

Filled an input field with 'Test input data 12345' on input >> nth=35
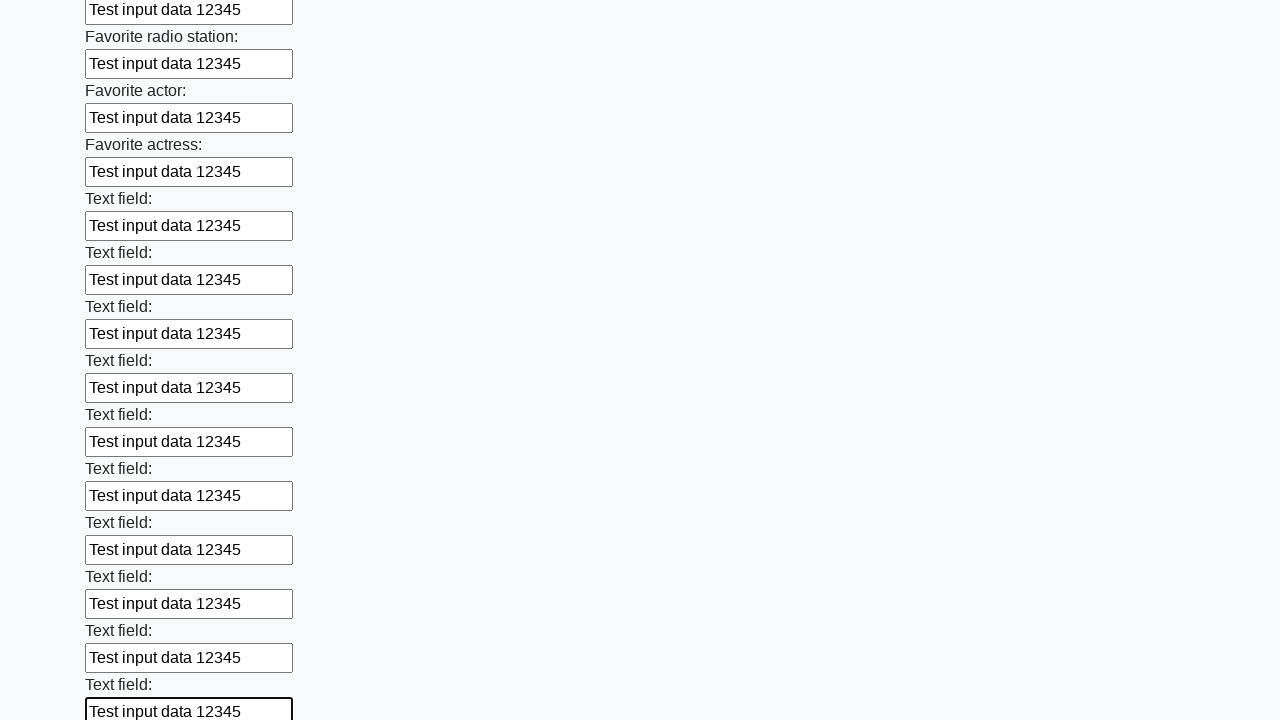

Filled an input field with 'Test input data 12345' on input >> nth=36
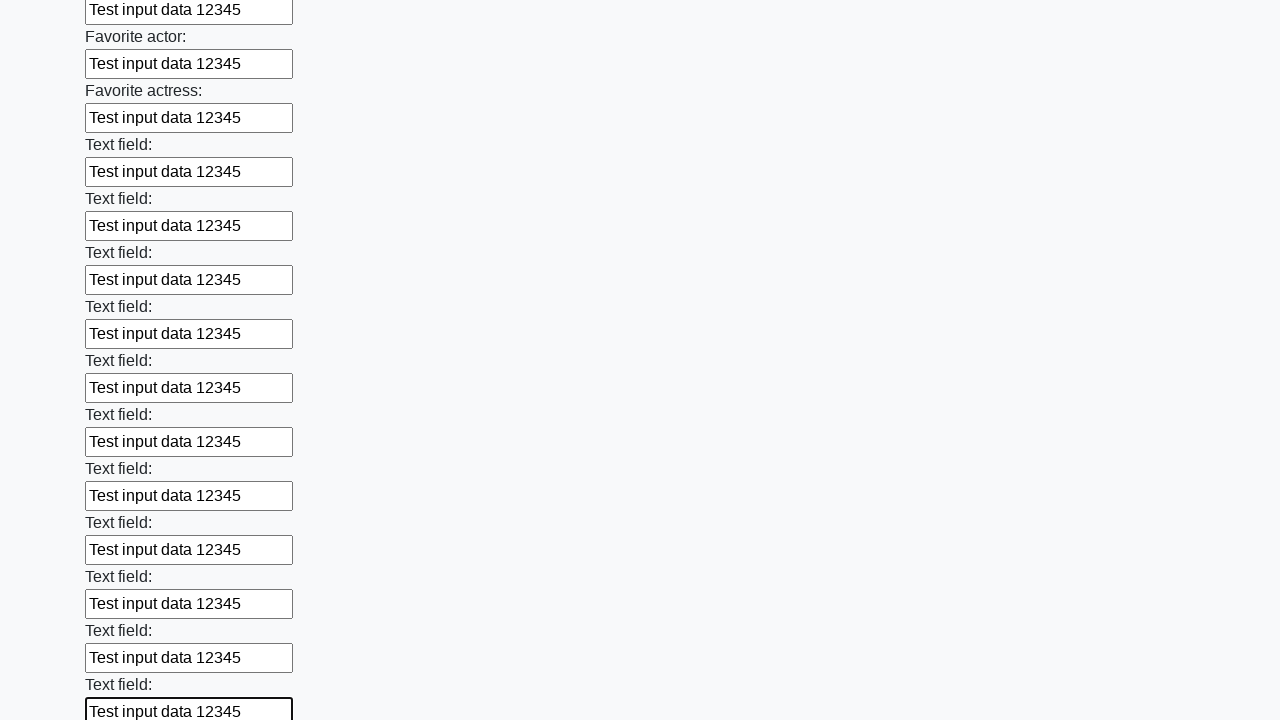

Filled an input field with 'Test input data 12345' on input >> nth=37
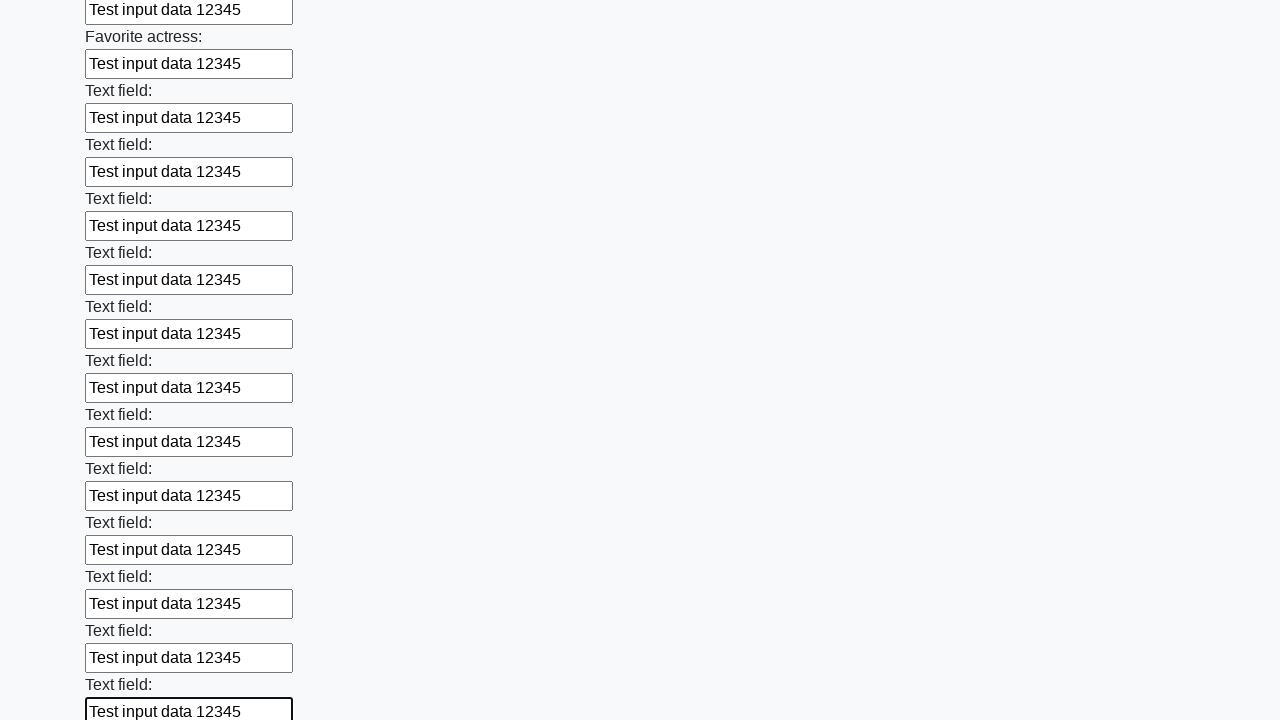

Filled an input field with 'Test input data 12345' on input >> nth=38
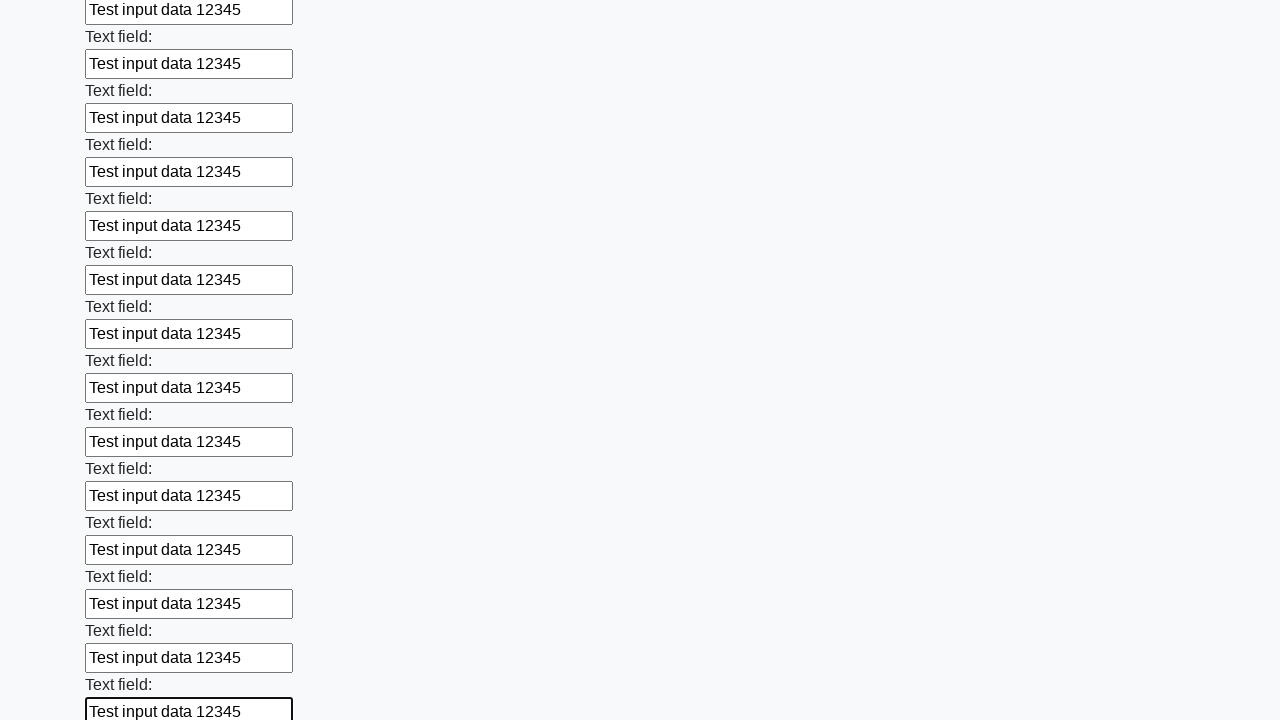

Filled an input field with 'Test input data 12345' on input >> nth=39
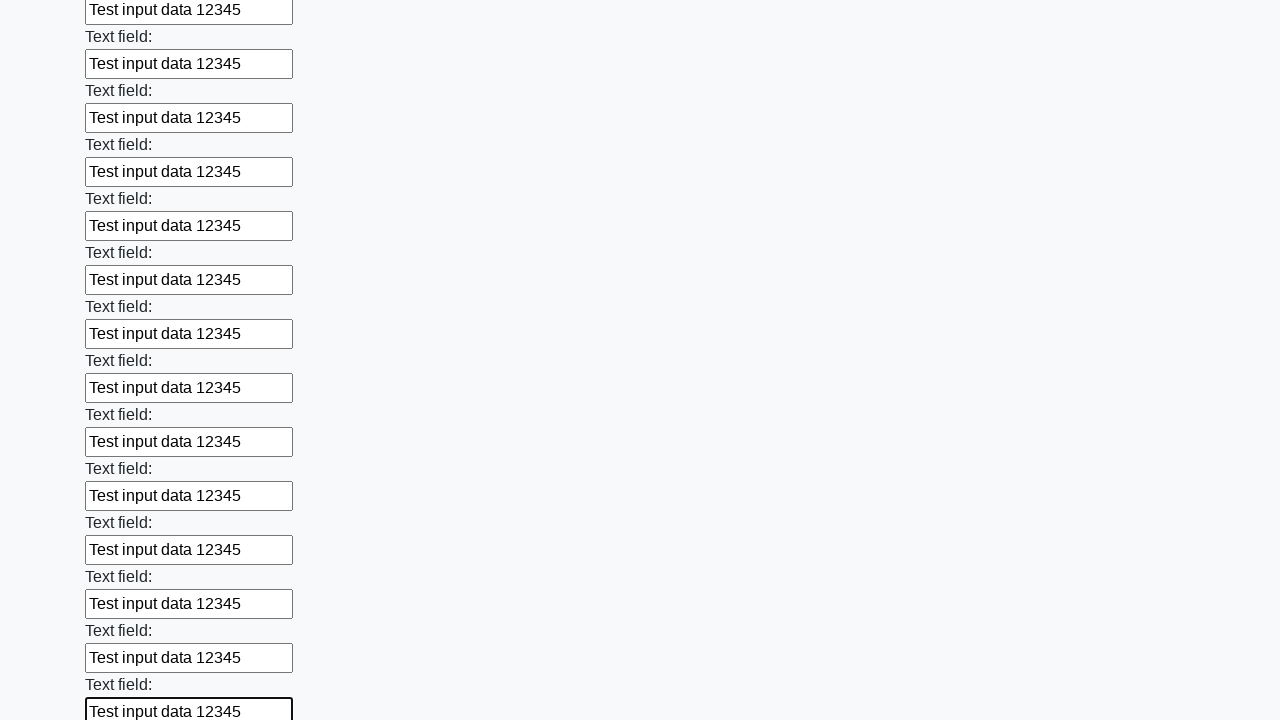

Filled an input field with 'Test input data 12345' on input >> nth=40
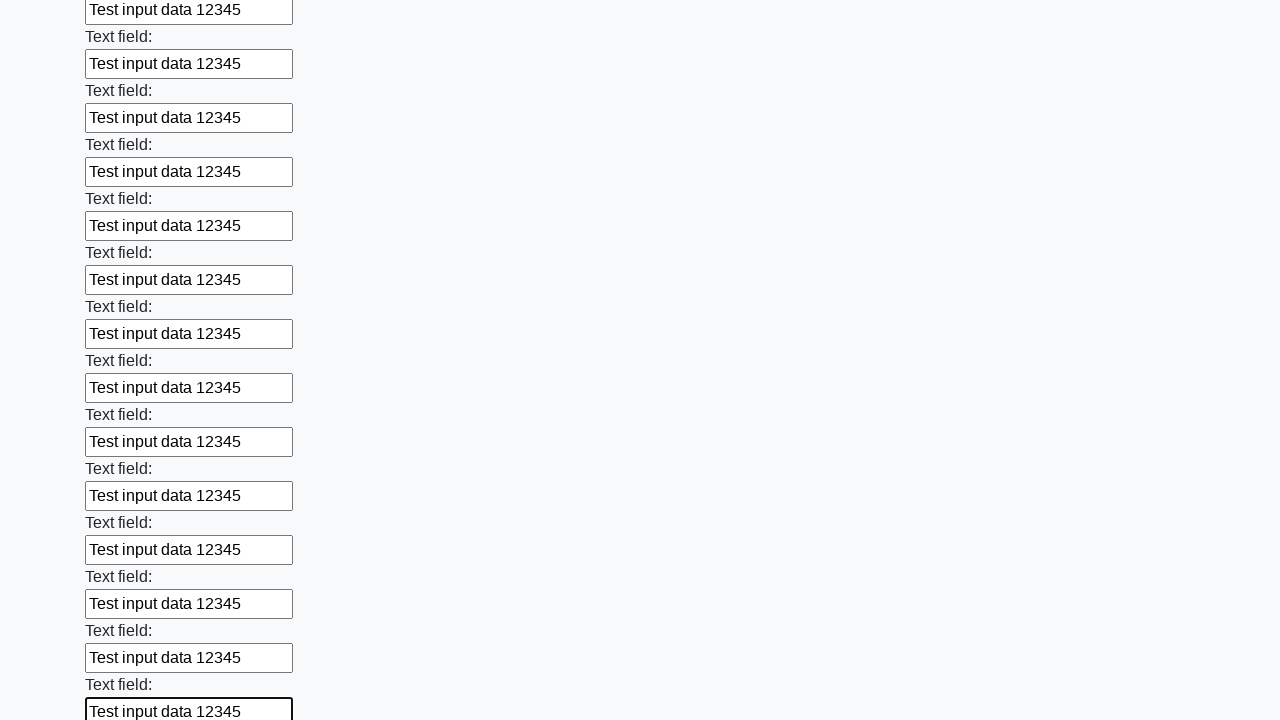

Filled an input field with 'Test input data 12345' on input >> nth=41
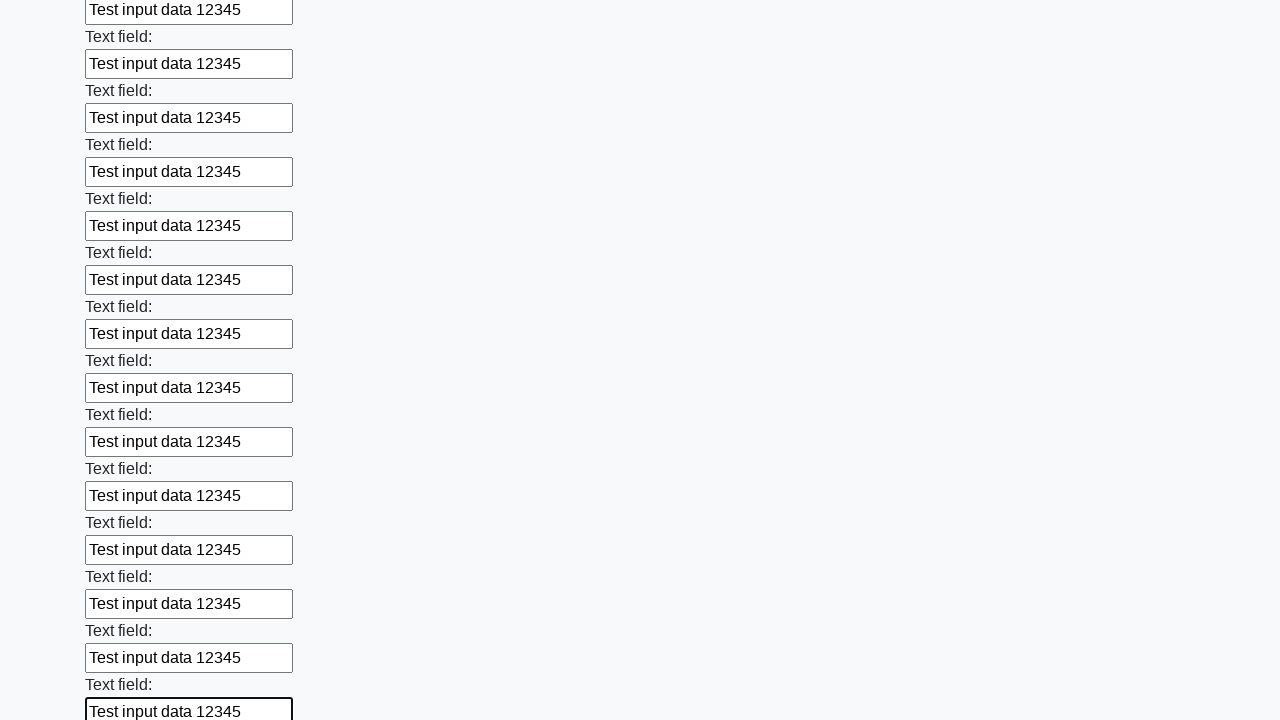

Filled an input field with 'Test input data 12345' on input >> nth=42
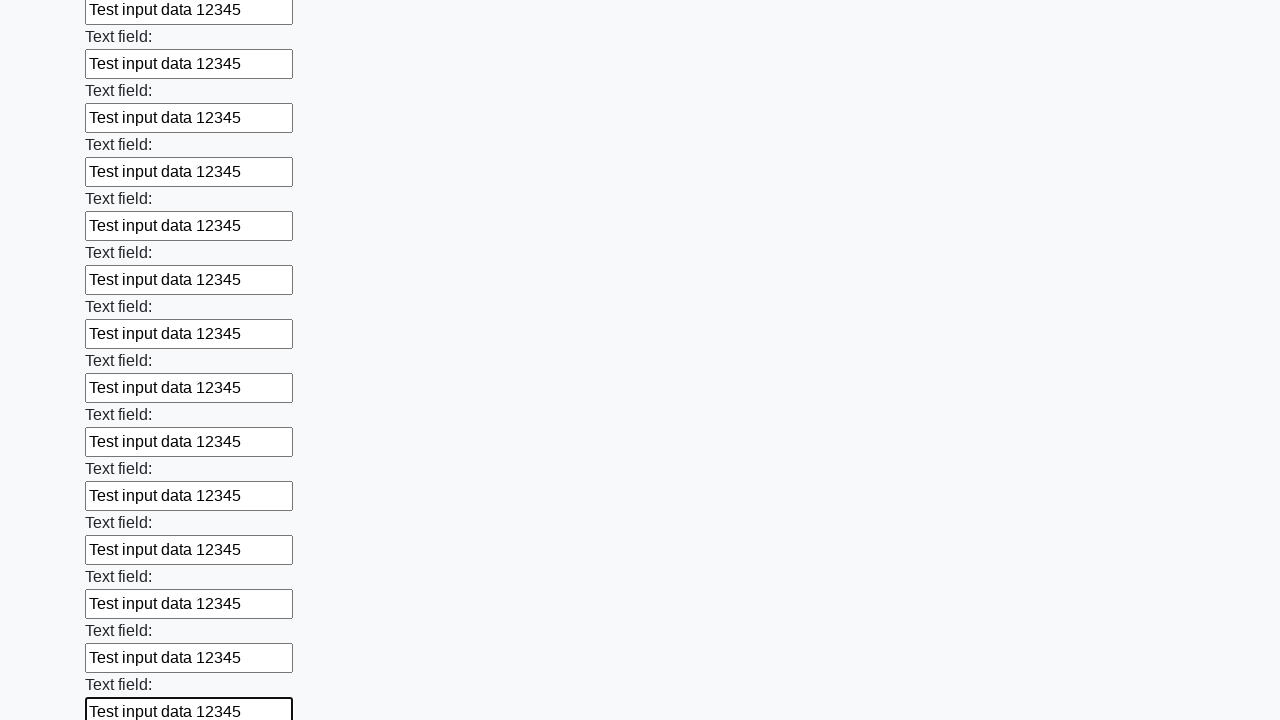

Filled an input field with 'Test input data 12345' on input >> nth=43
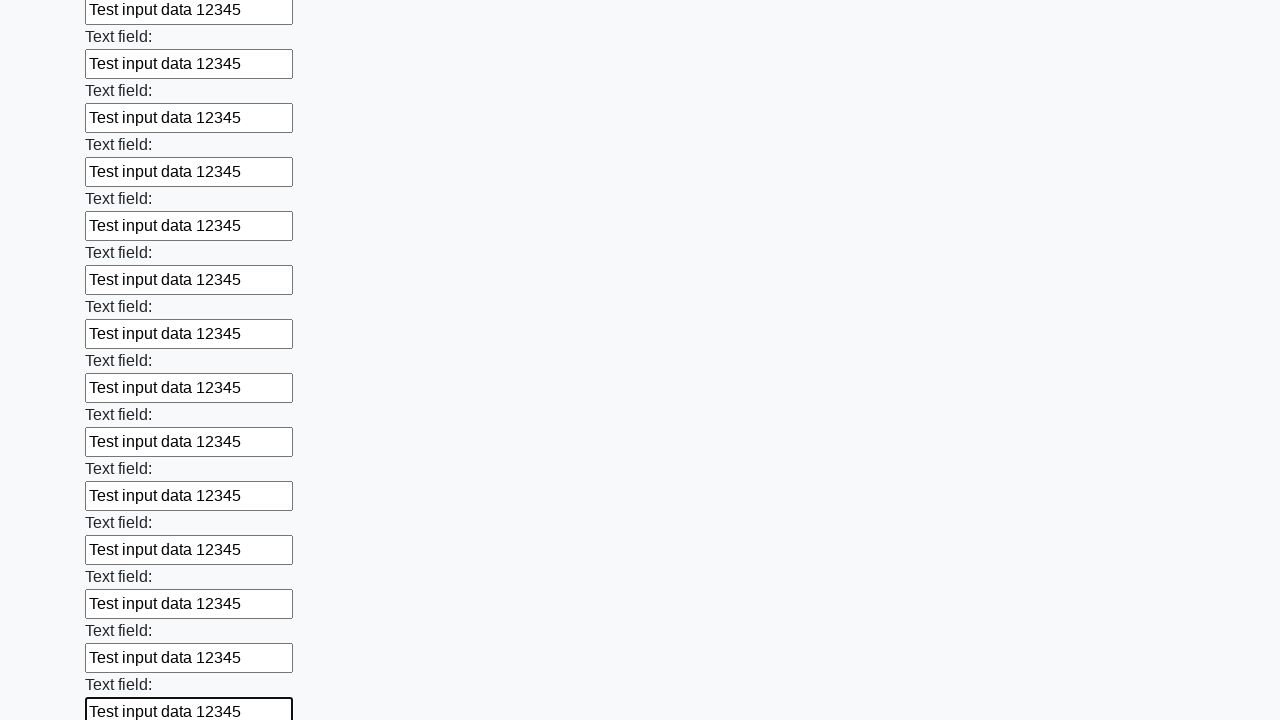

Filled an input field with 'Test input data 12345' on input >> nth=44
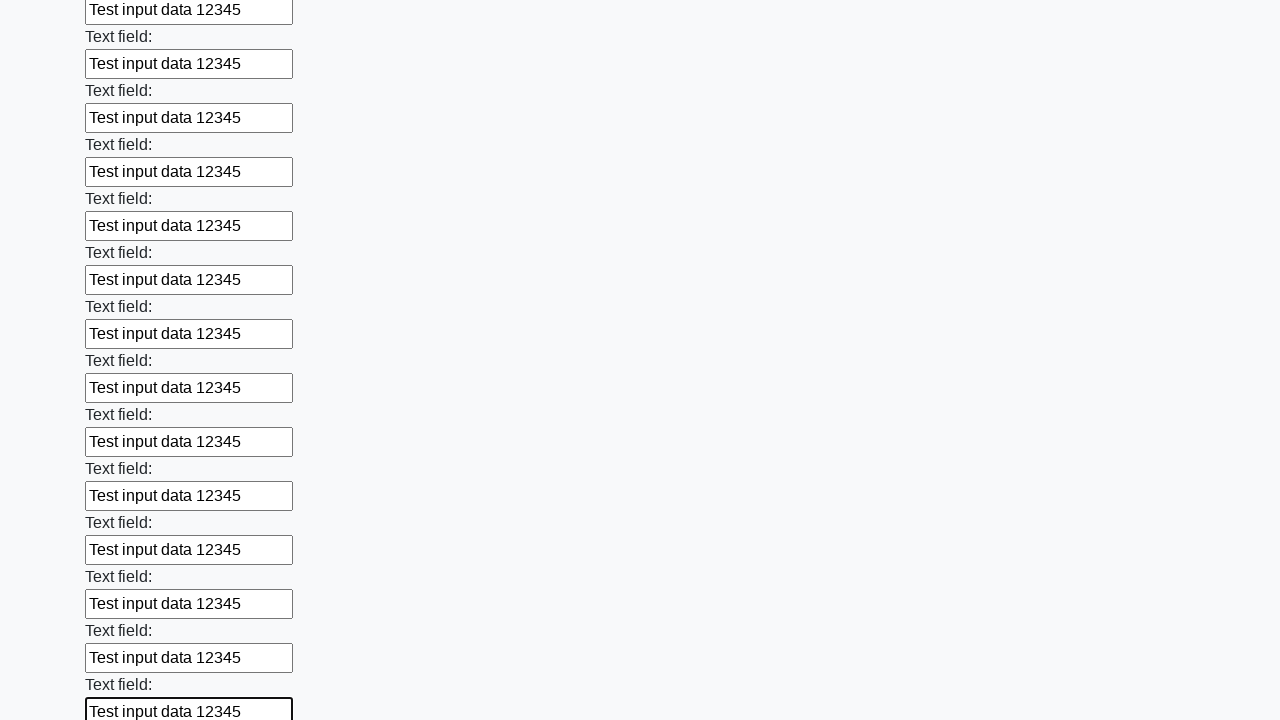

Filled an input field with 'Test input data 12345' on input >> nth=45
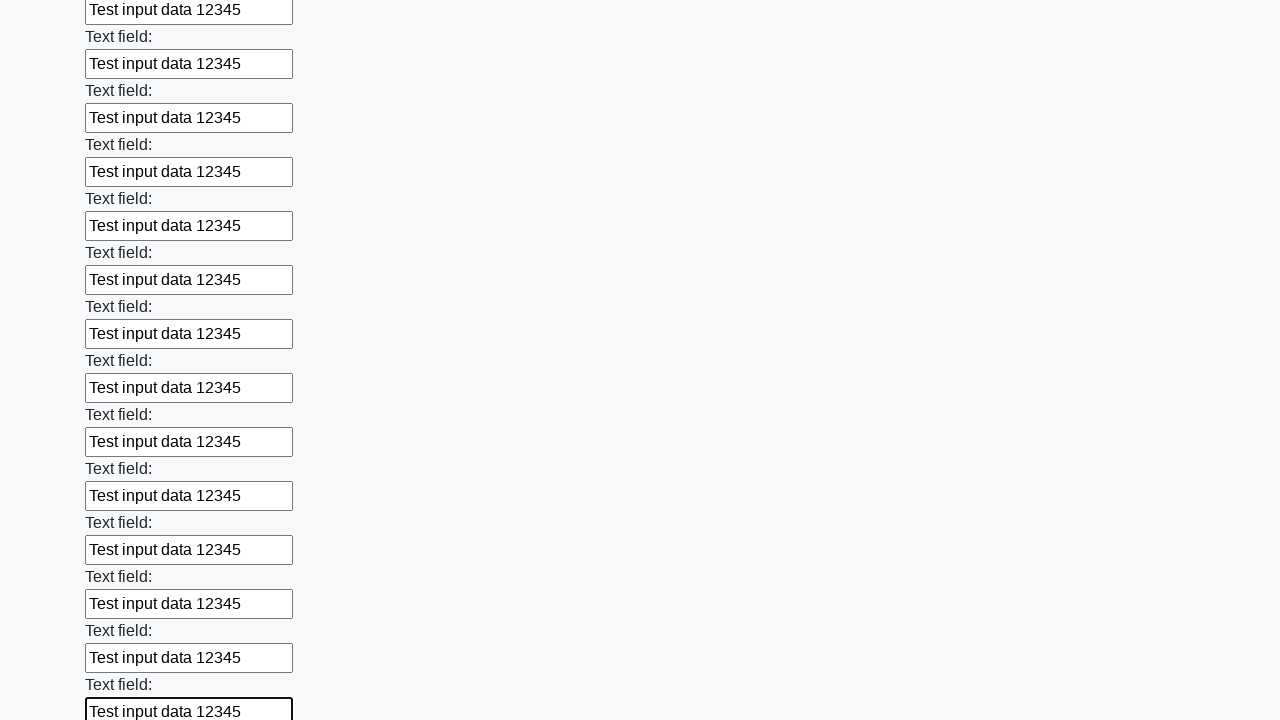

Filled an input field with 'Test input data 12345' on input >> nth=46
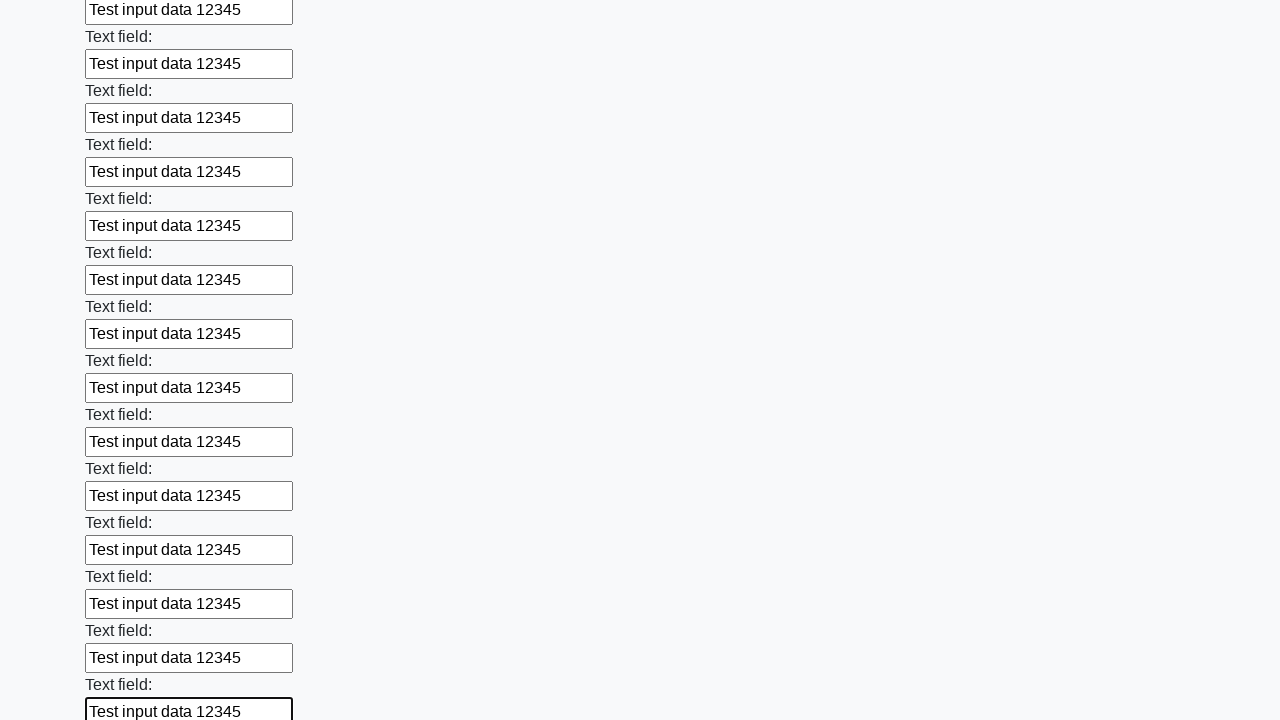

Filled an input field with 'Test input data 12345' on input >> nth=47
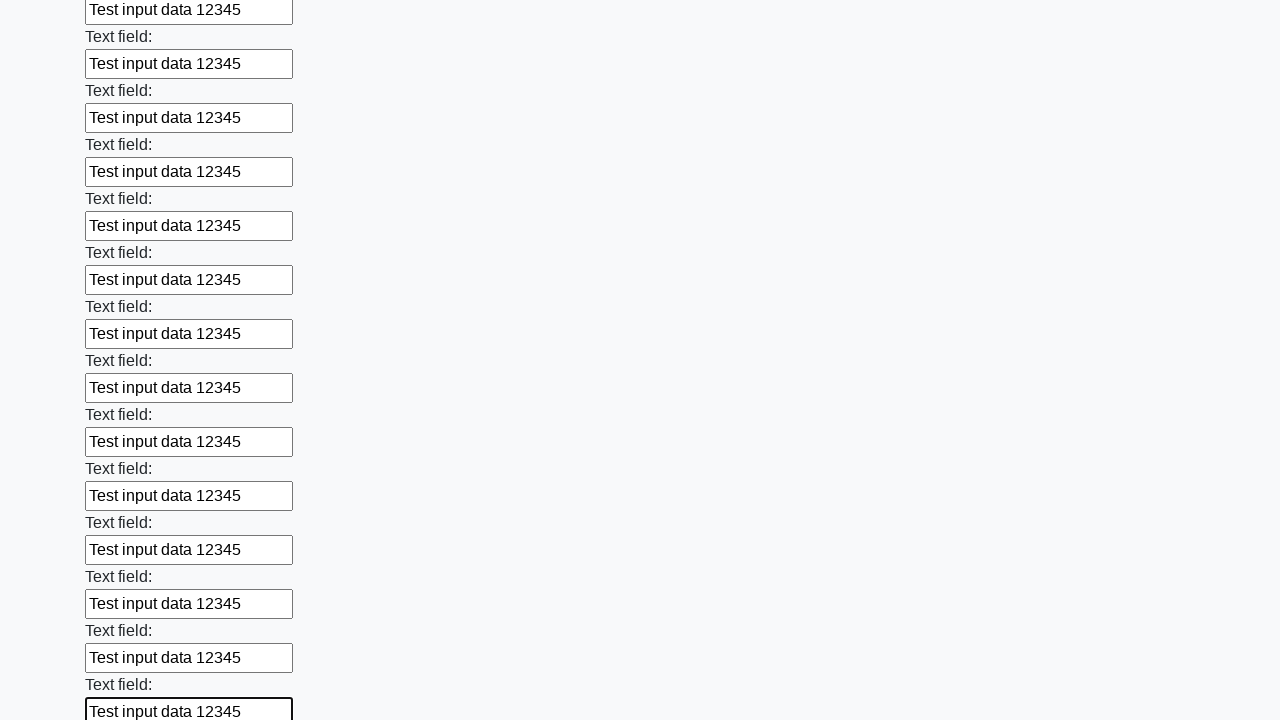

Filled an input field with 'Test input data 12345' on input >> nth=48
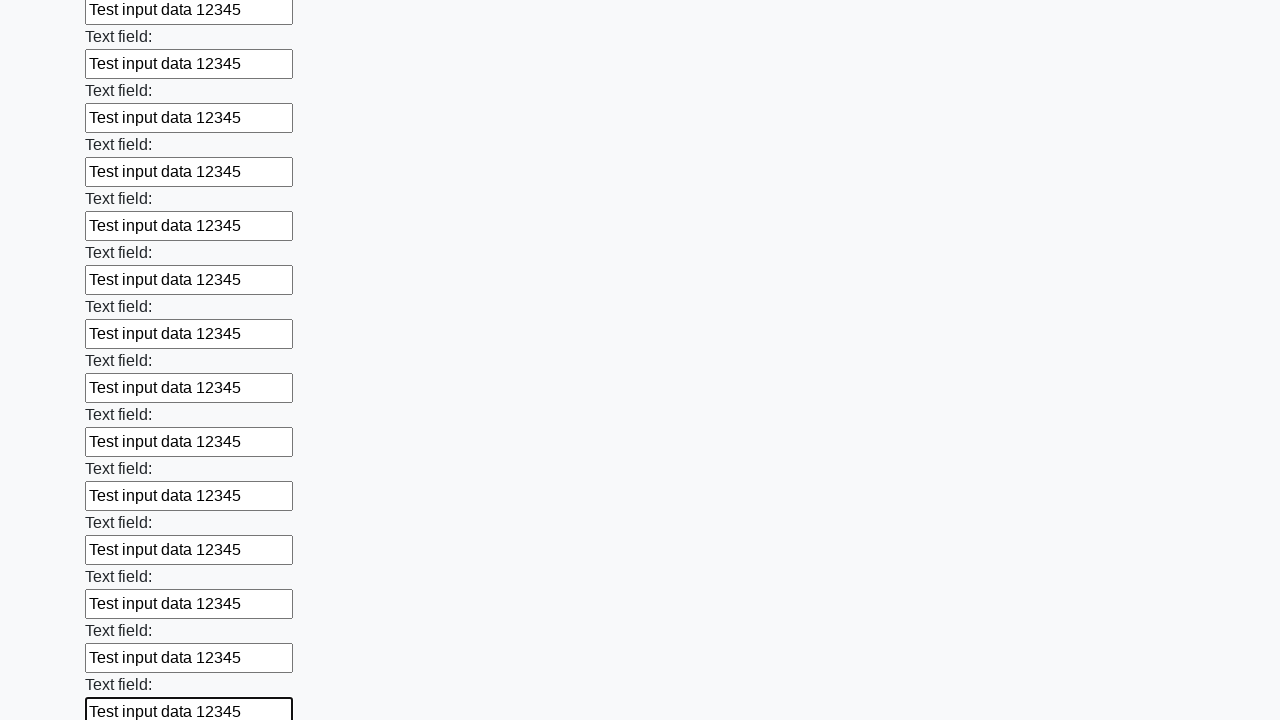

Filled an input field with 'Test input data 12345' on input >> nth=49
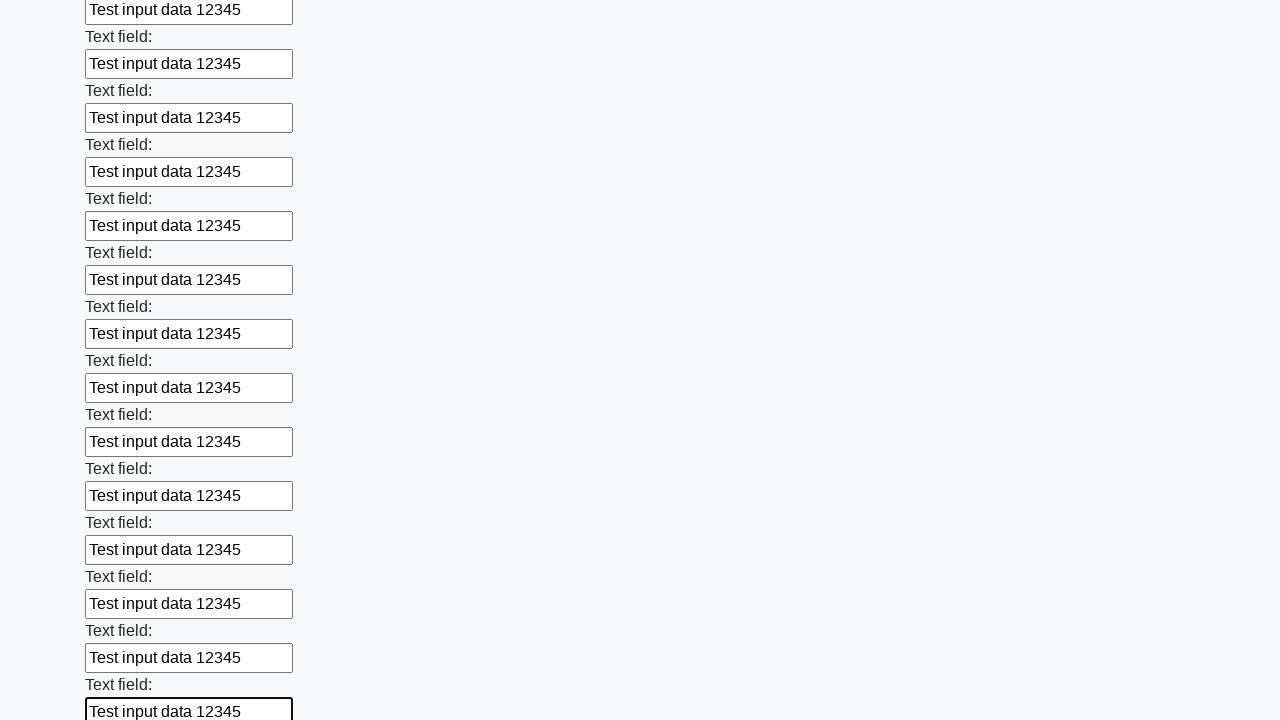

Filled an input field with 'Test input data 12345' on input >> nth=50
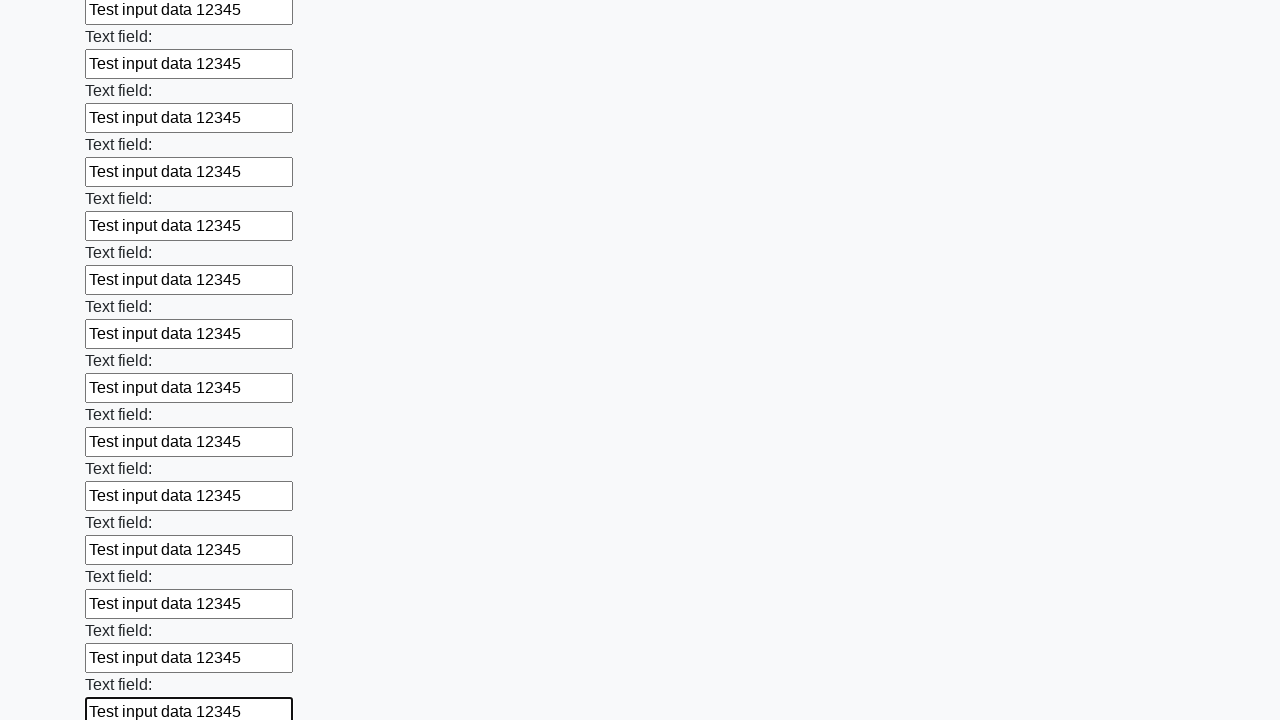

Filled an input field with 'Test input data 12345' on input >> nth=51
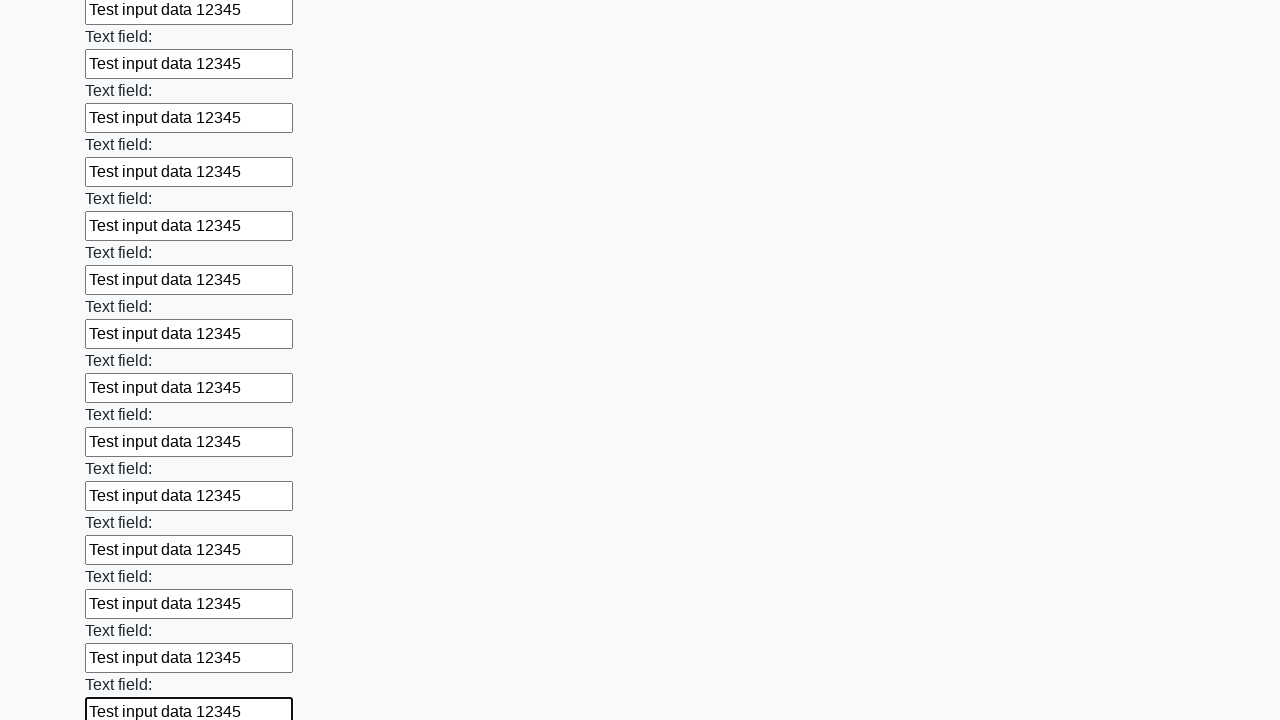

Filled an input field with 'Test input data 12345' on input >> nth=52
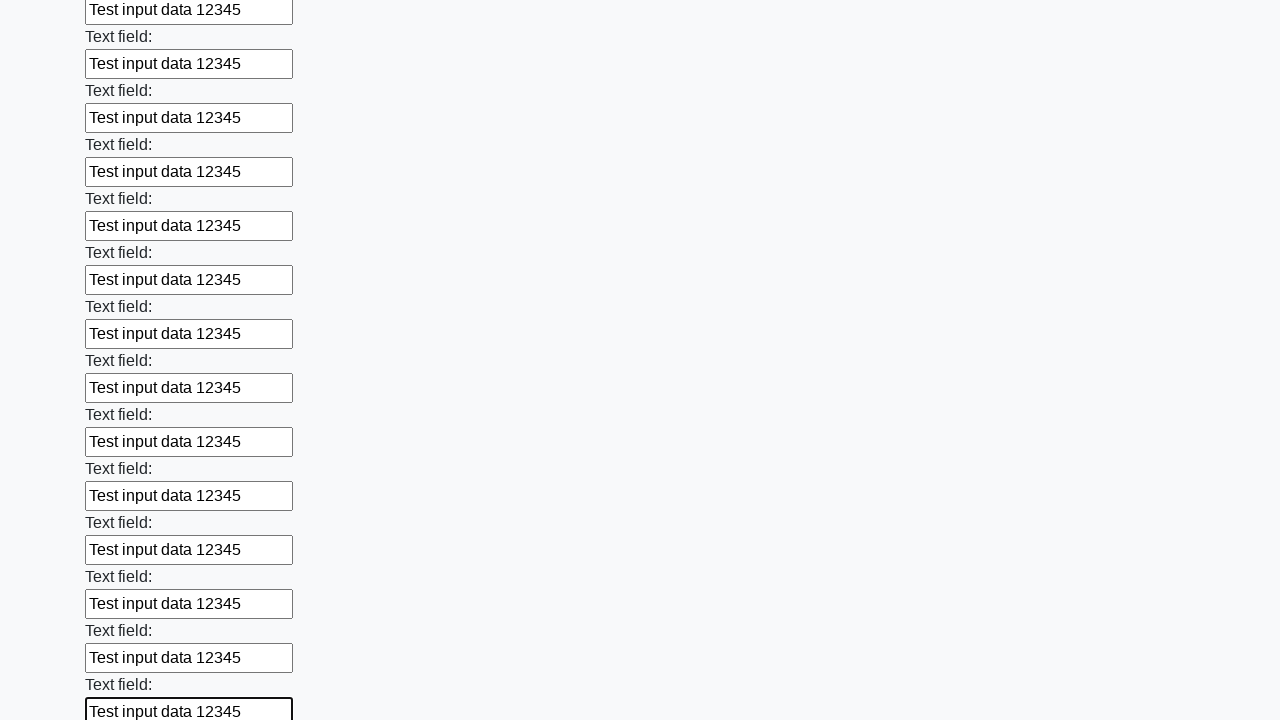

Filled an input field with 'Test input data 12345' on input >> nth=53
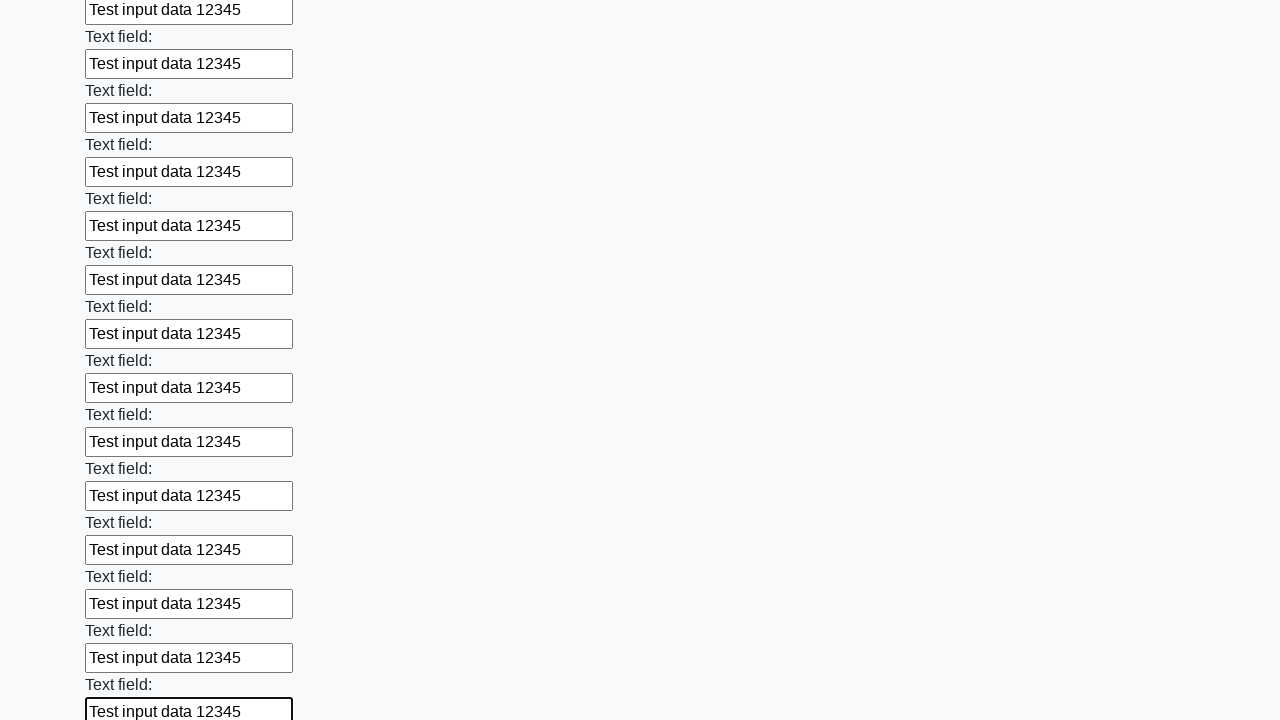

Filled an input field with 'Test input data 12345' on input >> nth=54
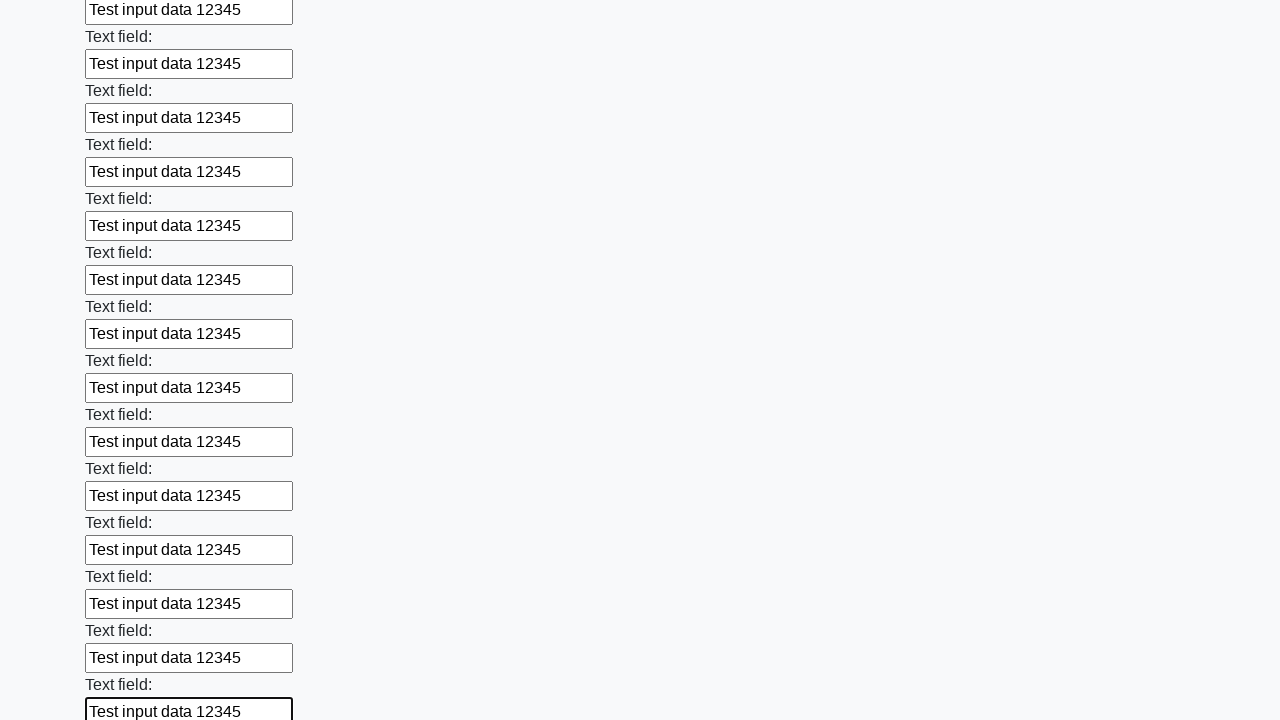

Filled an input field with 'Test input data 12345' on input >> nth=55
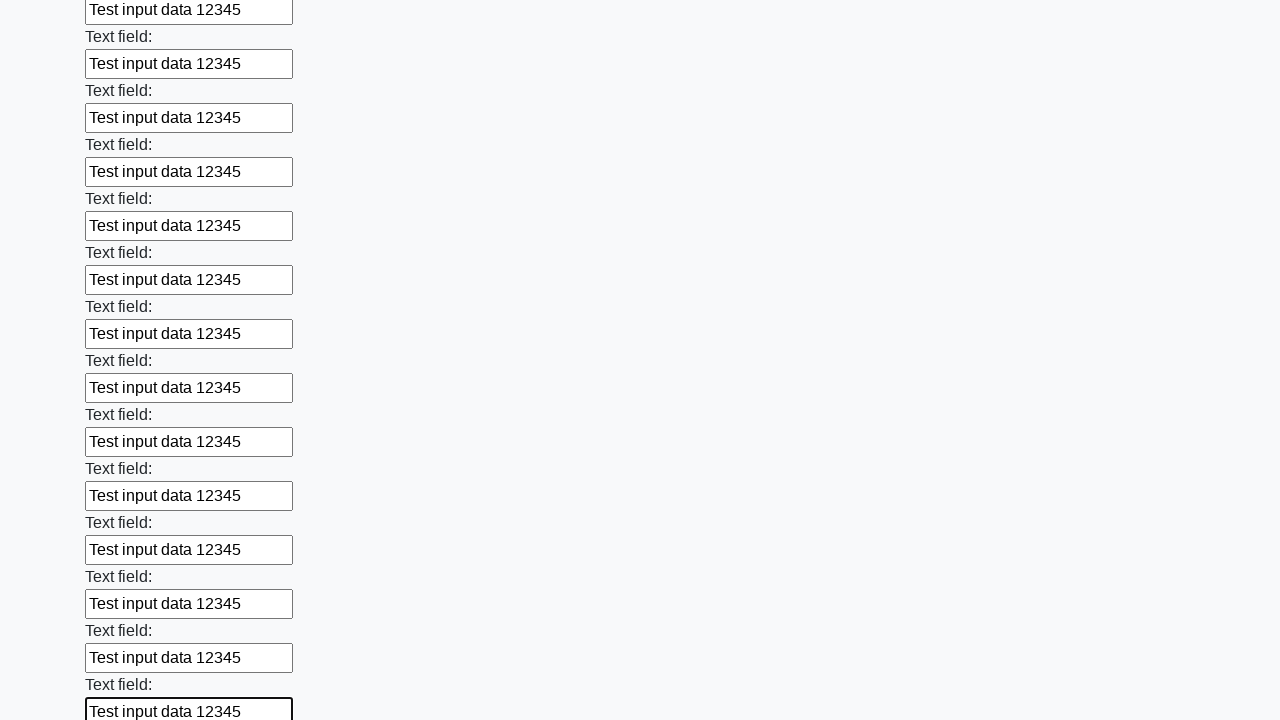

Filled an input field with 'Test input data 12345' on input >> nth=56
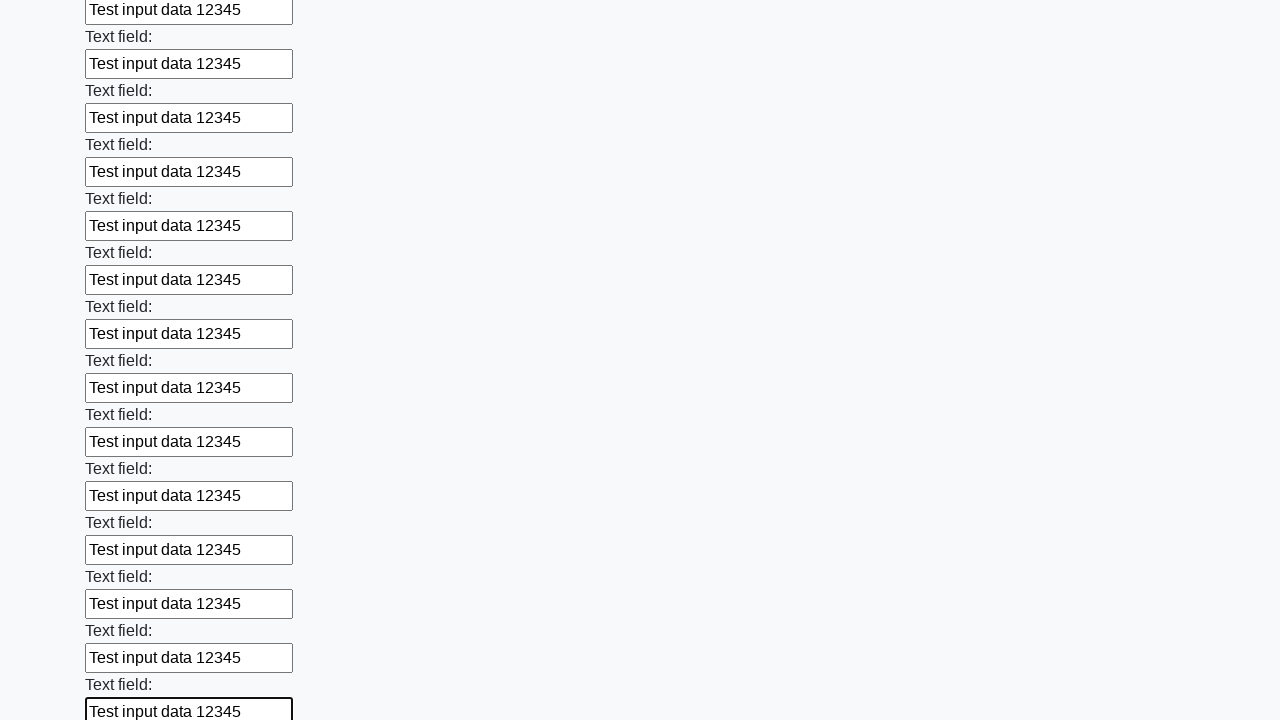

Filled an input field with 'Test input data 12345' on input >> nth=57
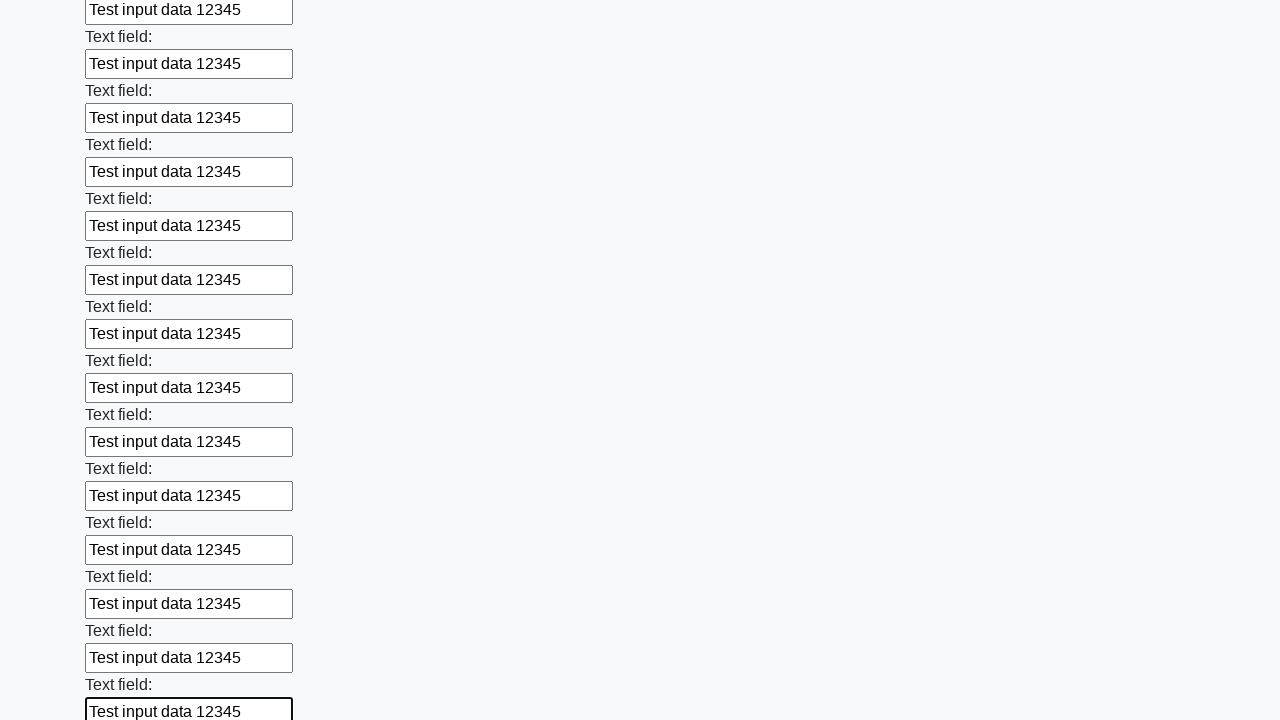

Filled an input field with 'Test input data 12345' on input >> nth=58
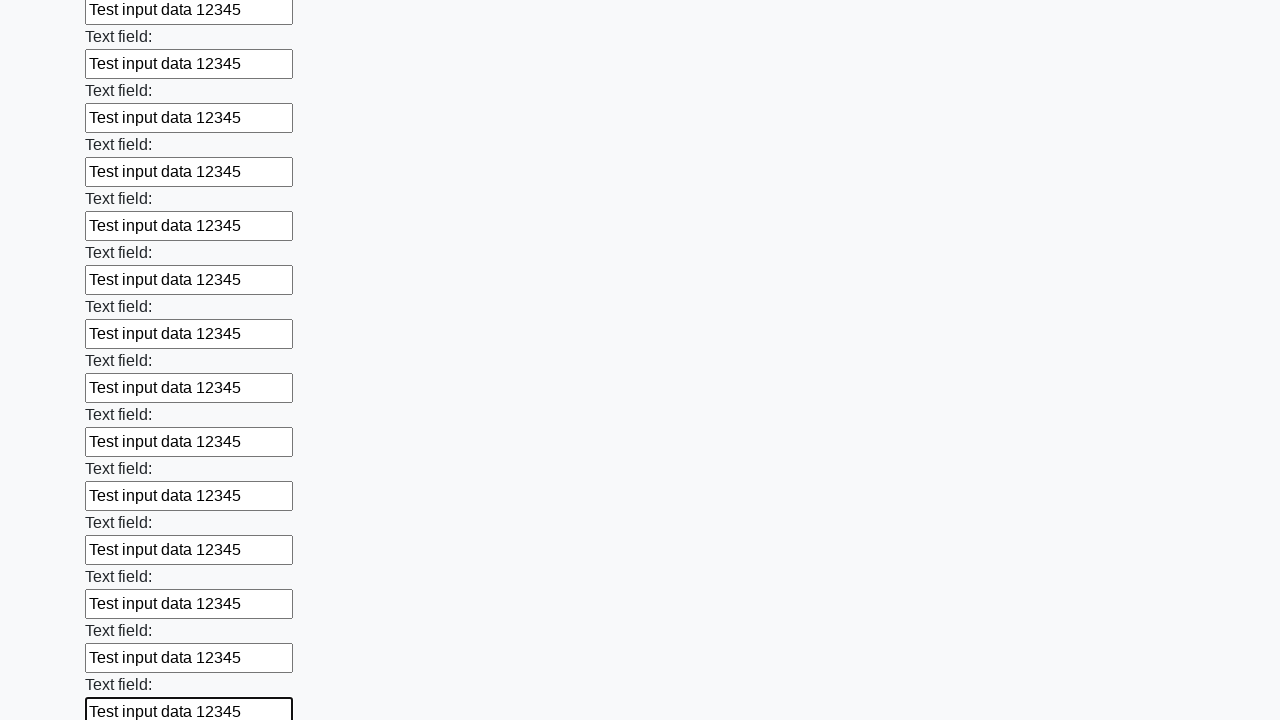

Filled an input field with 'Test input data 12345' on input >> nth=59
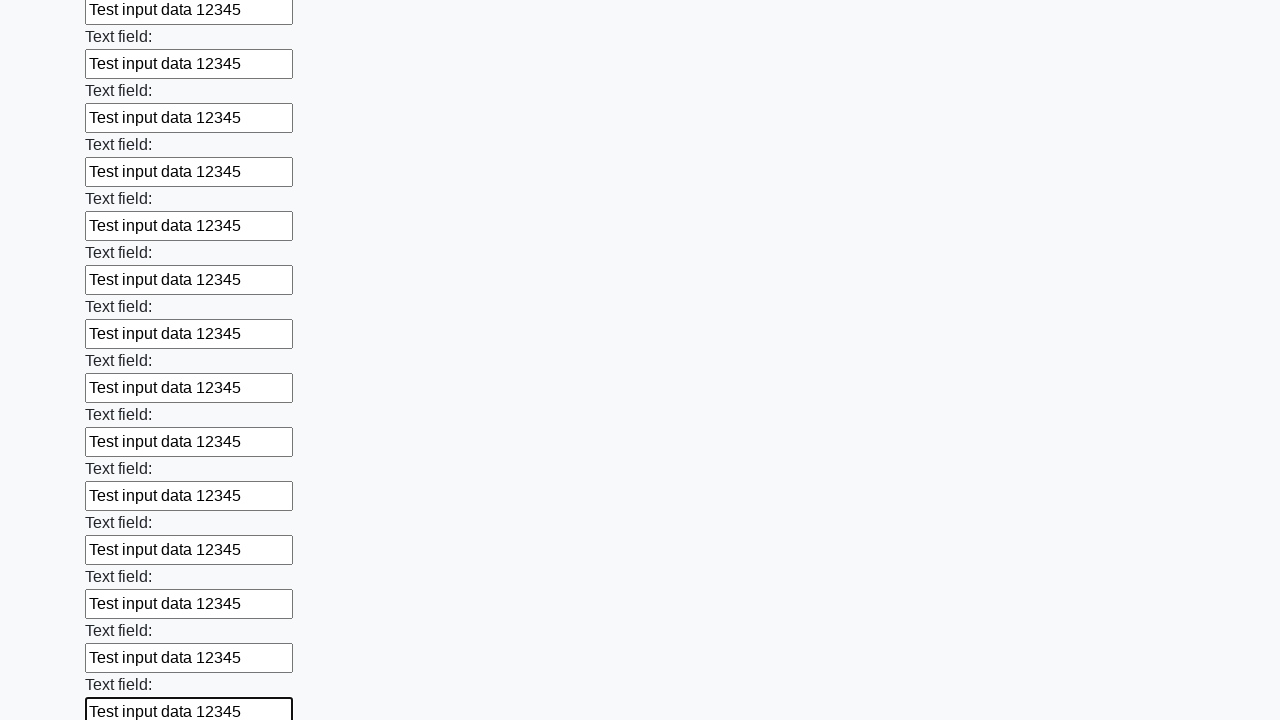

Filled an input field with 'Test input data 12345' on input >> nth=60
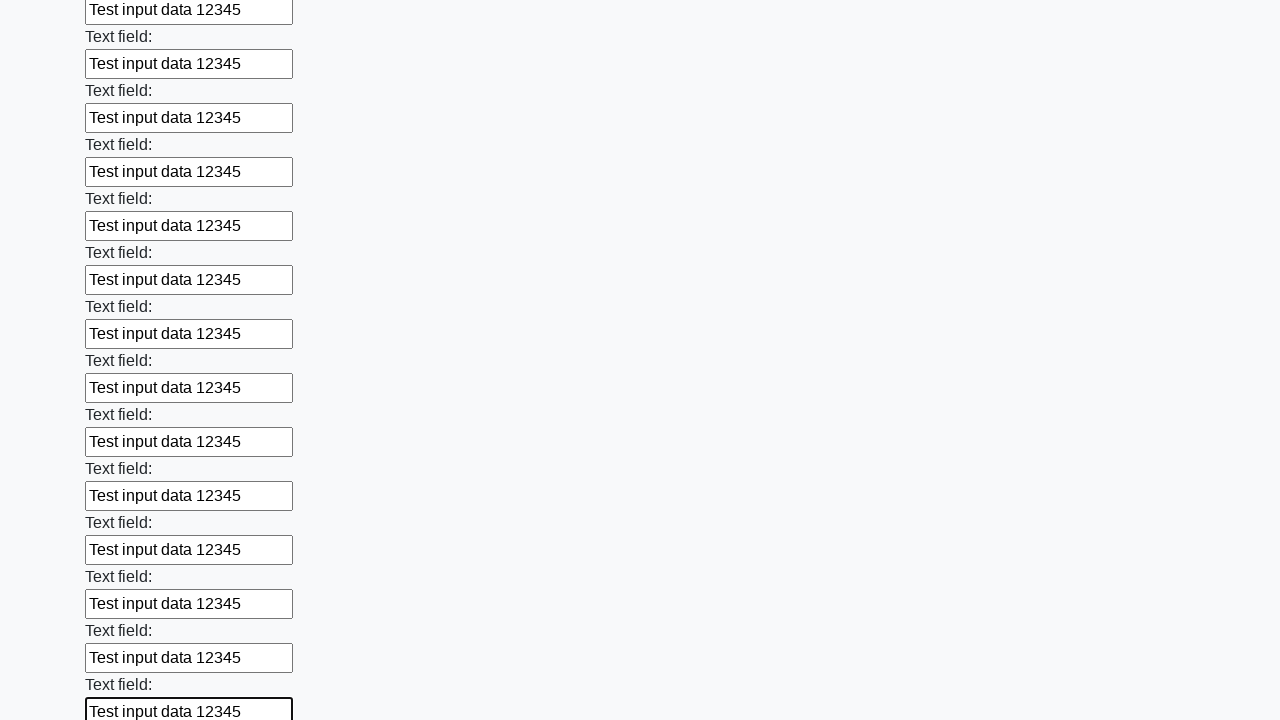

Filled an input field with 'Test input data 12345' on input >> nth=61
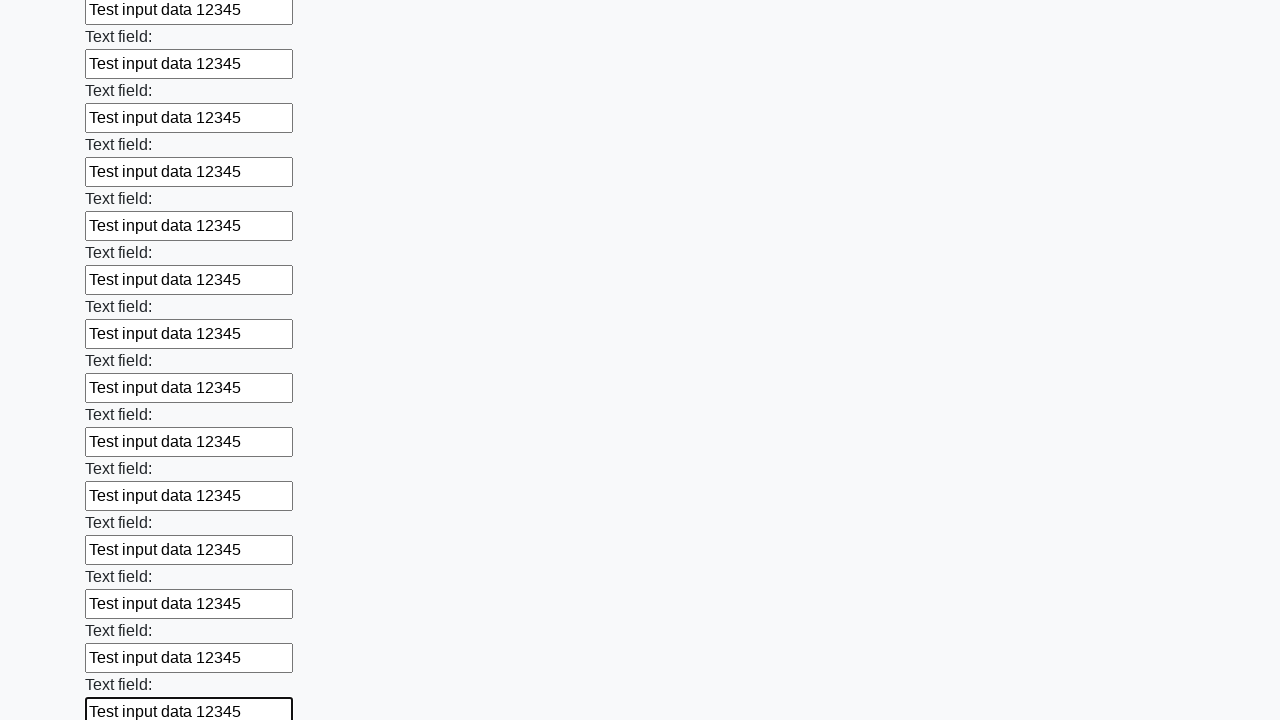

Filled an input field with 'Test input data 12345' on input >> nth=62
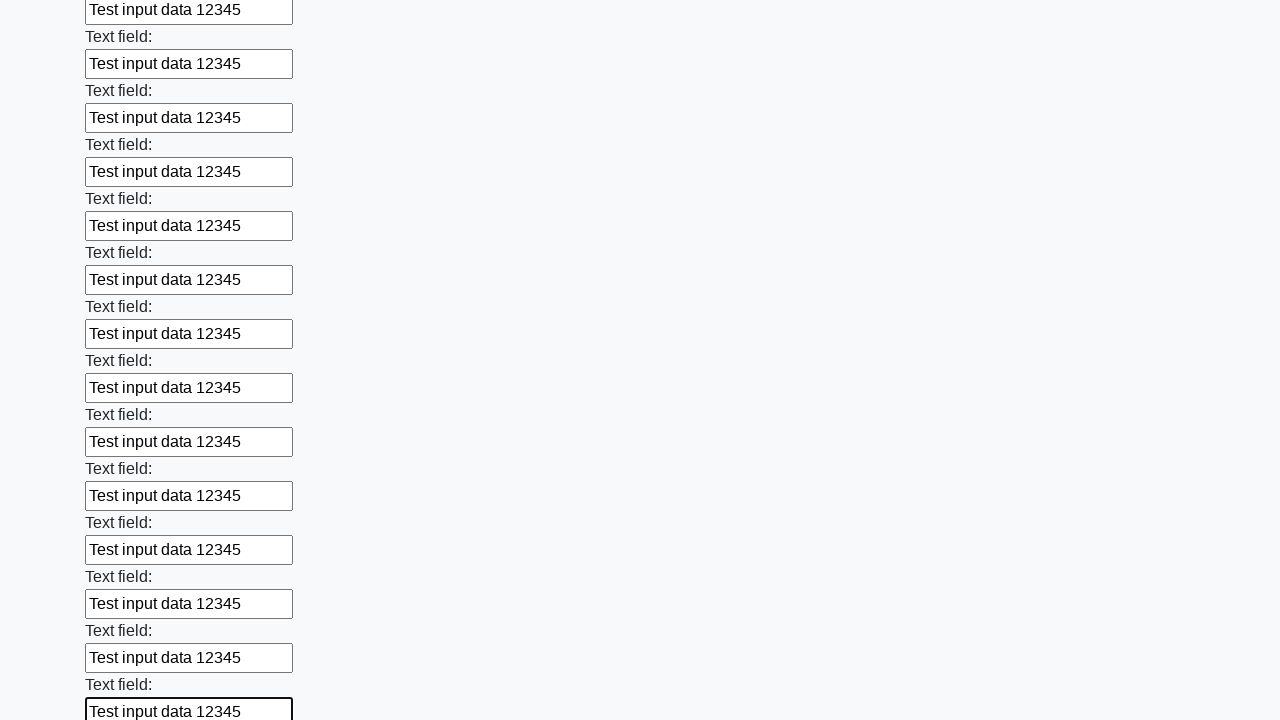

Filled an input field with 'Test input data 12345' on input >> nth=63
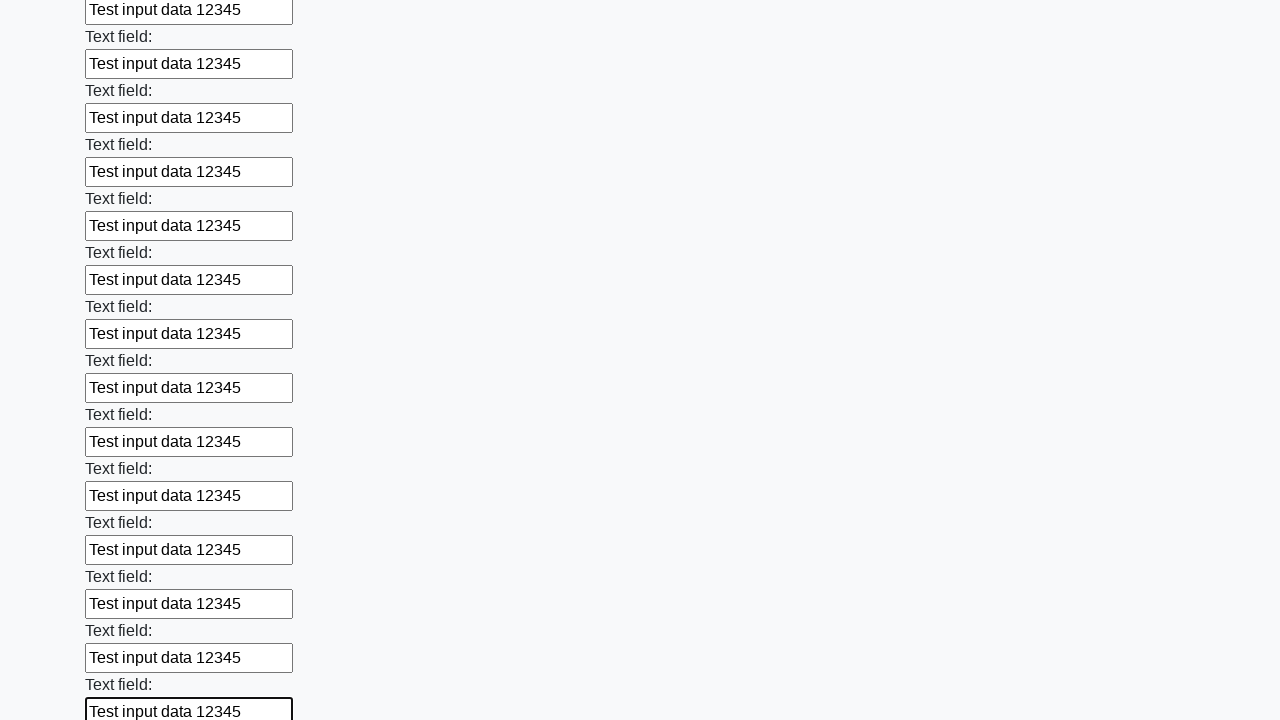

Filled an input field with 'Test input data 12345' on input >> nth=64
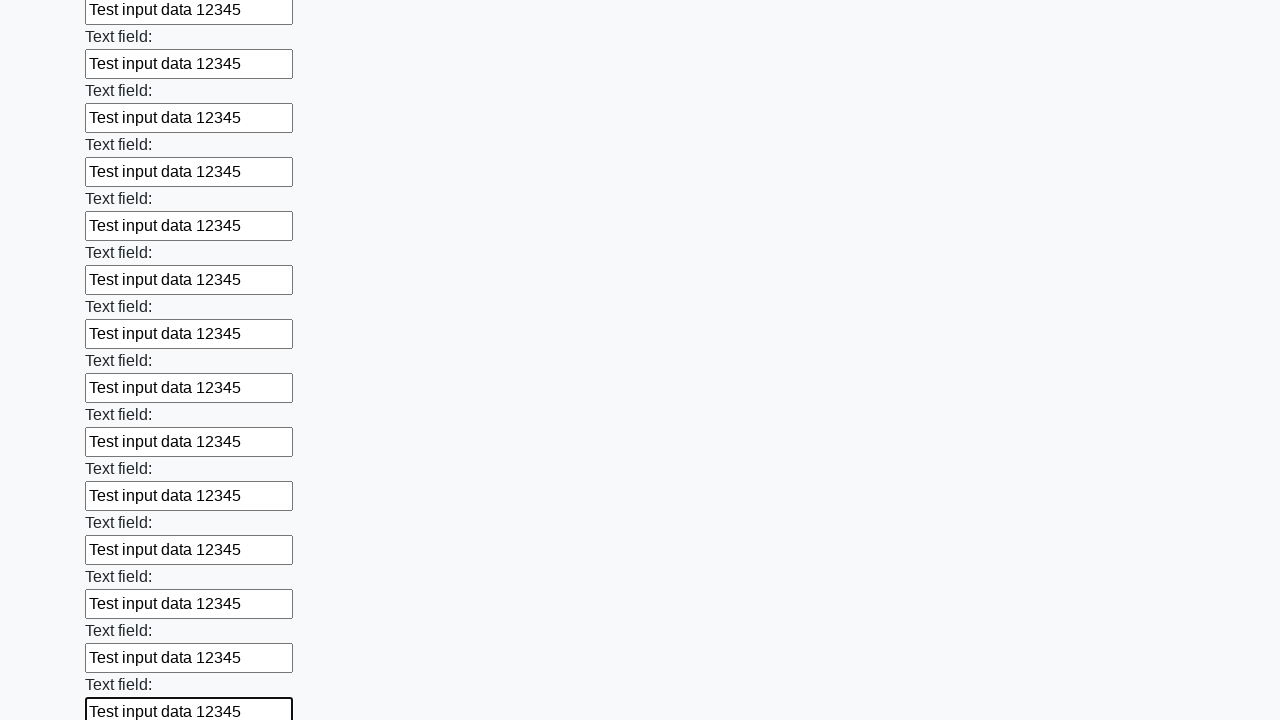

Filled an input field with 'Test input data 12345' on input >> nth=65
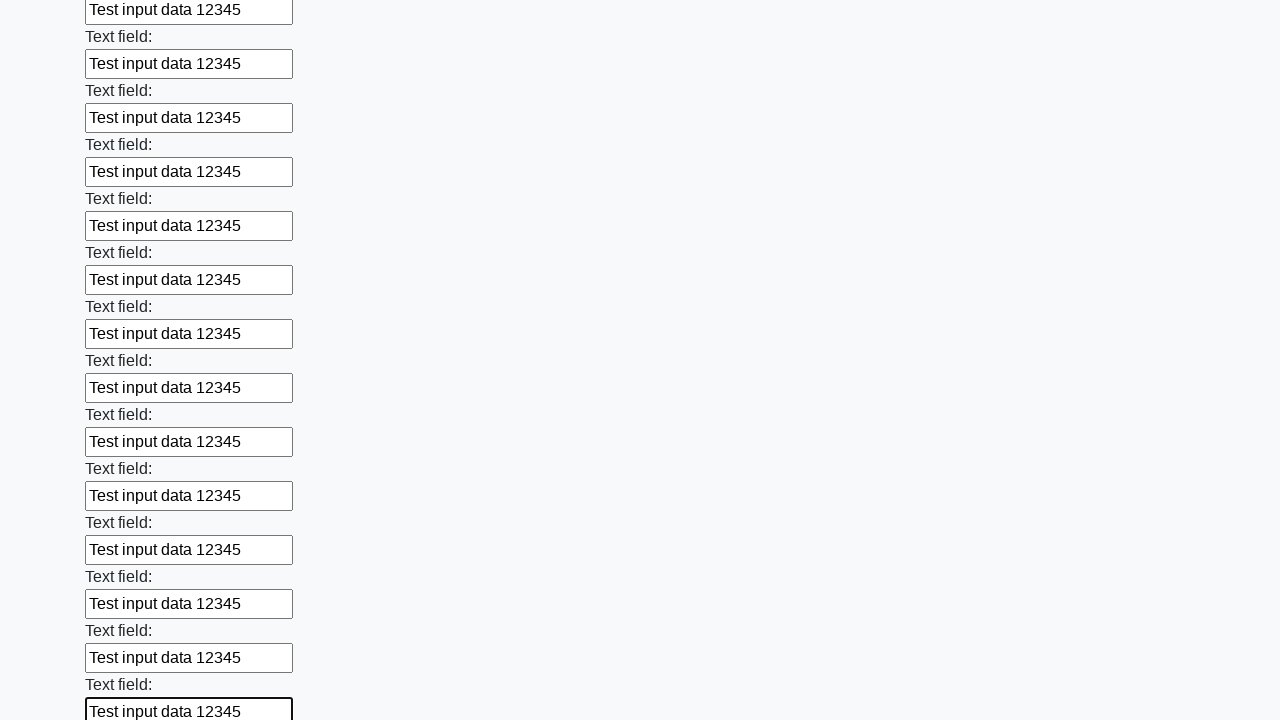

Filled an input field with 'Test input data 12345' on input >> nth=66
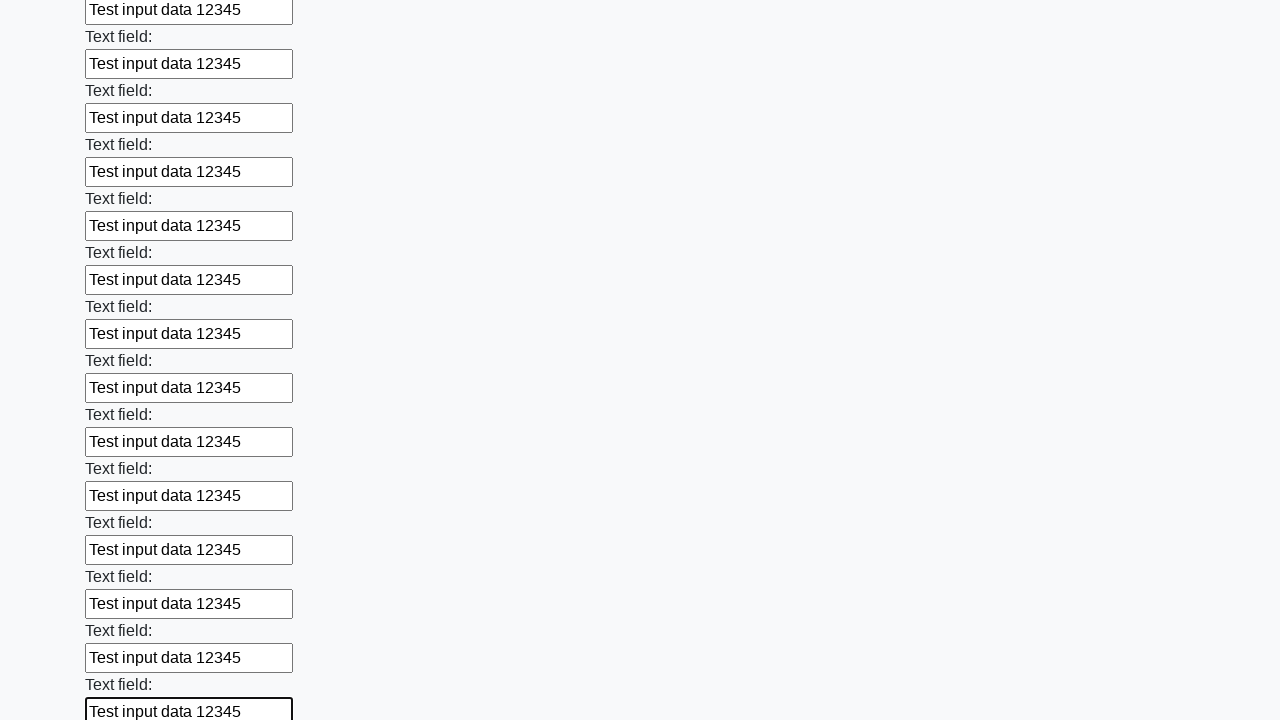

Filled an input field with 'Test input data 12345' on input >> nth=67
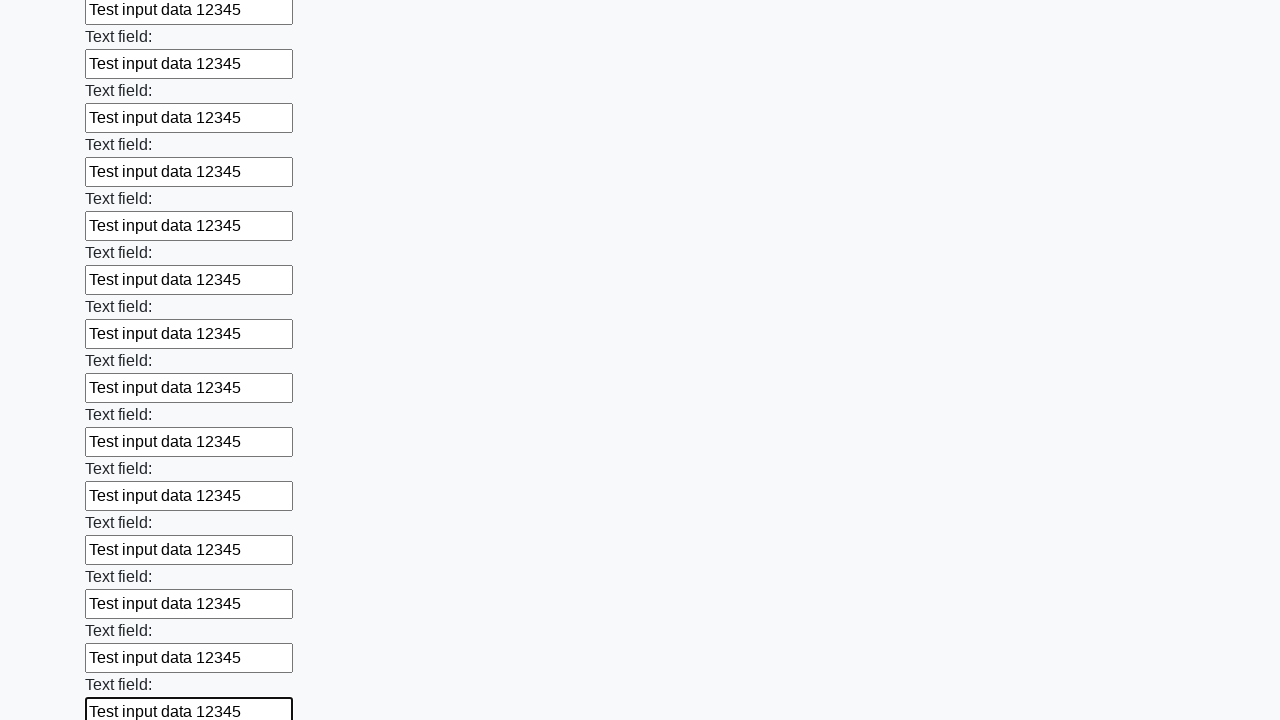

Filled an input field with 'Test input data 12345' on input >> nth=68
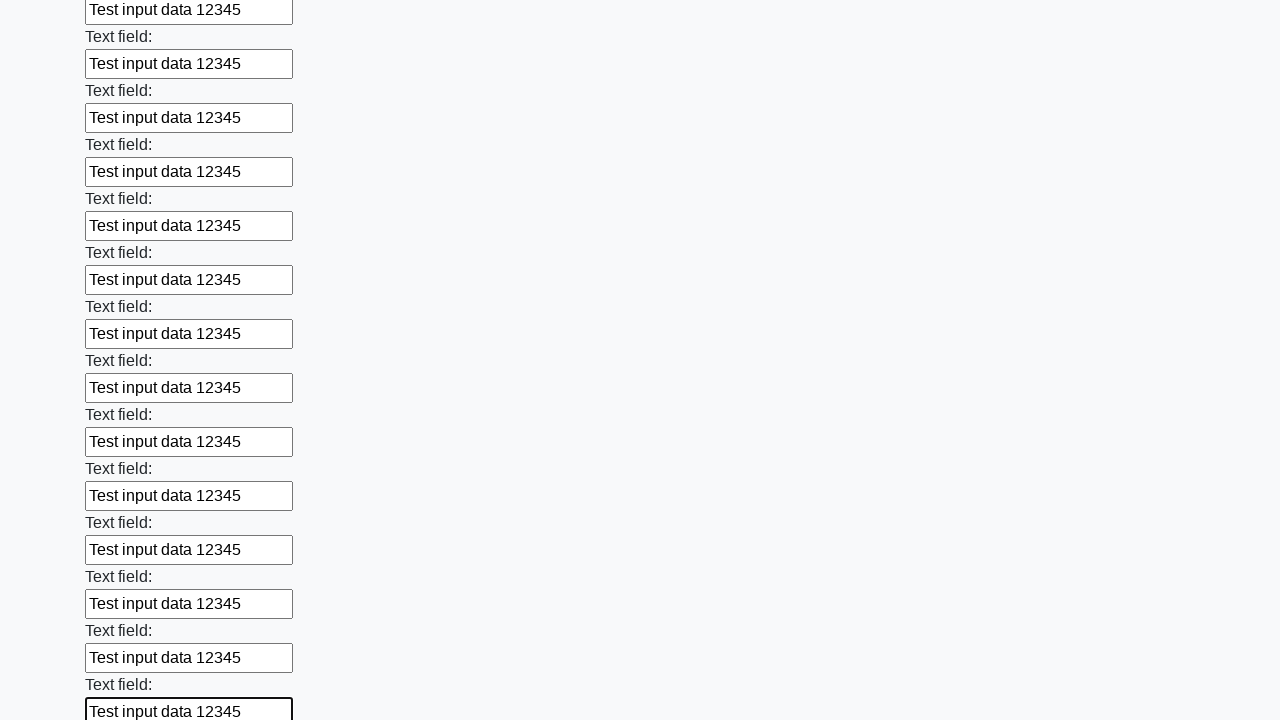

Filled an input field with 'Test input data 12345' on input >> nth=69
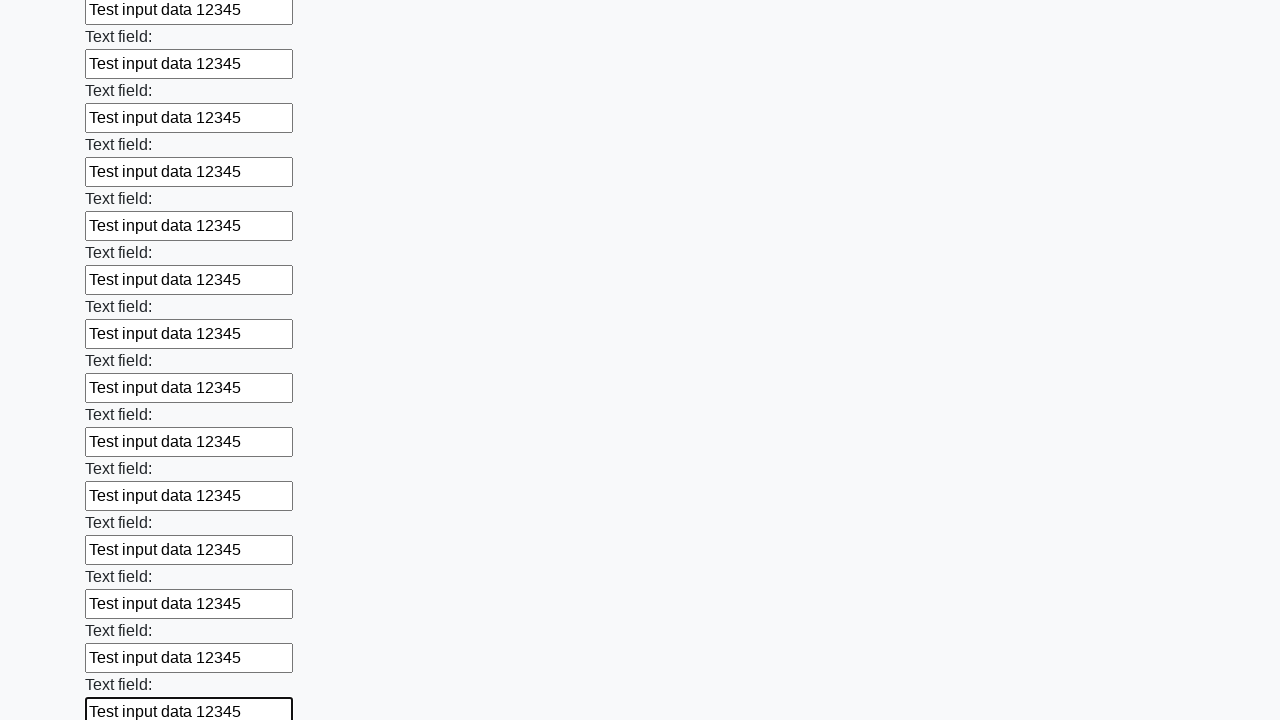

Filled an input field with 'Test input data 12345' on input >> nth=70
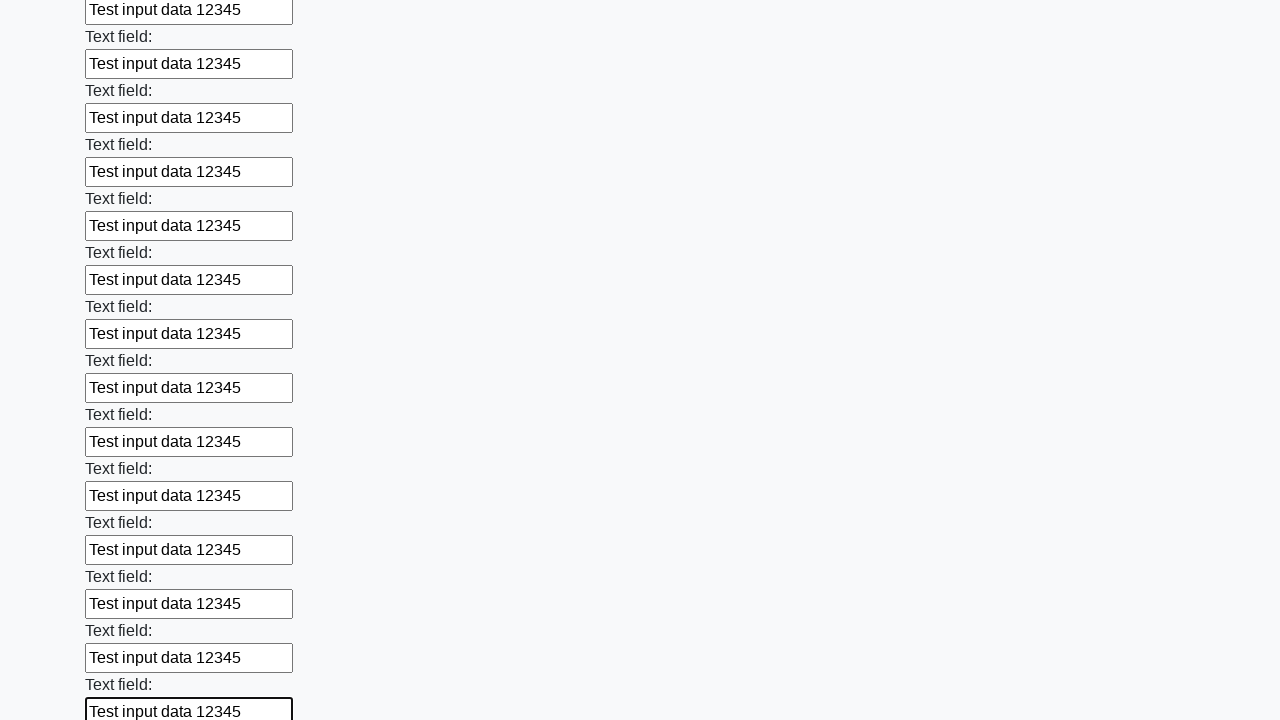

Filled an input field with 'Test input data 12345' on input >> nth=71
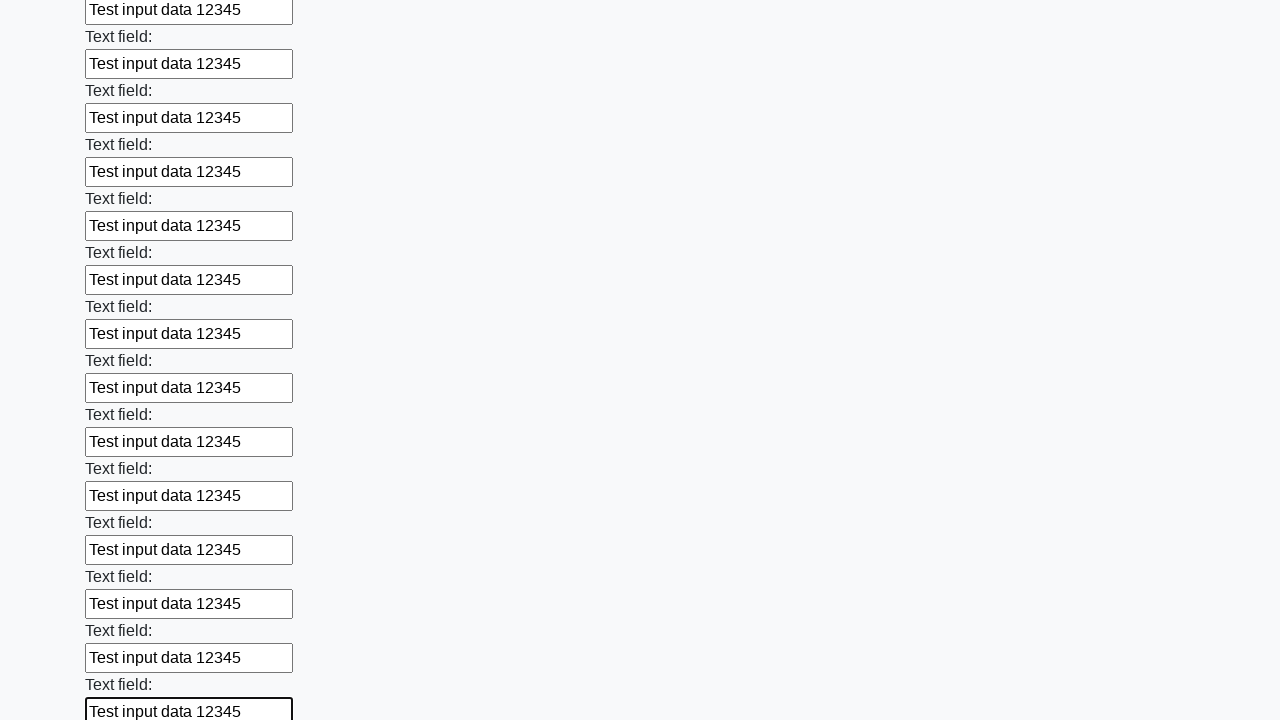

Filled an input field with 'Test input data 12345' on input >> nth=72
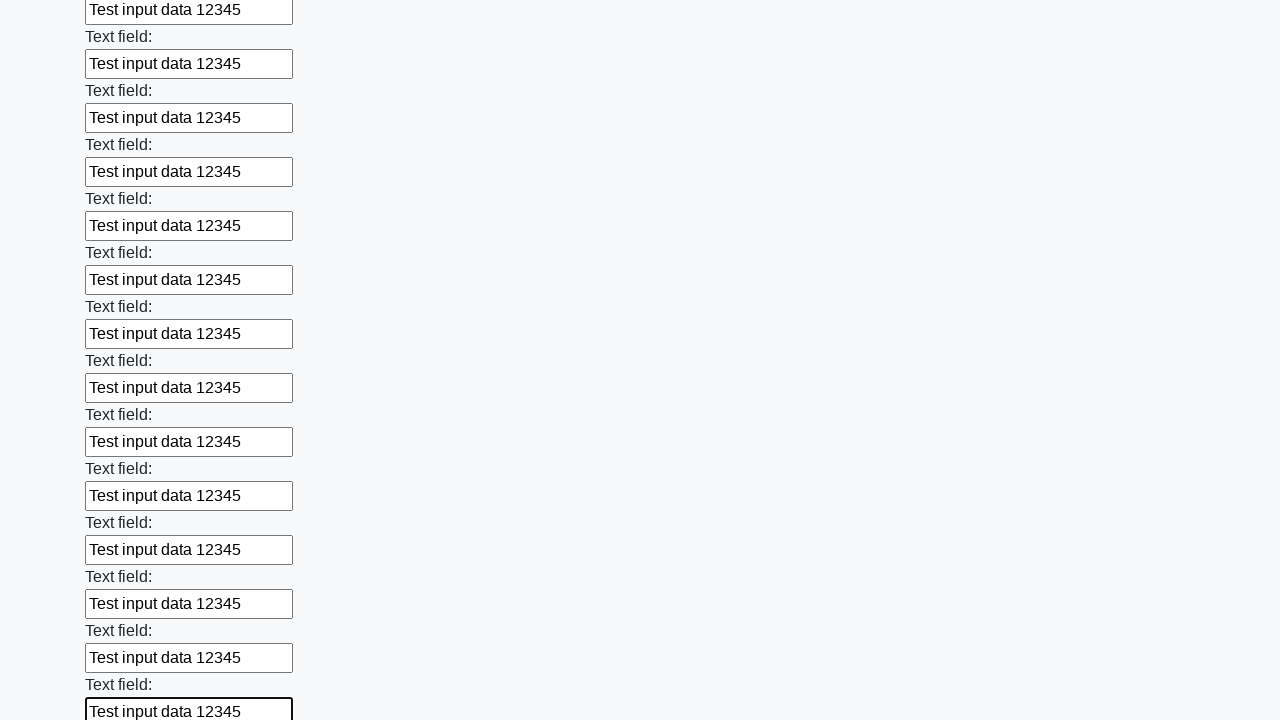

Filled an input field with 'Test input data 12345' on input >> nth=73
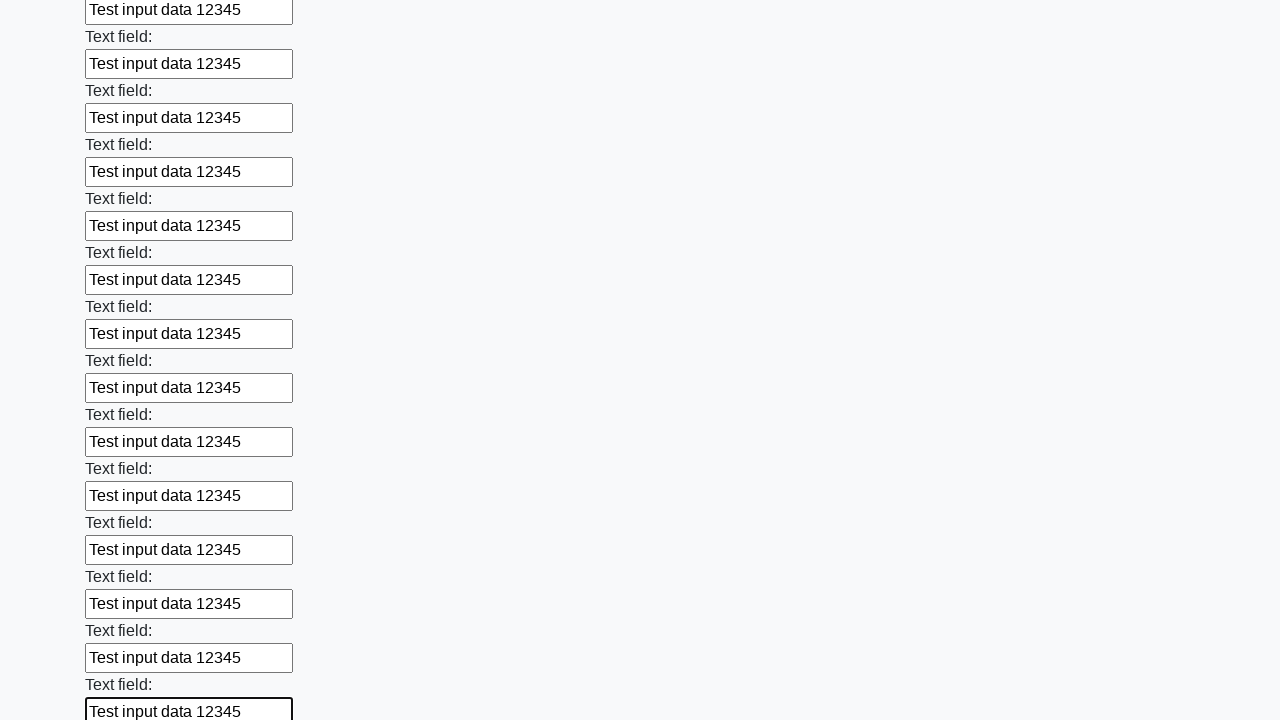

Filled an input field with 'Test input data 12345' on input >> nth=74
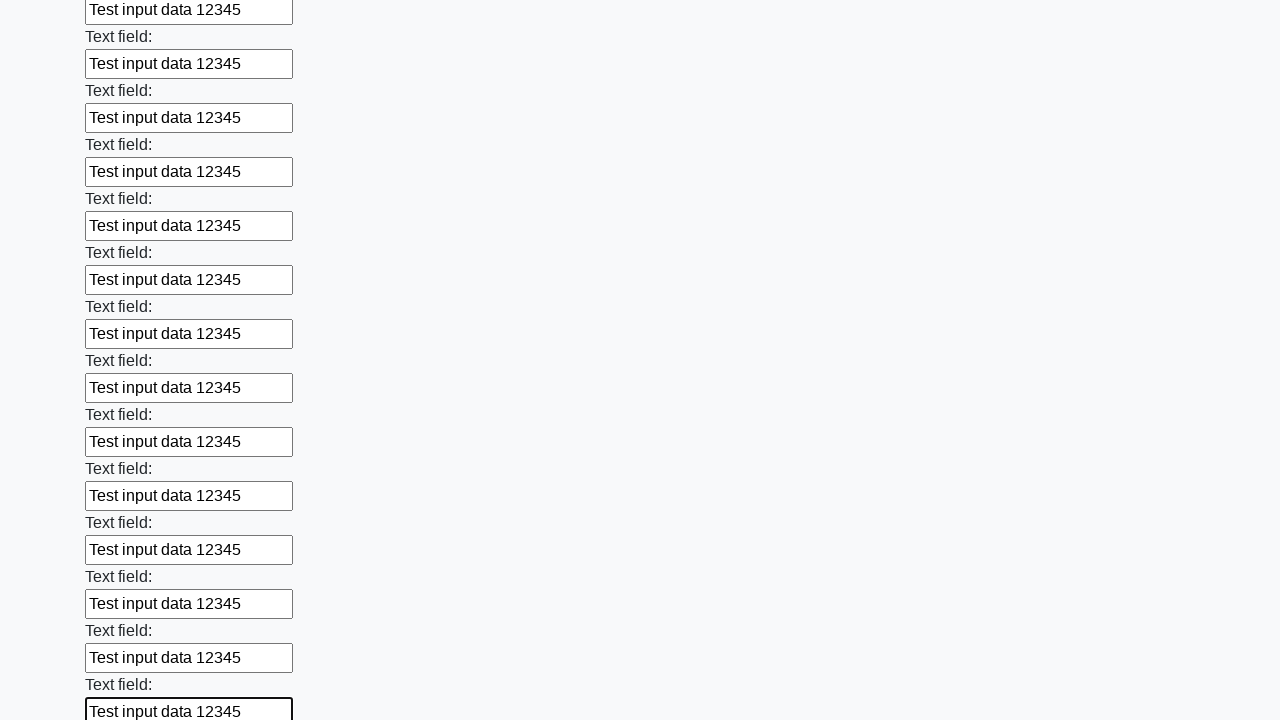

Filled an input field with 'Test input data 12345' on input >> nth=75
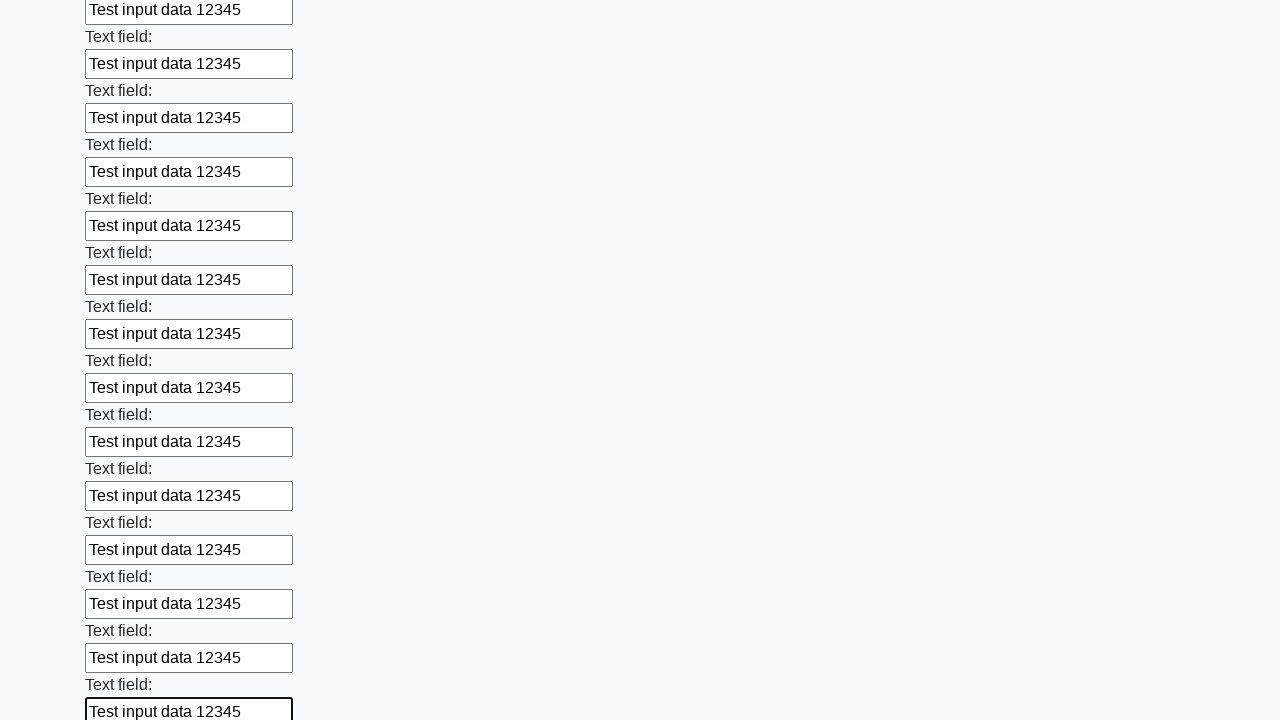

Filled an input field with 'Test input data 12345' on input >> nth=76
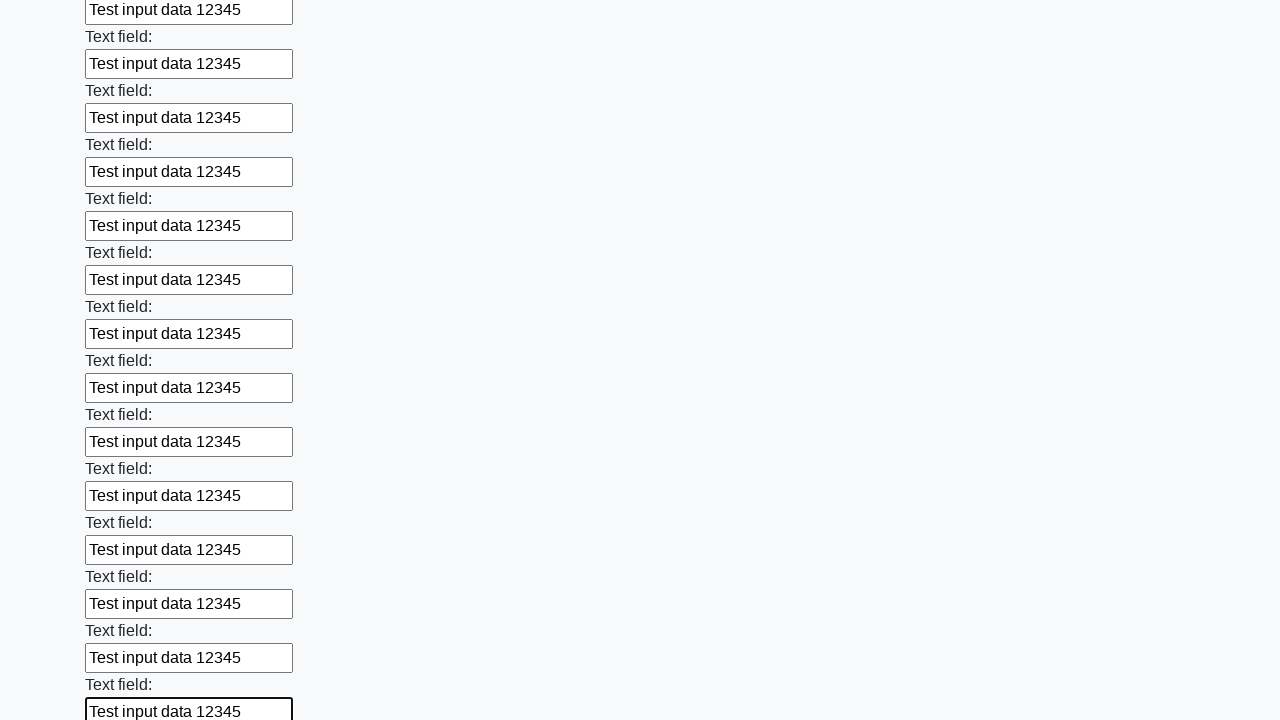

Filled an input field with 'Test input data 12345' on input >> nth=77
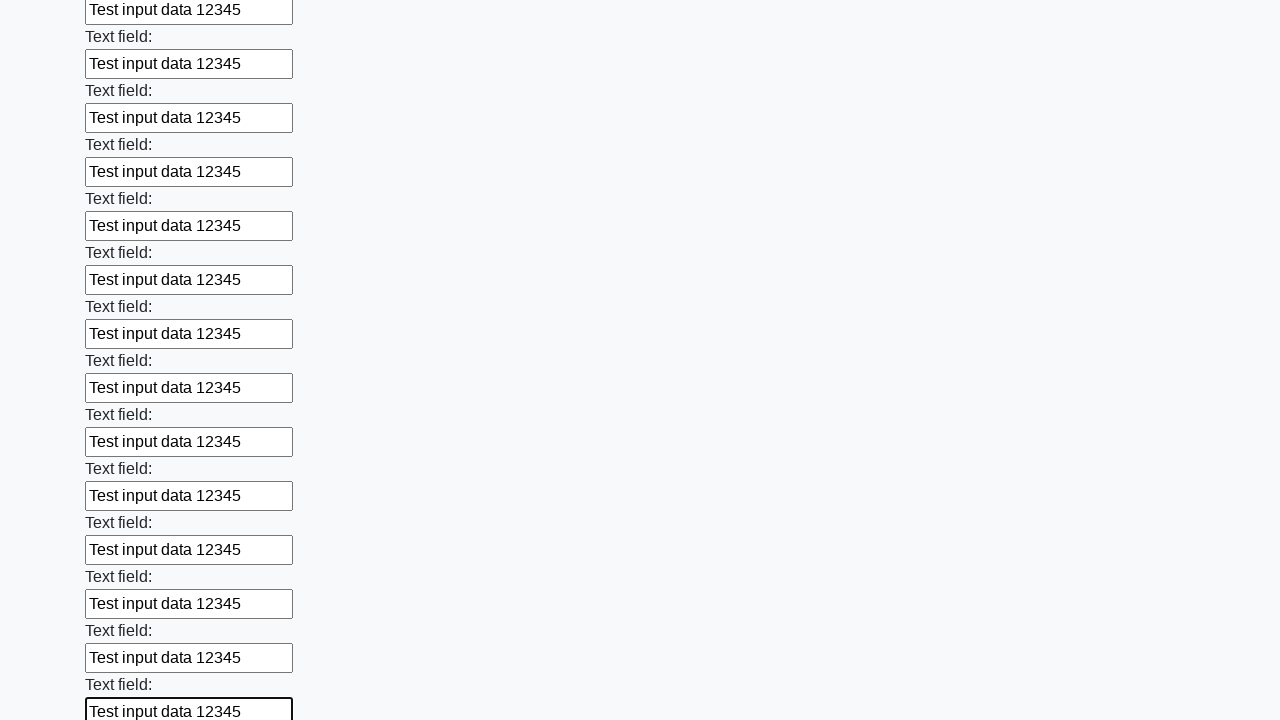

Filled an input field with 'Test input data 12345' on input >> nth=78
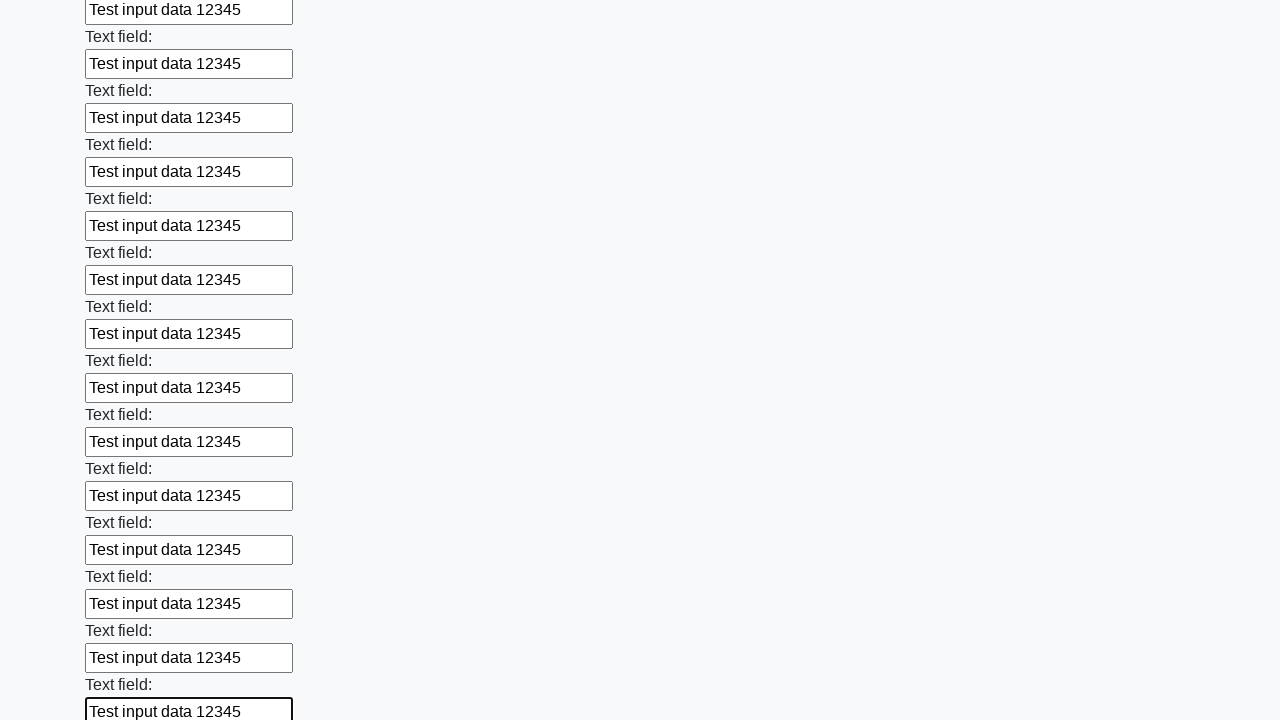

Filled an input field with 'Test input data 12345' on input >> nth=79
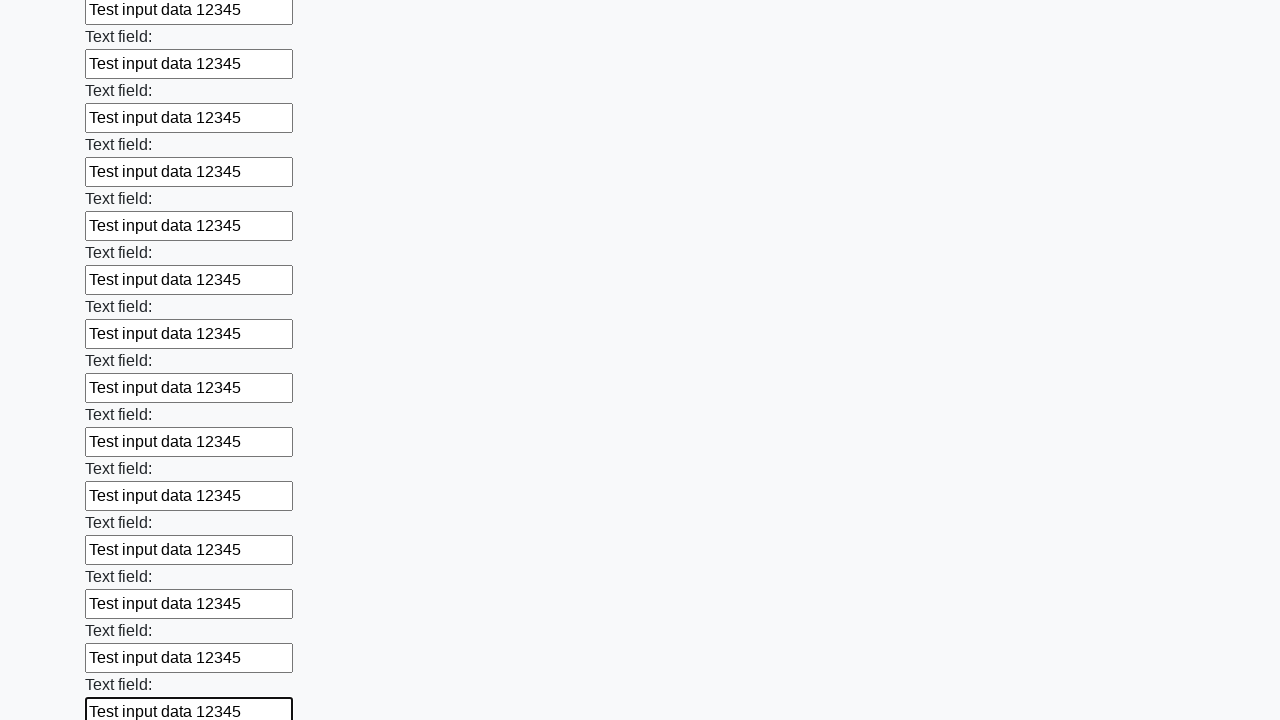

Filled an input field with 'Test input data 12345' on input >> nth=80
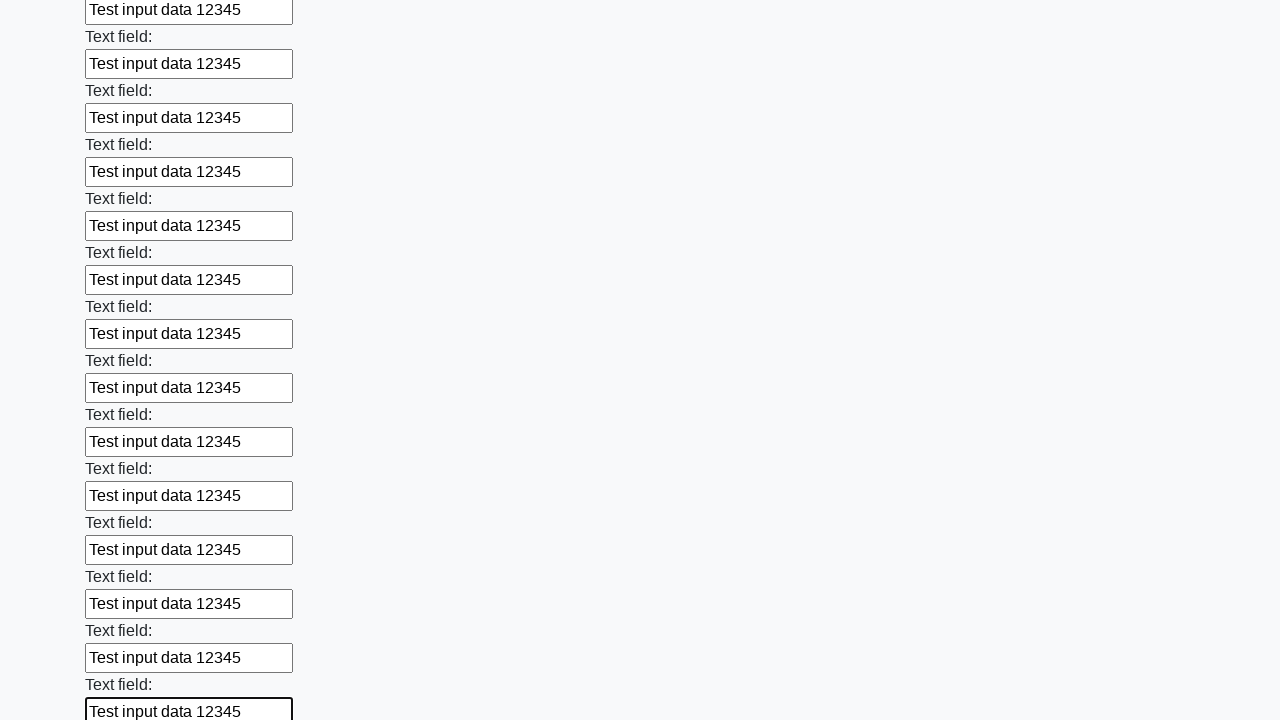

Filled an input field with 'Test input data 12345' on input >> nth=81
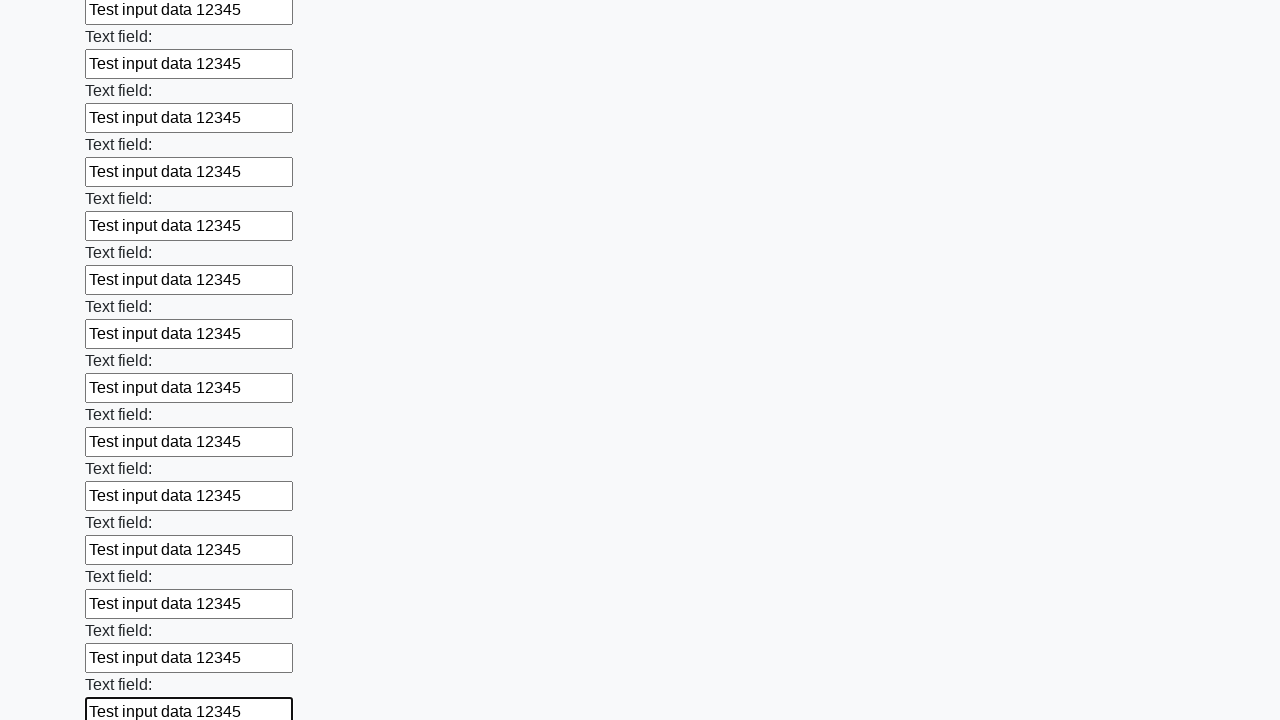

Filled an input field with 'Test input data 12345' on input >> nth=82
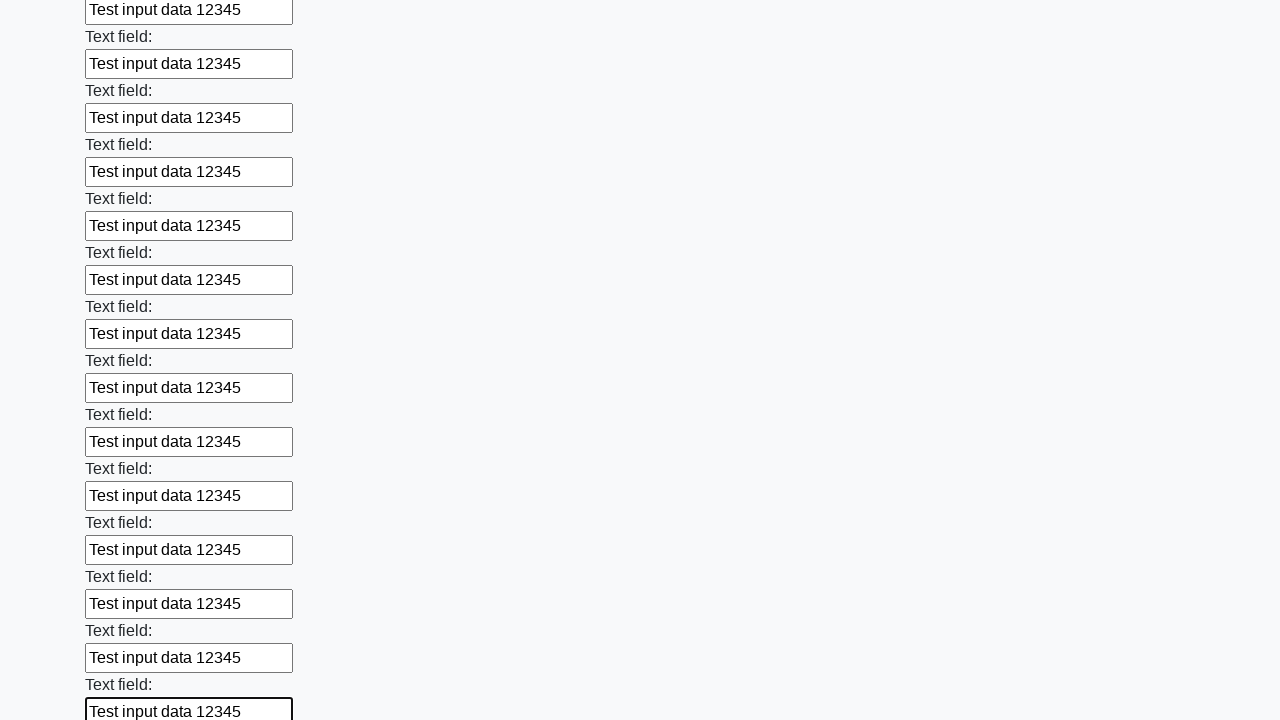

Filled an input field with 'Test input data 12345' on input >> nth=83
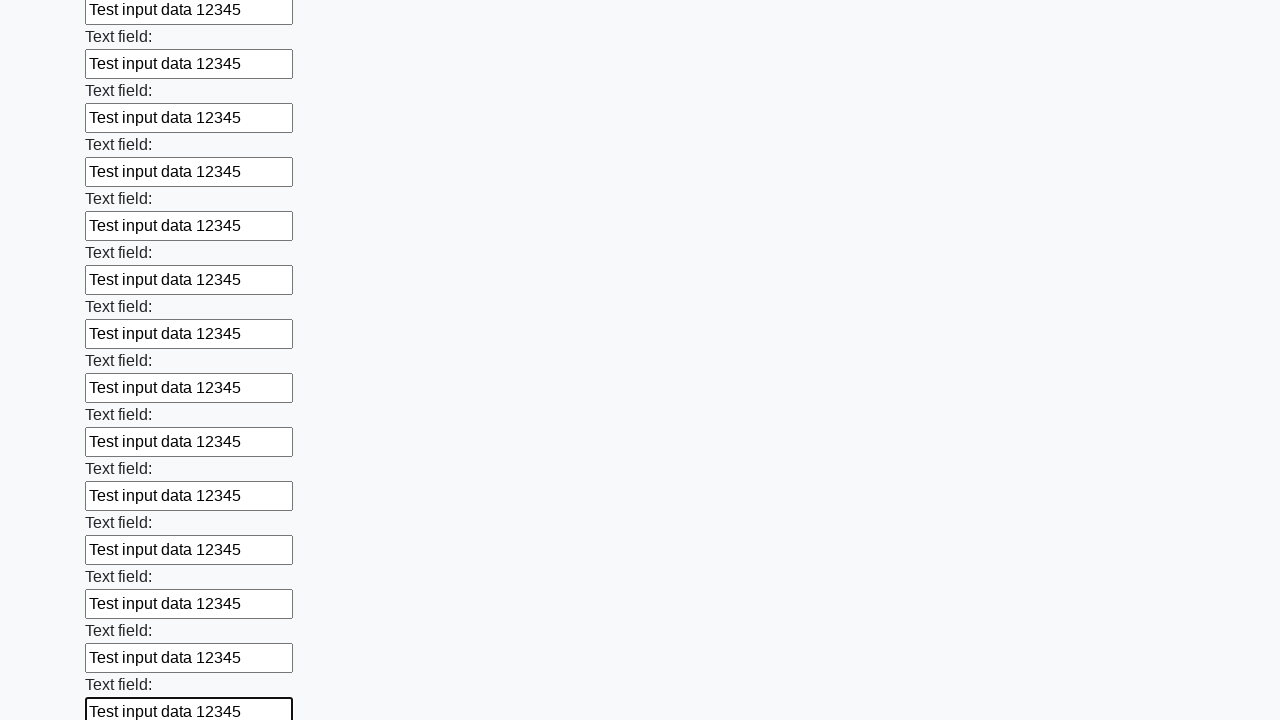

Filled an input field with 'Test input data 12345' on input >> nth=84
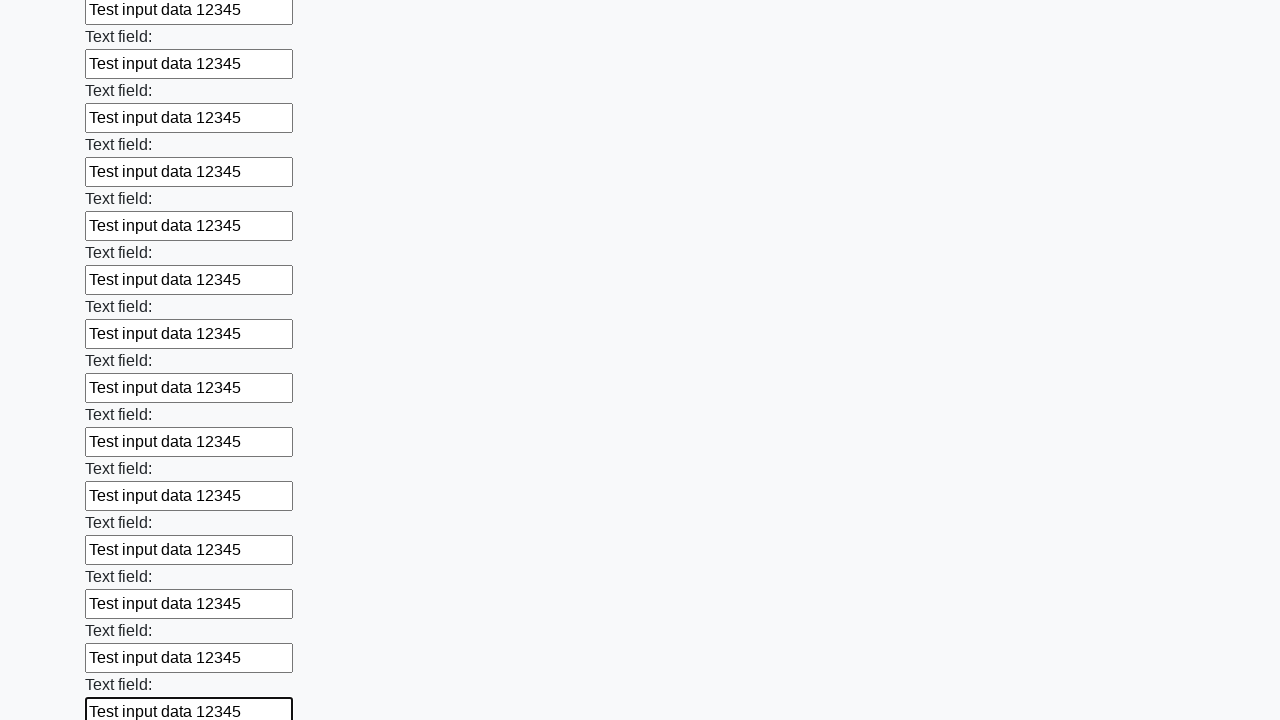

Filled an input field with 'Test input data 12345' on input >> nth=85
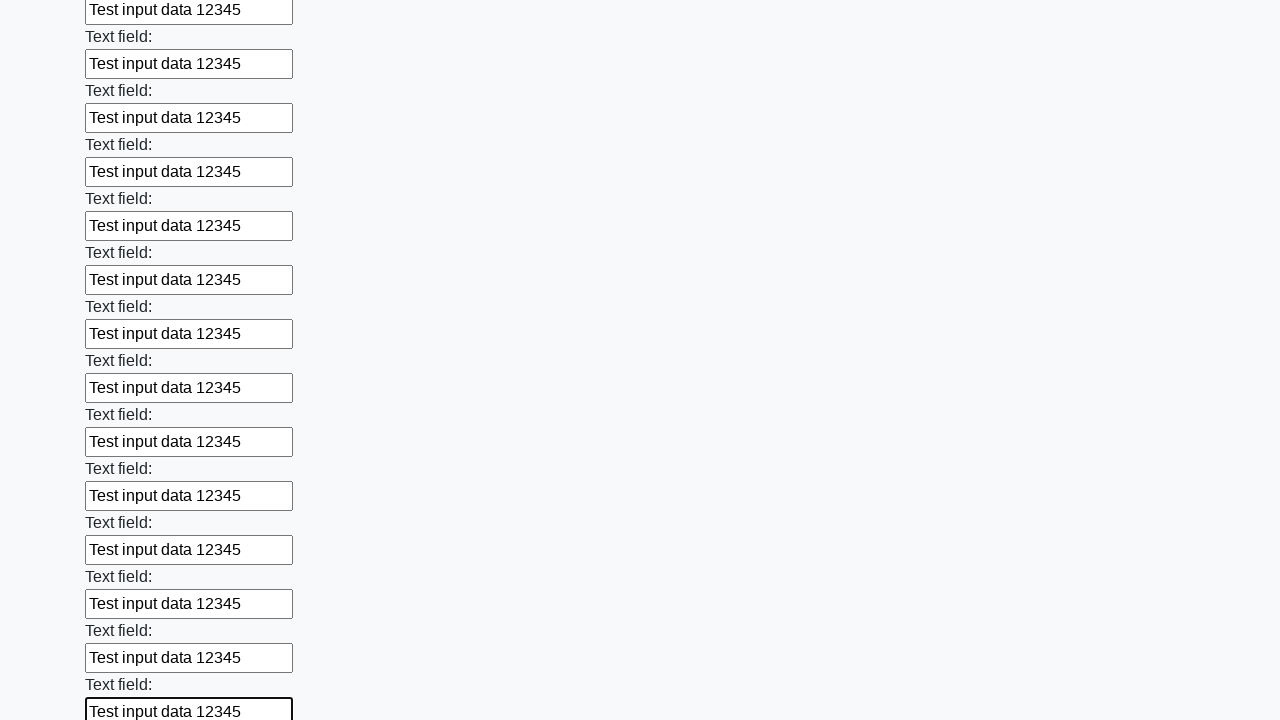

Filled an input field with 'Test input data 12345' on input >> nth=86
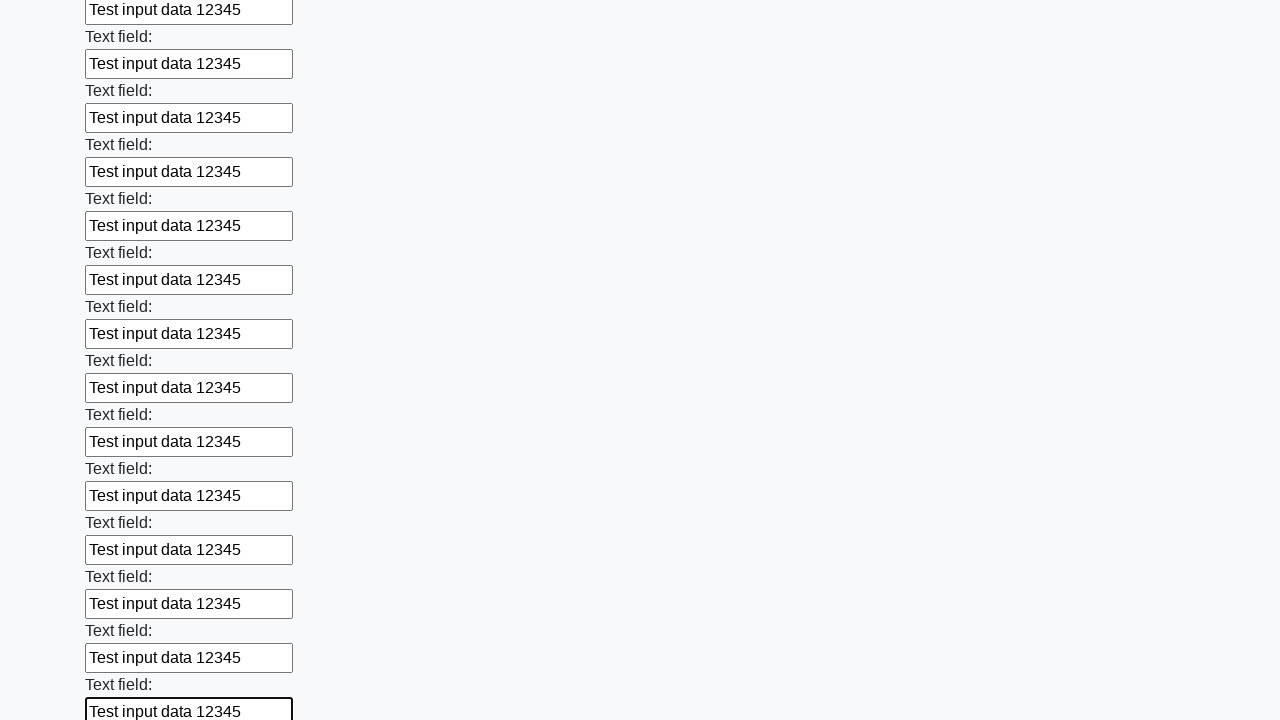

Filled an input field with 'Test input data 12345' on input >> nth=87
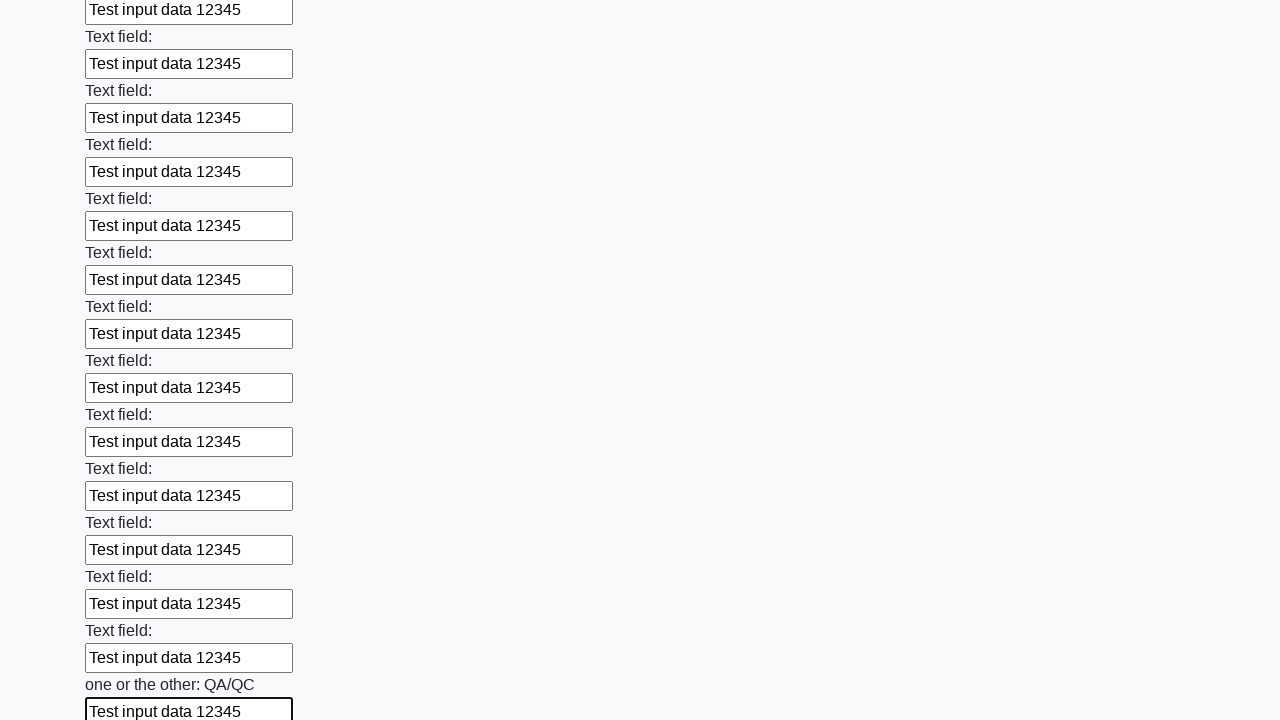

Filled an input field with 'Test input data 12345' on input >> nth=88
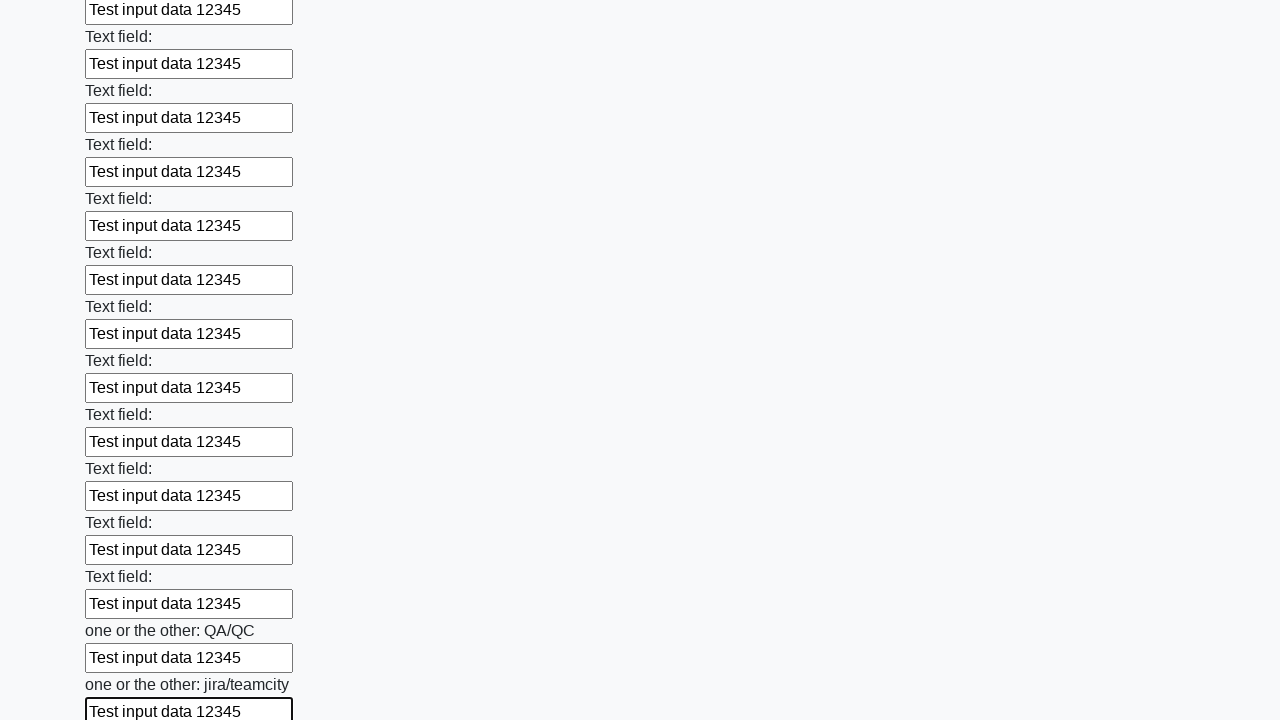

Filled an input field with 'Test input data 12345' on input >> nth=89
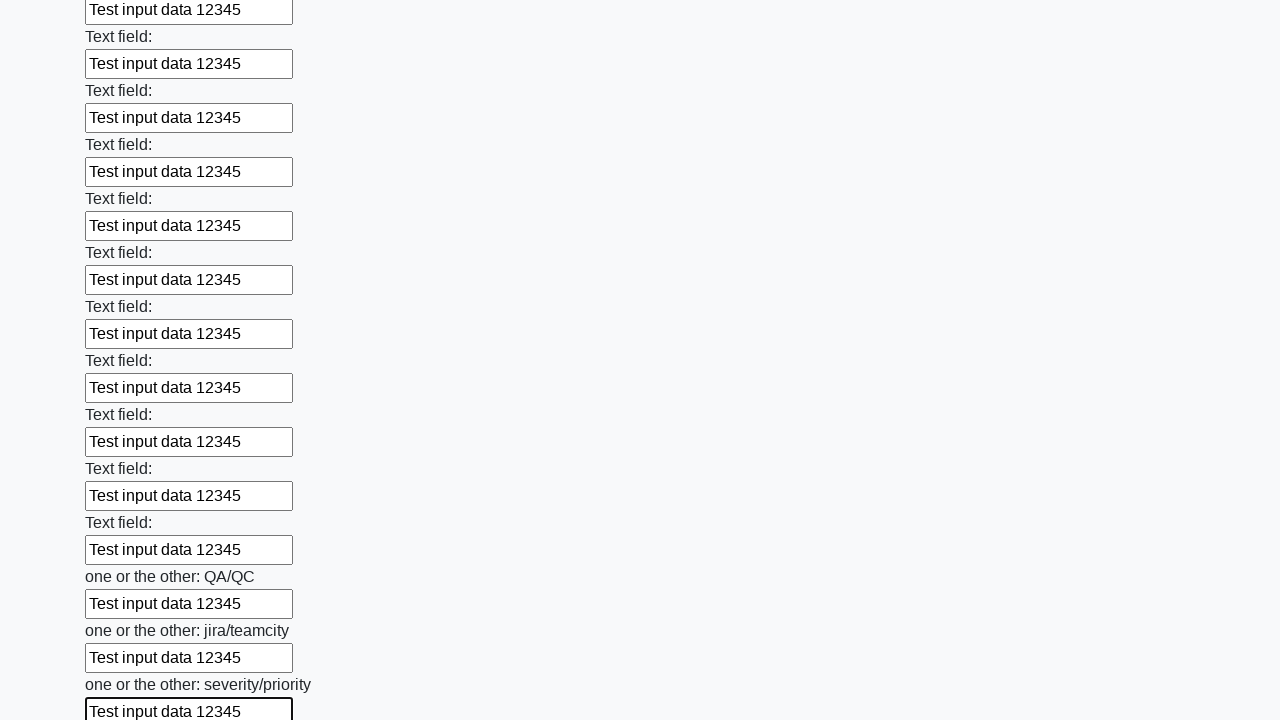

Filled an input field with 'Test input data 12345' on input >> nth=90
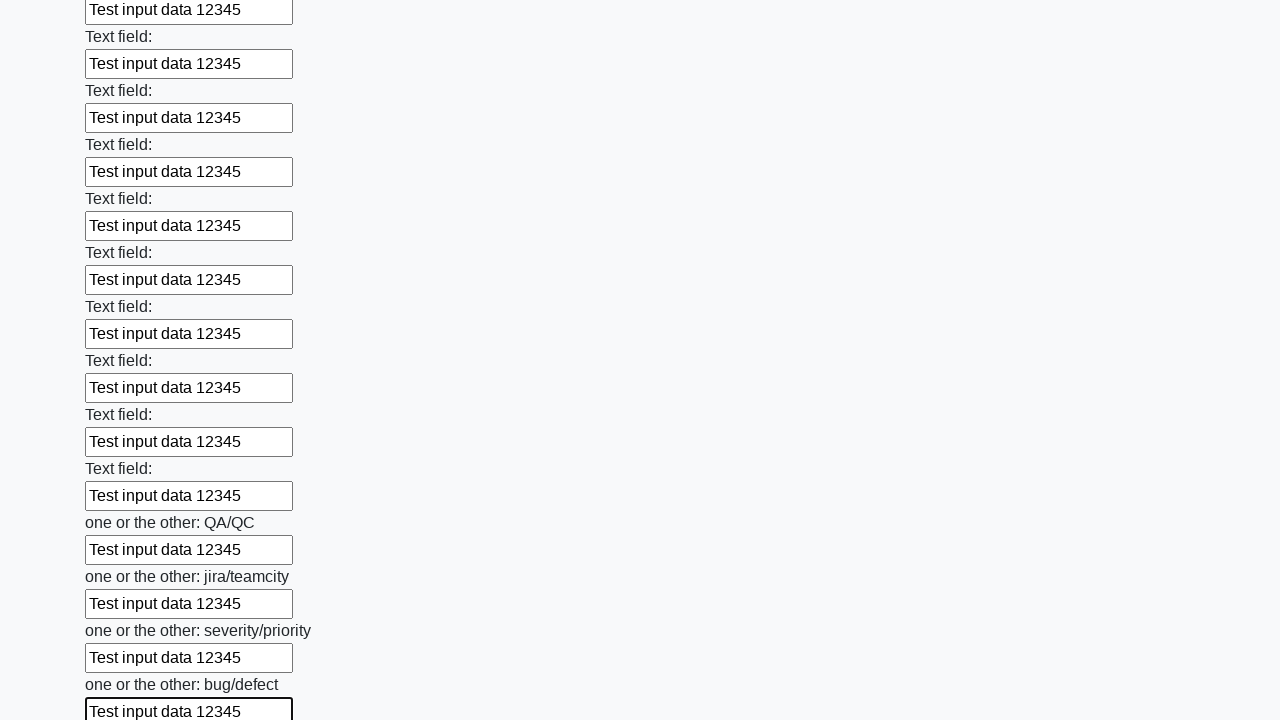

Filled an input field with 'Test input data 12345' on input >> nth=91
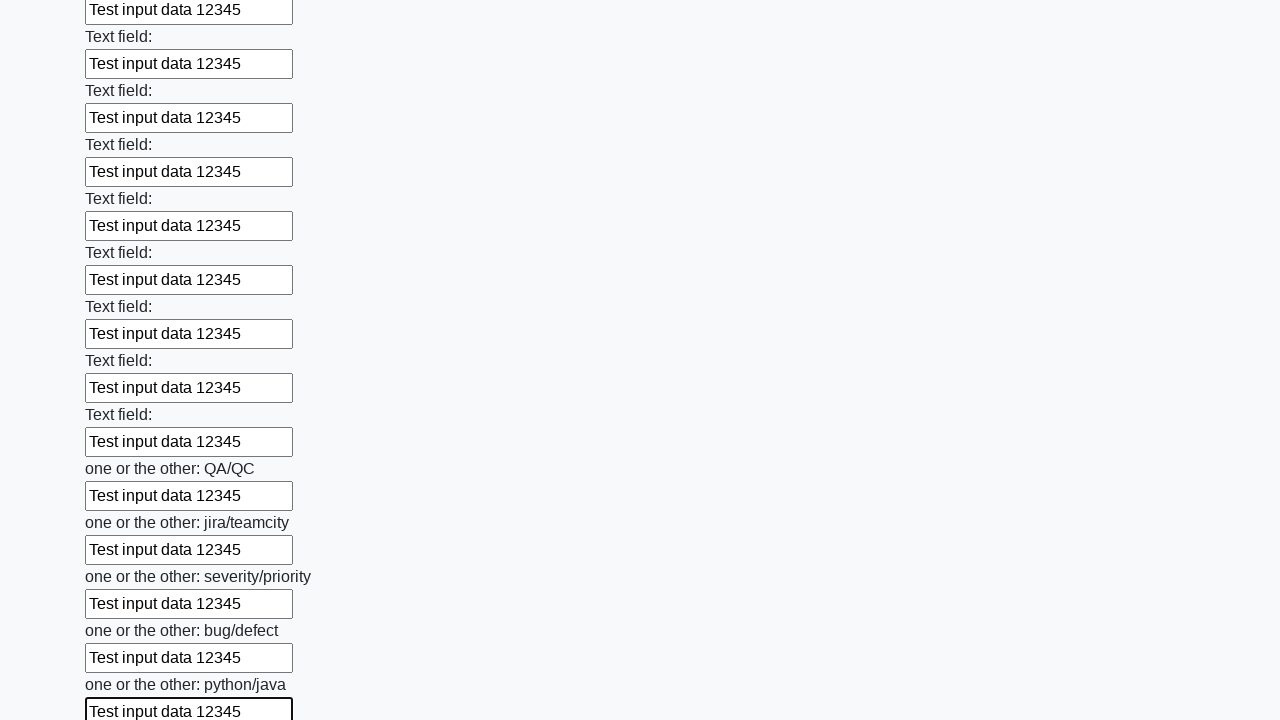

Filled an input field with 'Test input data 12345' on input >> nth=92
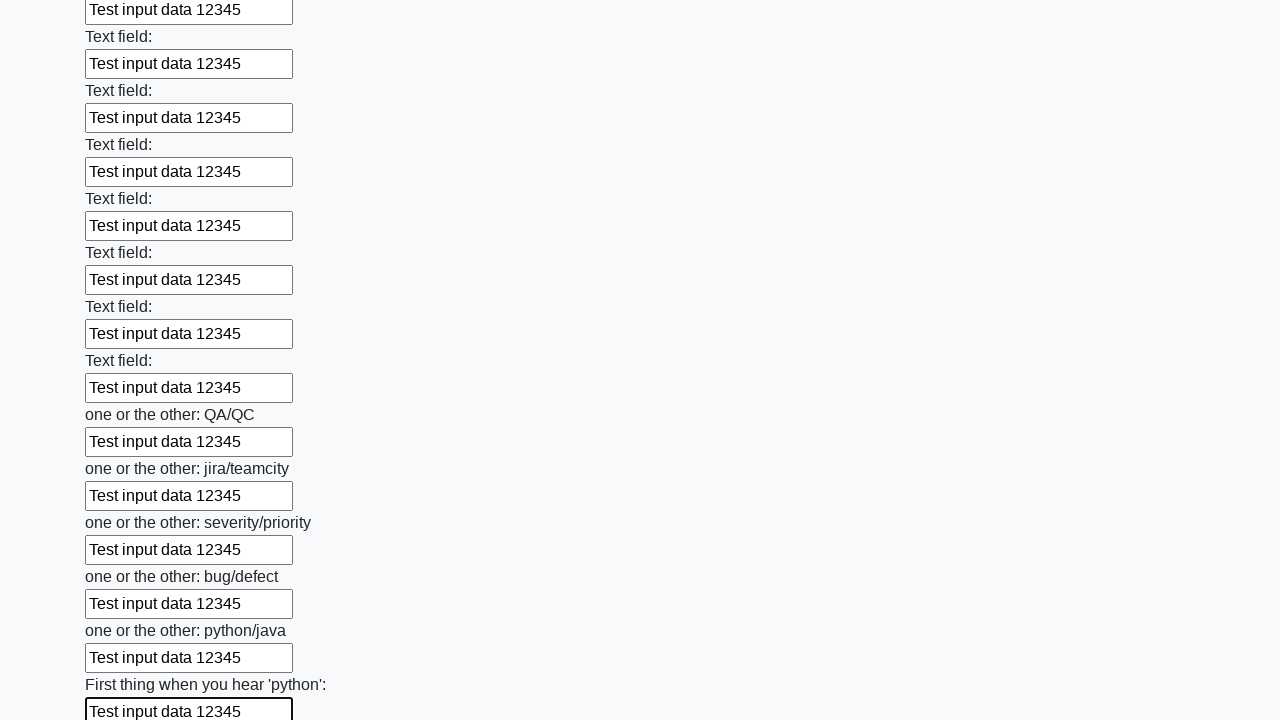

Filled an input field with 'Test input data 12345' on input >> nth=93
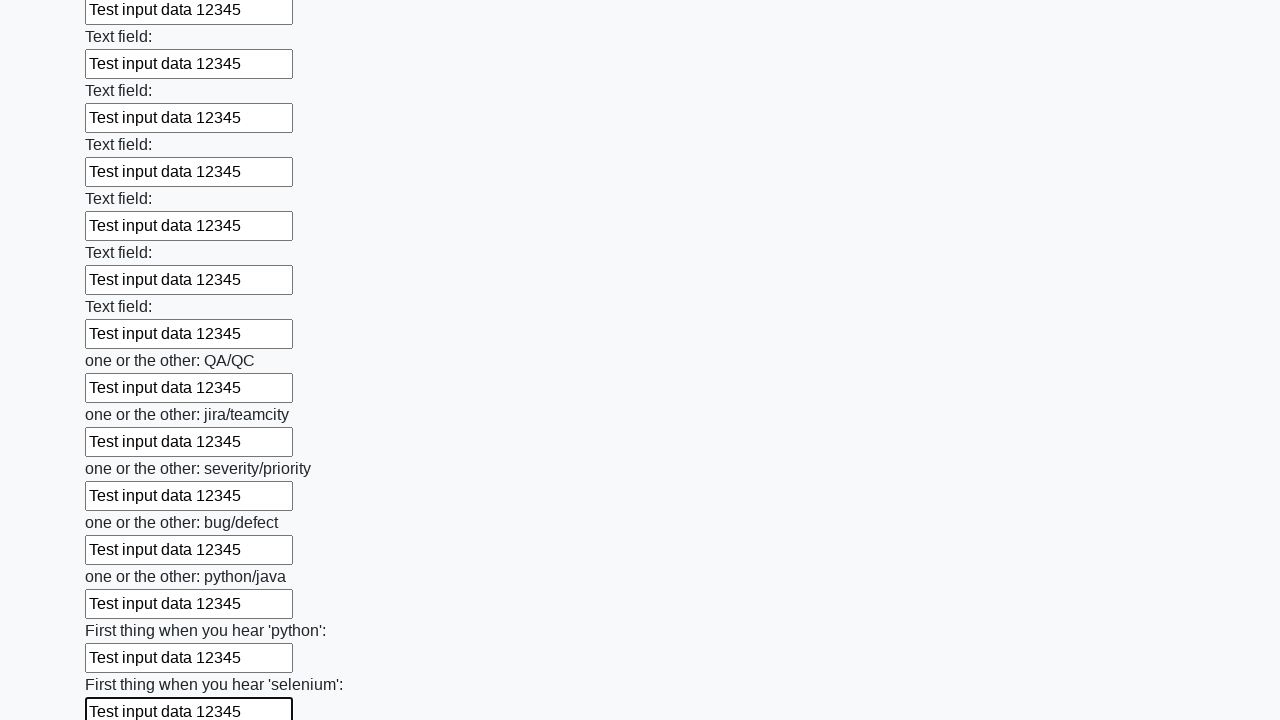

Filled an input field with 'Test input data 12345' on input >> nth=94
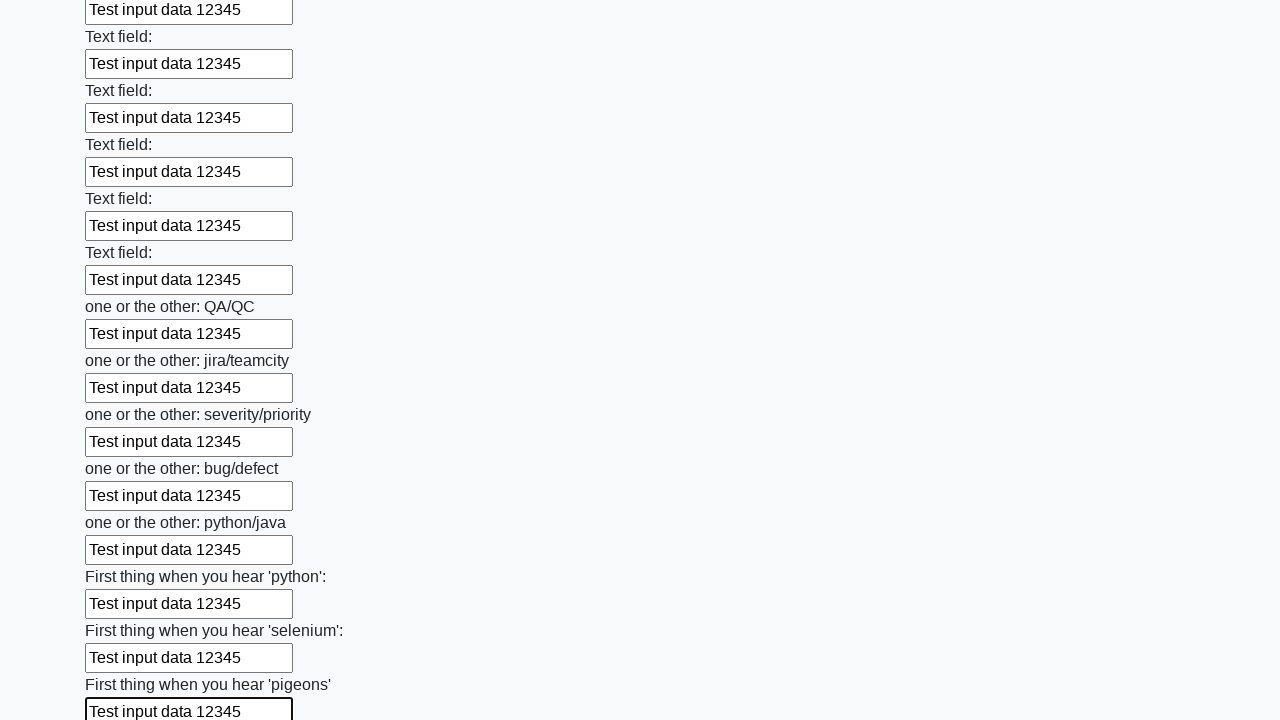

Filled an input field with 'Test input data 12345' on input >> nth=95
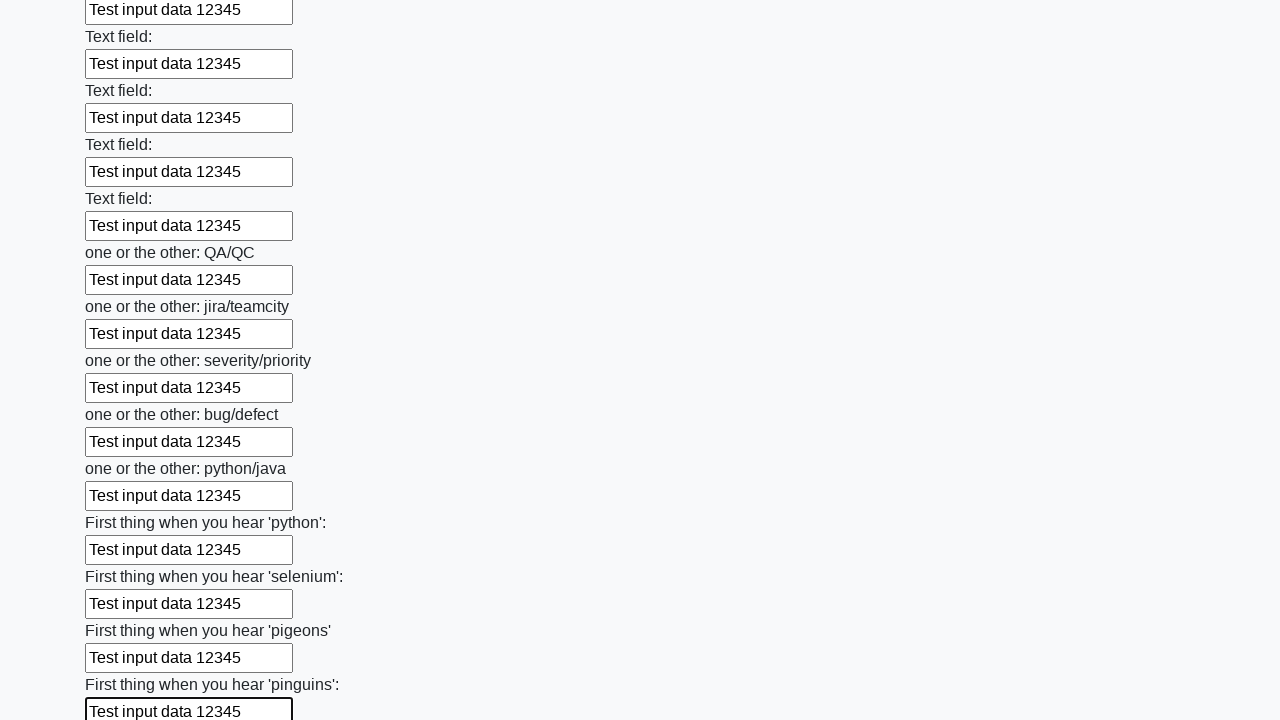

Filled an input field with 'Test input data 12345' on input >> nth=96
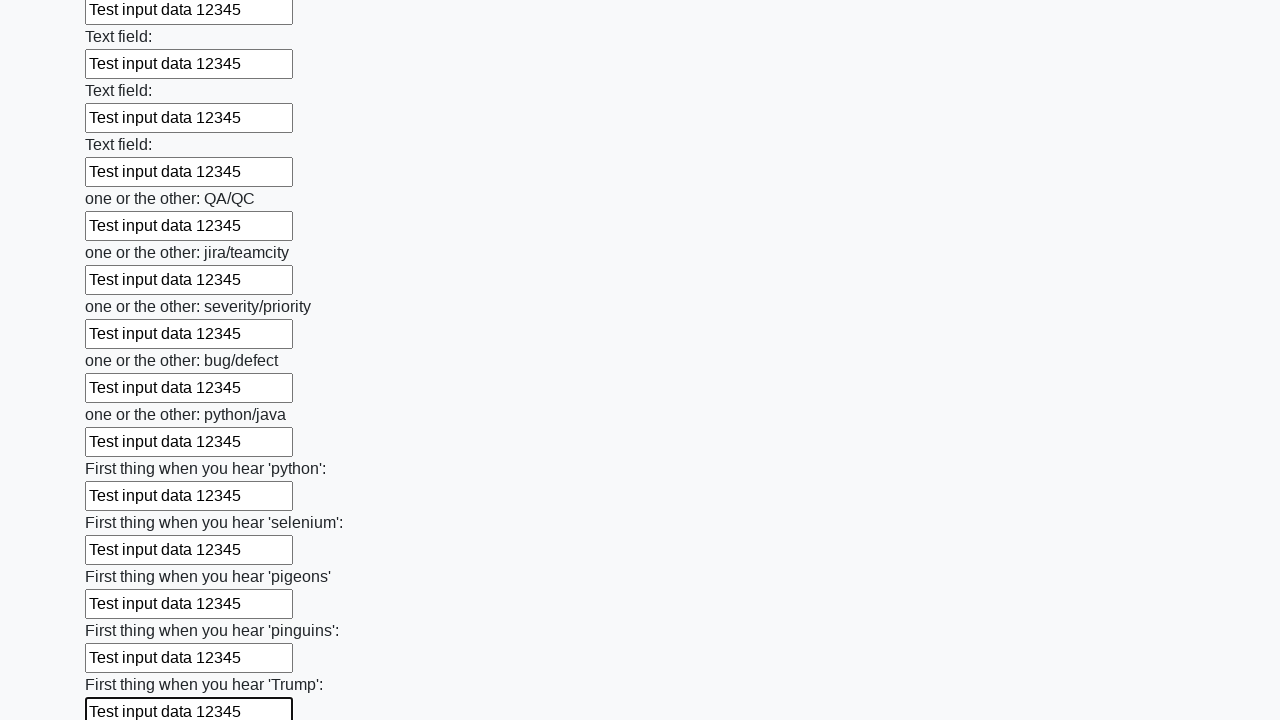

Filled an input field with 'Test input data 12345' on input >> nth=97
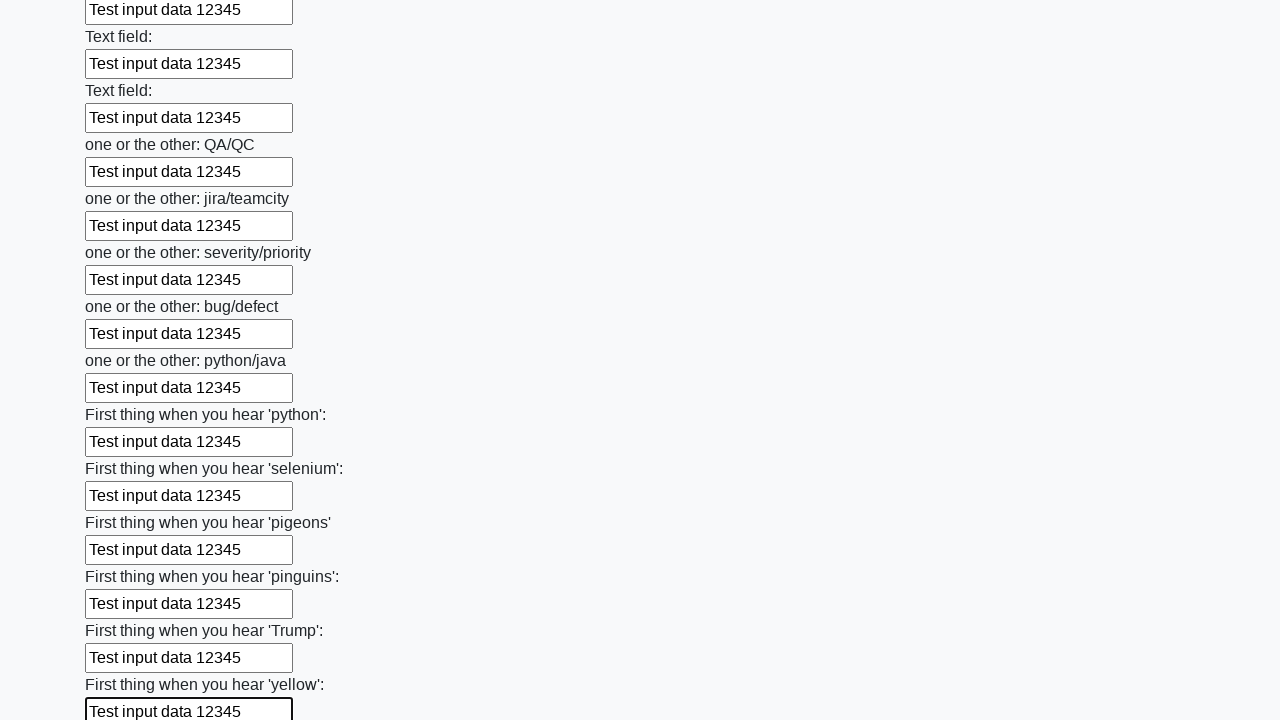

Filled an input field with 'Test input data 12345' on input >> nth=98
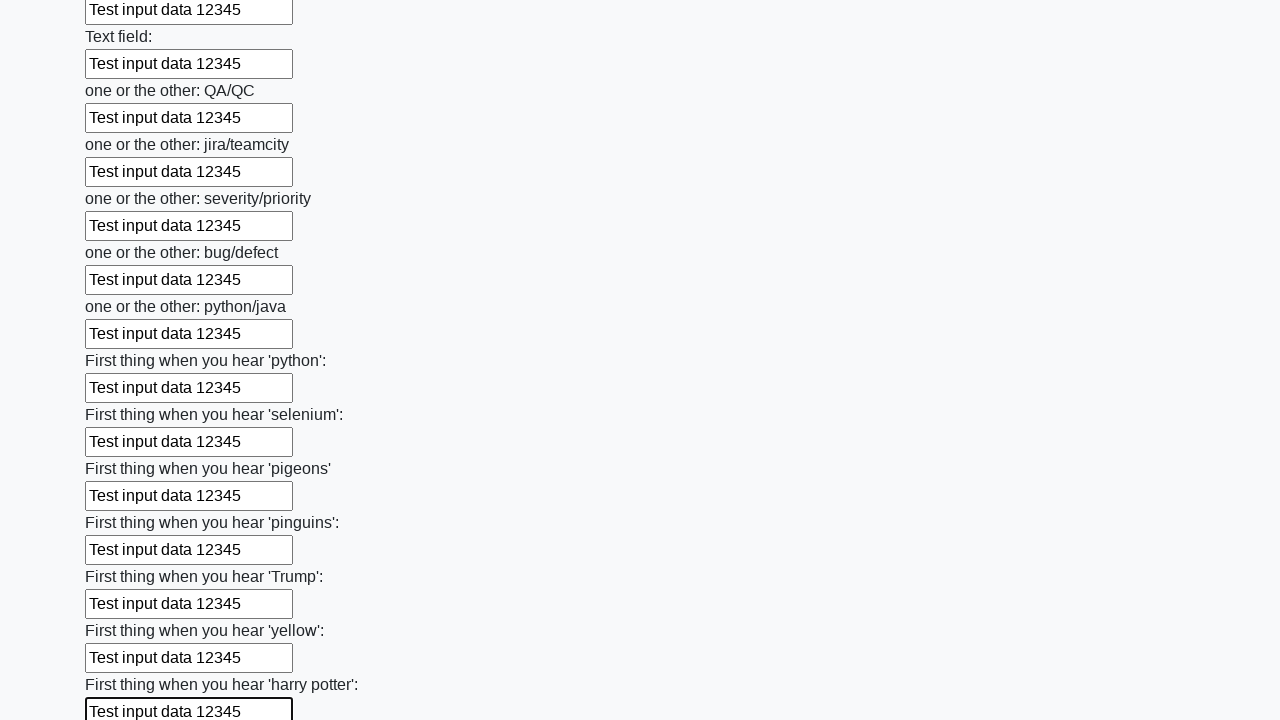

Filled an input field with 'Test input data 12345' on input >> nth=99
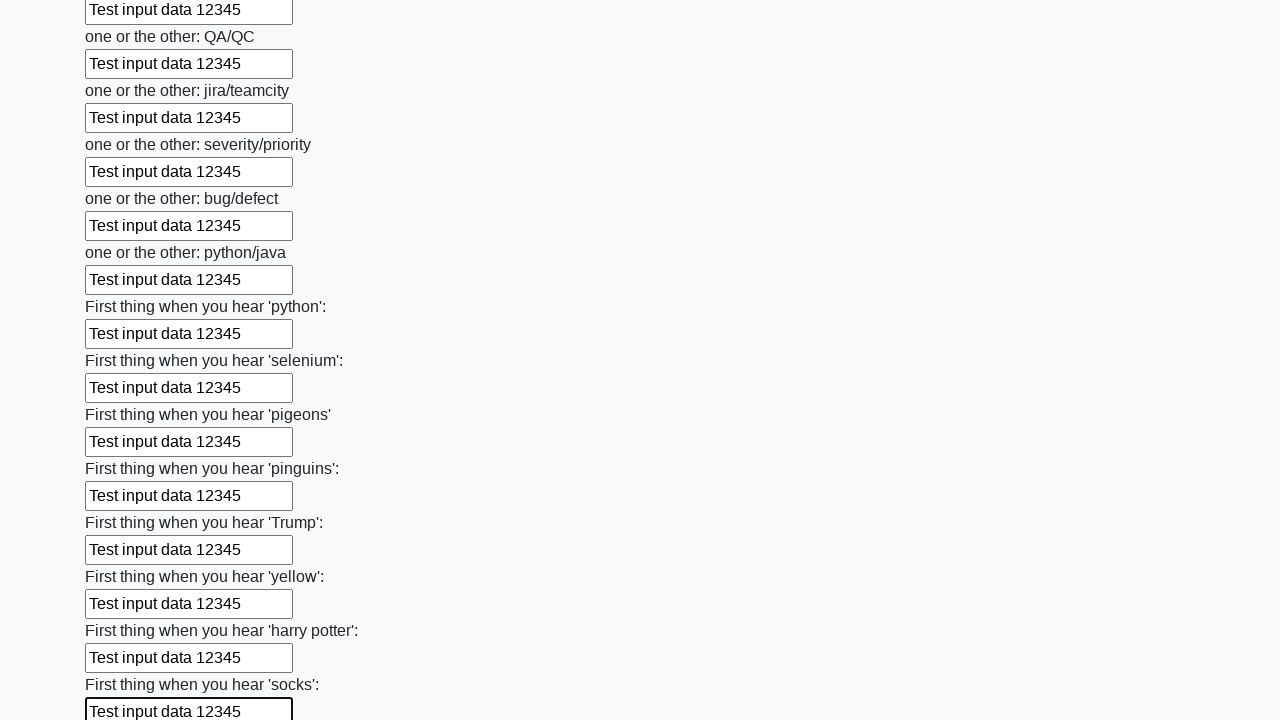

Clicked the submit button to submit the form at (123, 611) on button.btn
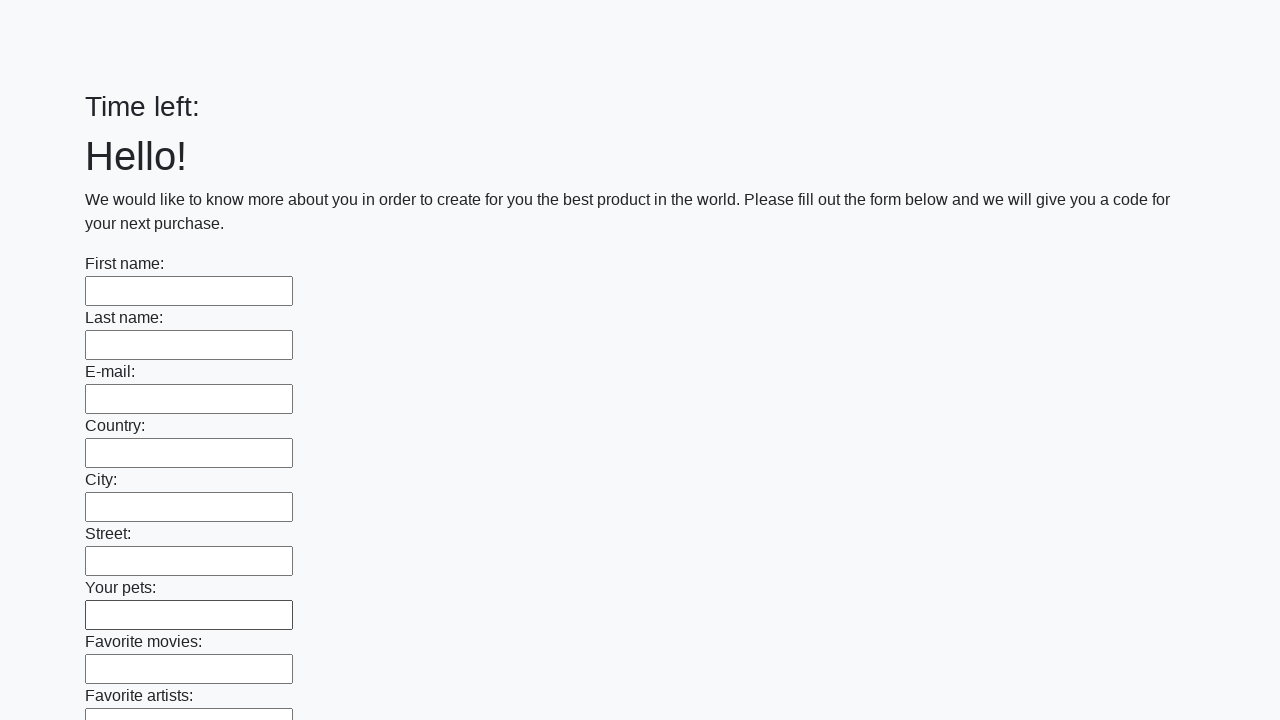

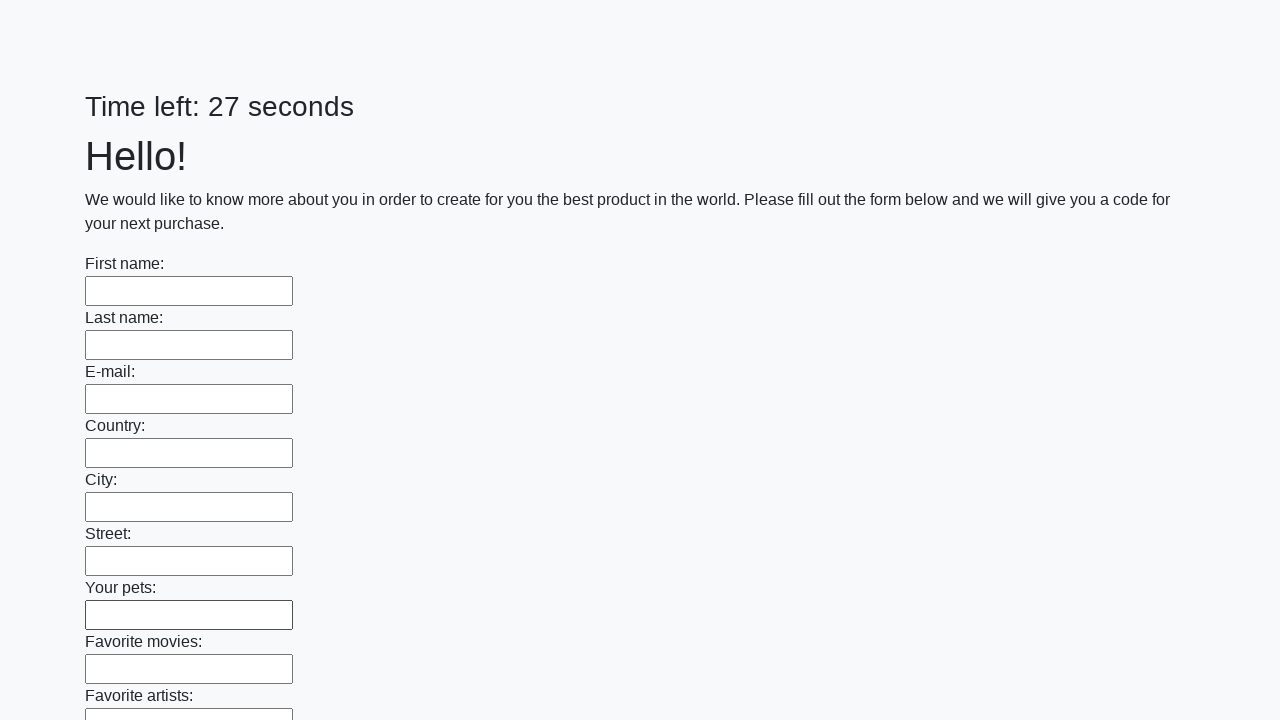